Tests filling a large form by entering "1" into all text input fields and then clicking the submit button

Starting URL: http://suninjuly.github.io/huge_form.html

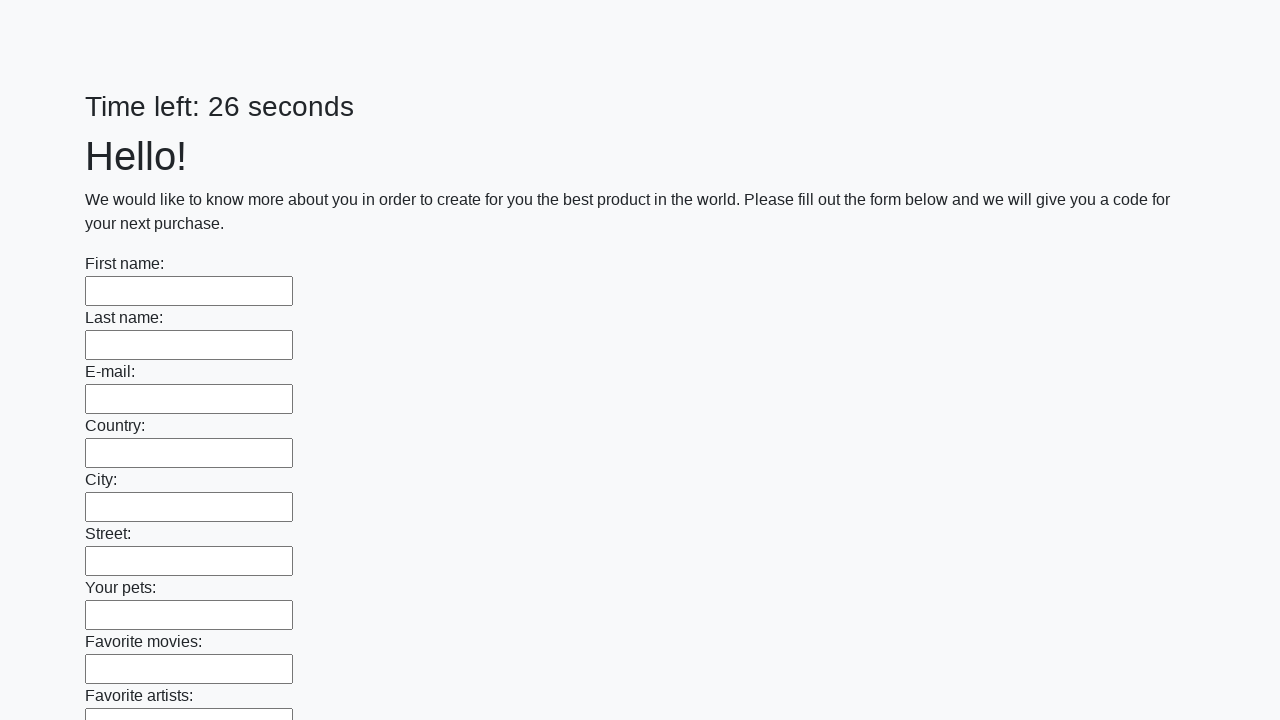

Located all text input fields on the huge form
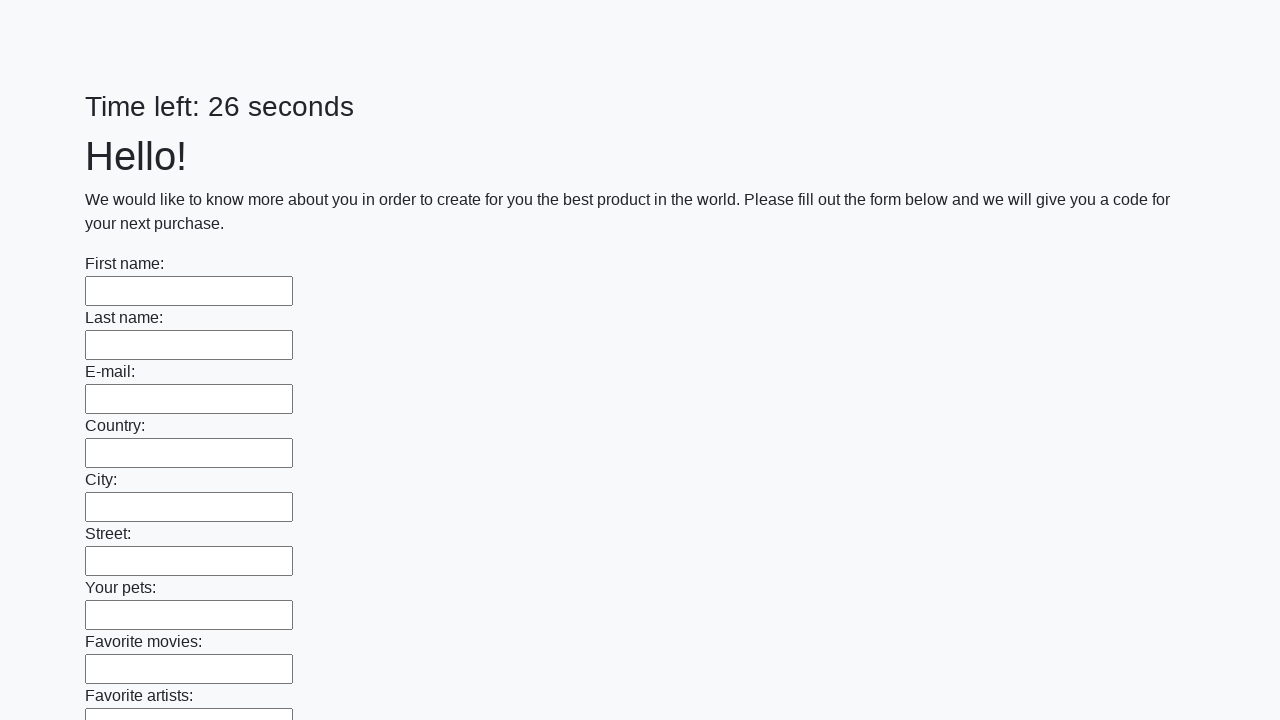

Counted 100 text input fields
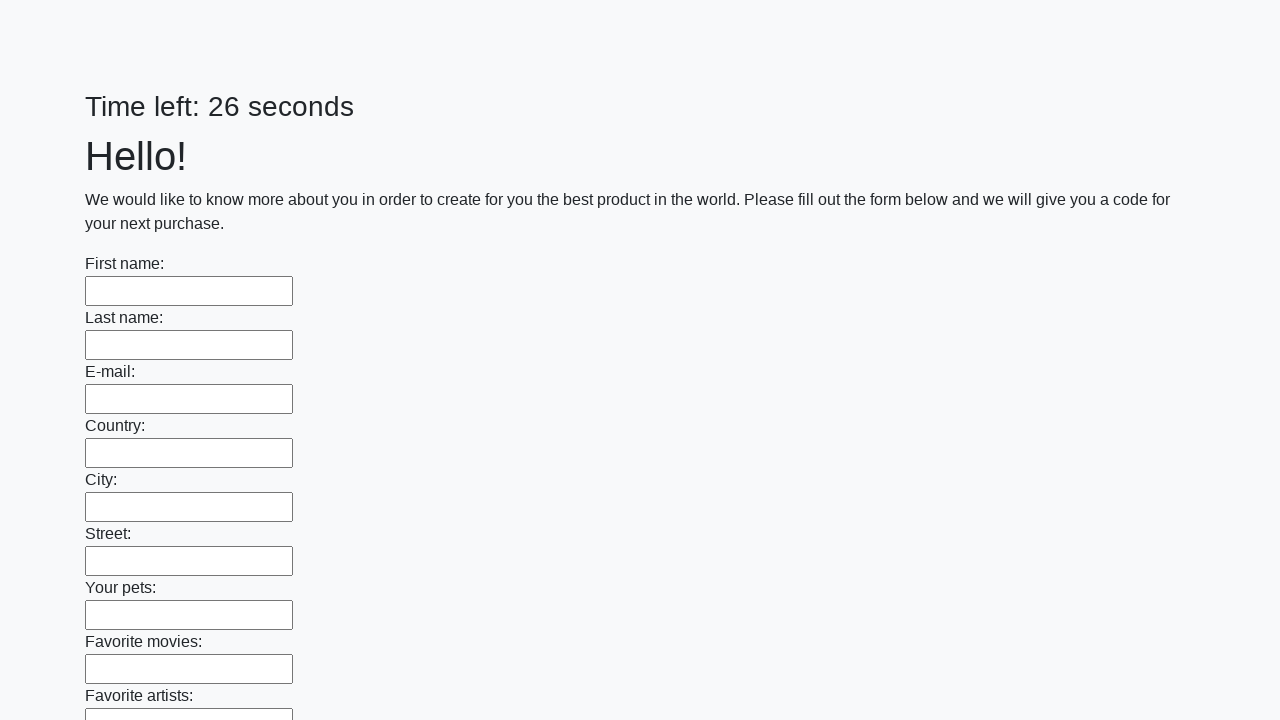

Filled text input field 1 of 100 with '1' on [type=text] >> nth=0
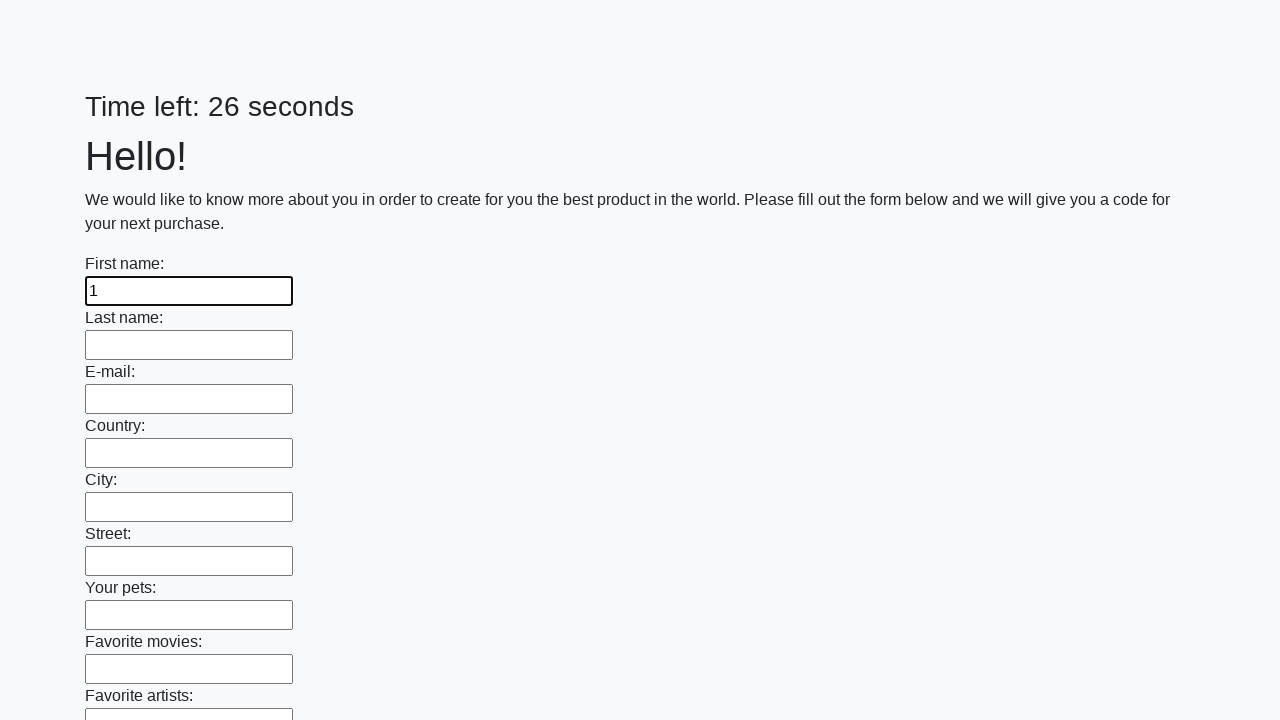

Filled text input field 2 of 100 with '1' on [type=text] >> nth=1
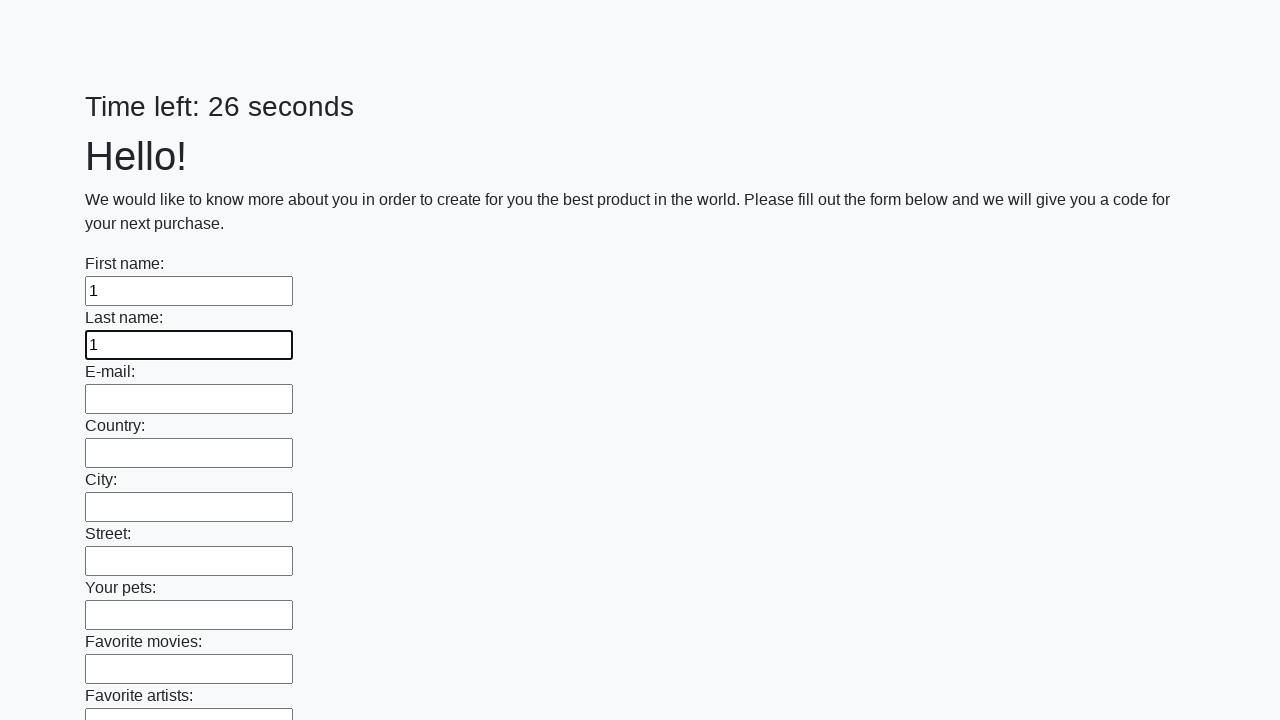

Filled text input field 3 of 100 with '1' on [type=text] >> nth=2
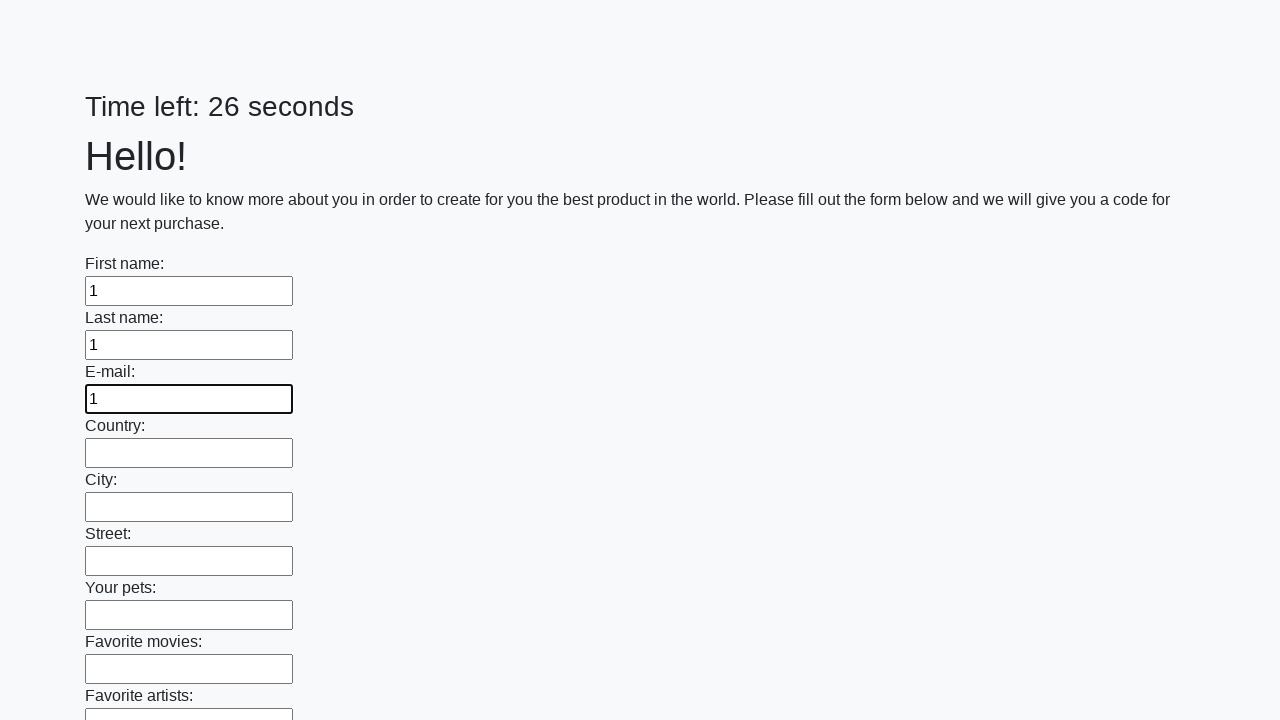

Filled text input field 4 of 100 with '1' on [type=text] >> nth=3
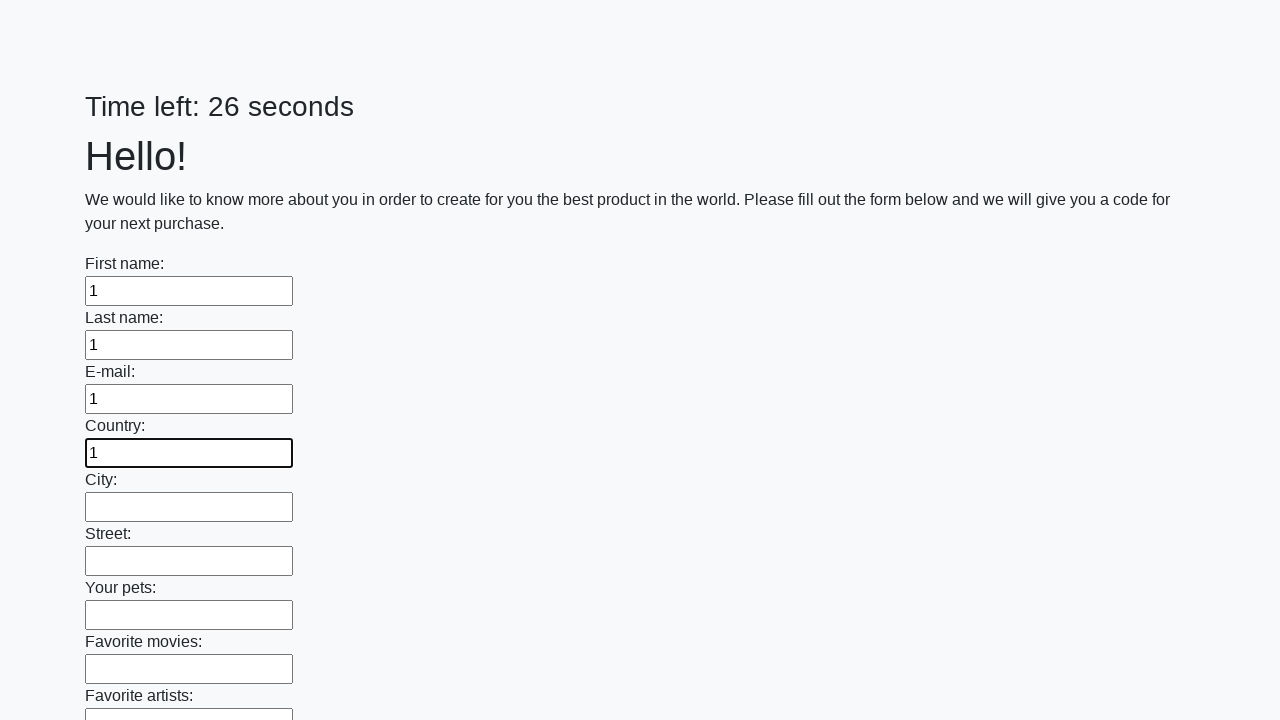

Filled text input field 5 of 100 with '1' on [type=text] >> nth=4
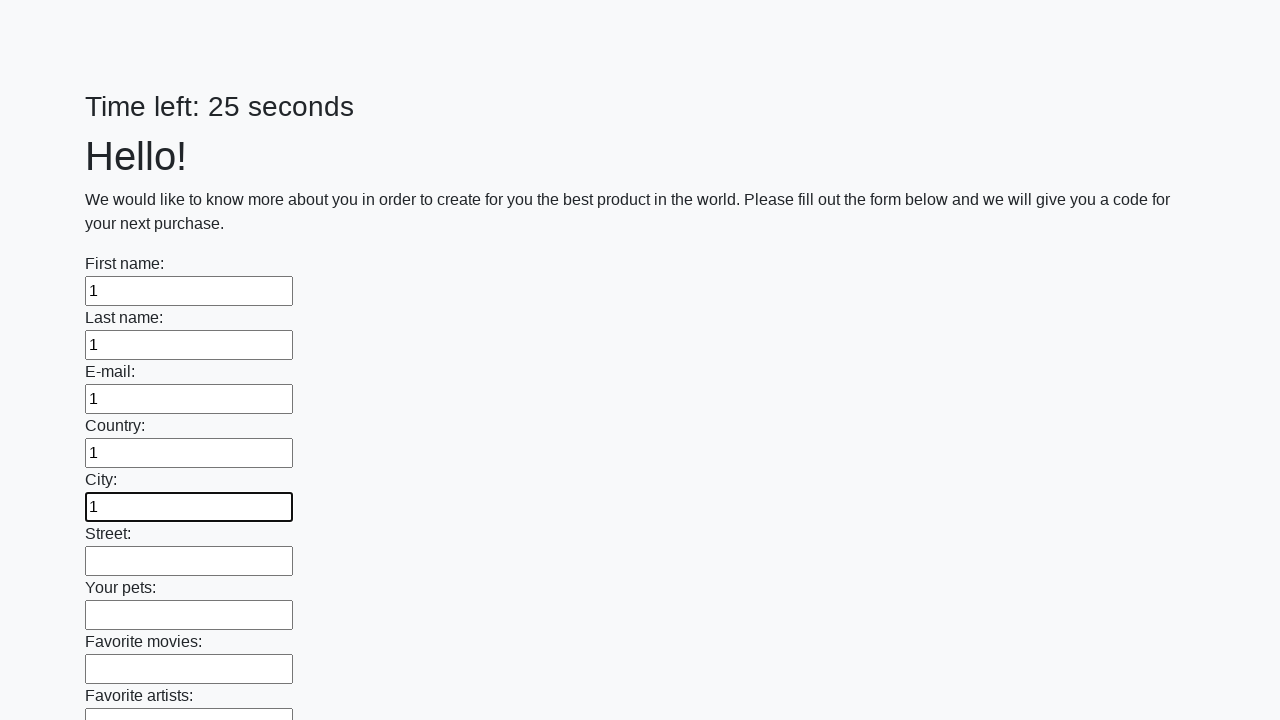

Filled text input field 6 of 100 with '1' on [type=text] >> nth=5
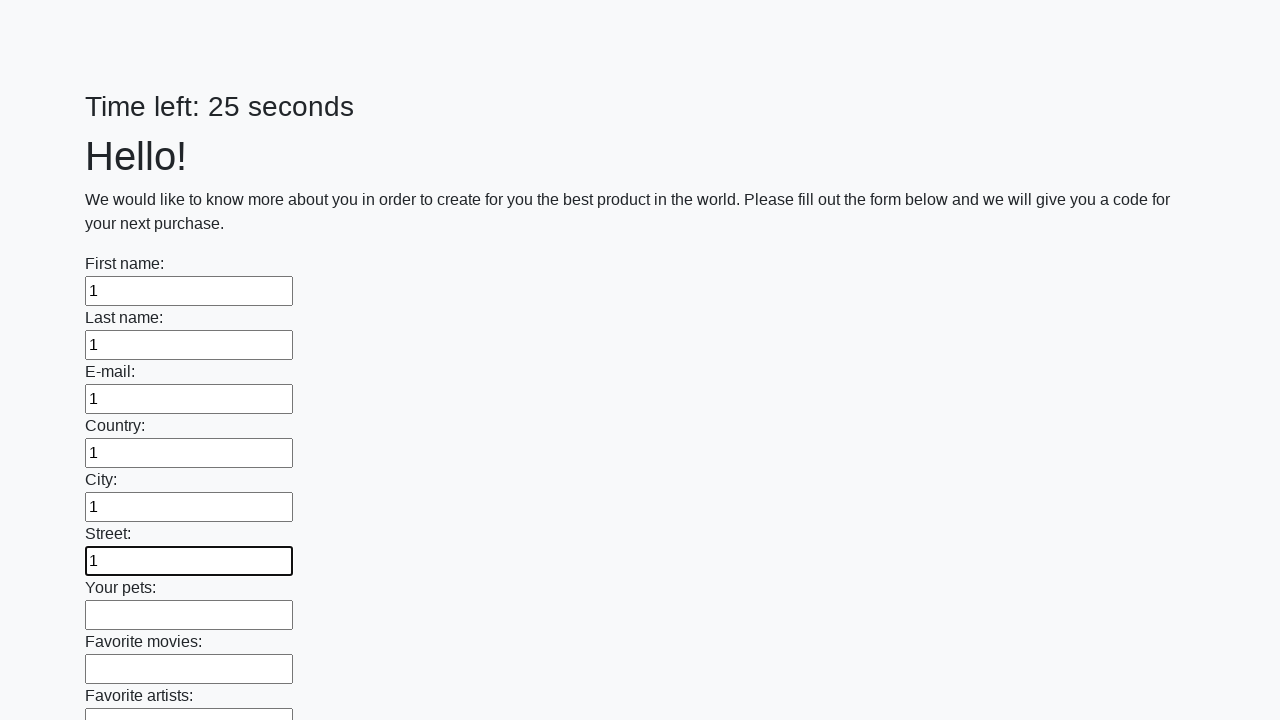

Filled text input field 7 of 100 with '1' on [type=text] >> nth=6
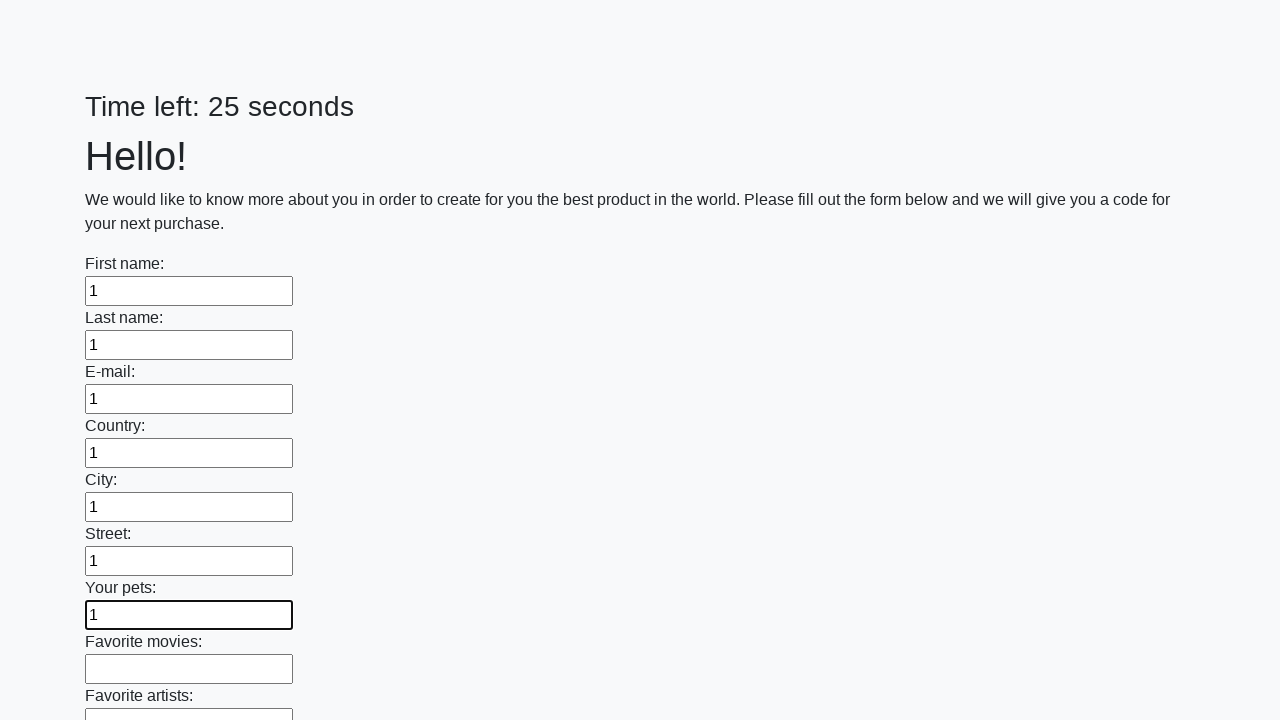

Filled text input field 8 of 100 with '1' on [type=text] >> nth=7
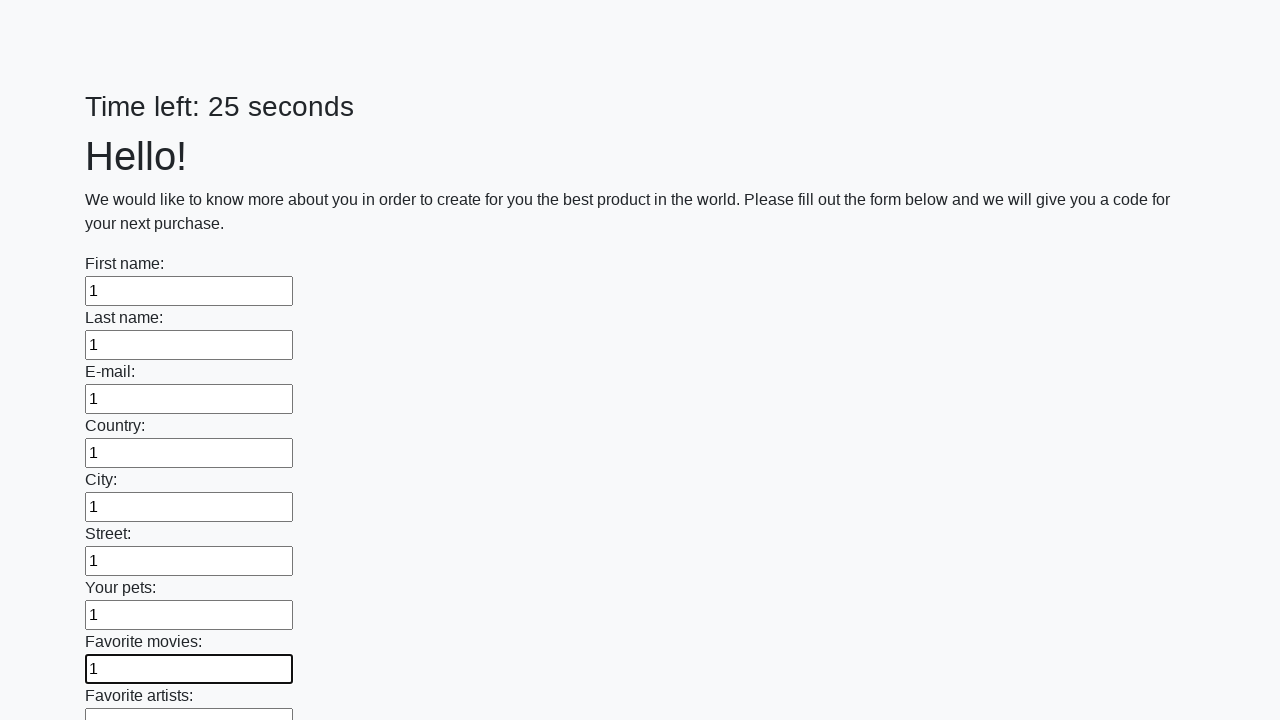

Filled text input field 9 of 100 with '1' on [type=text] >> nth=8
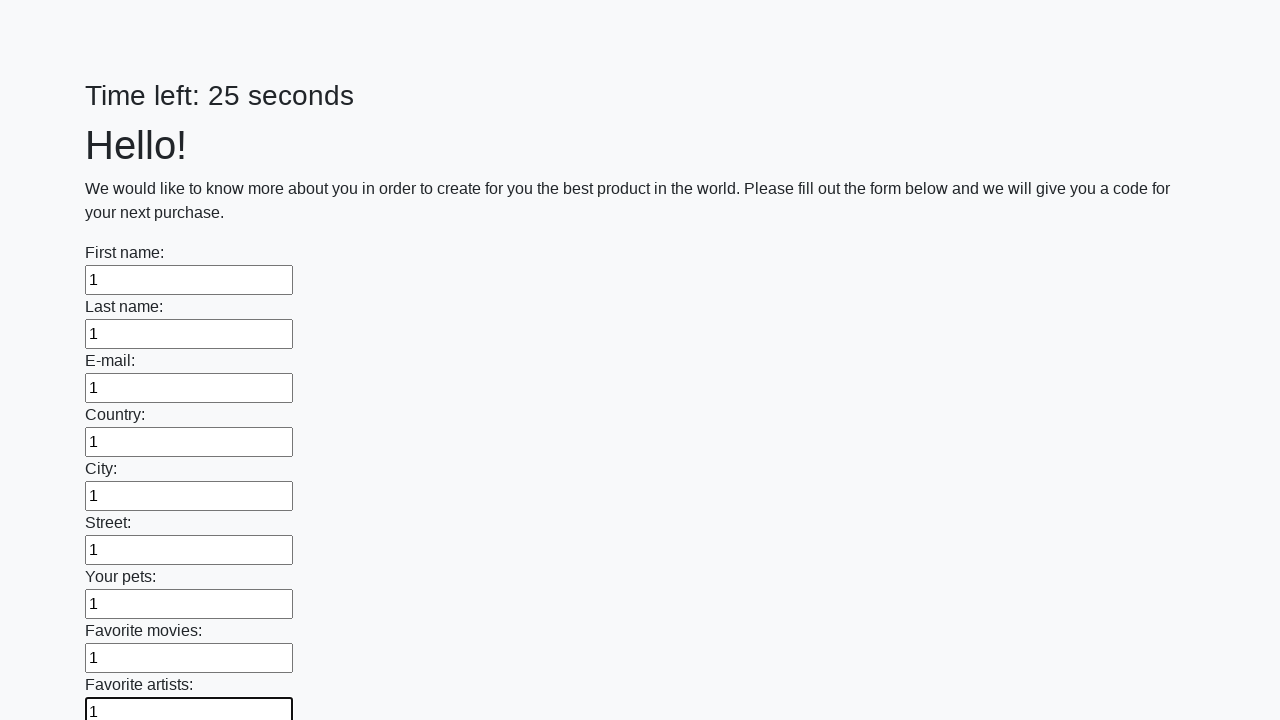

Filled text input field 10 of 100 with '1' on [type=text] >> nth=9
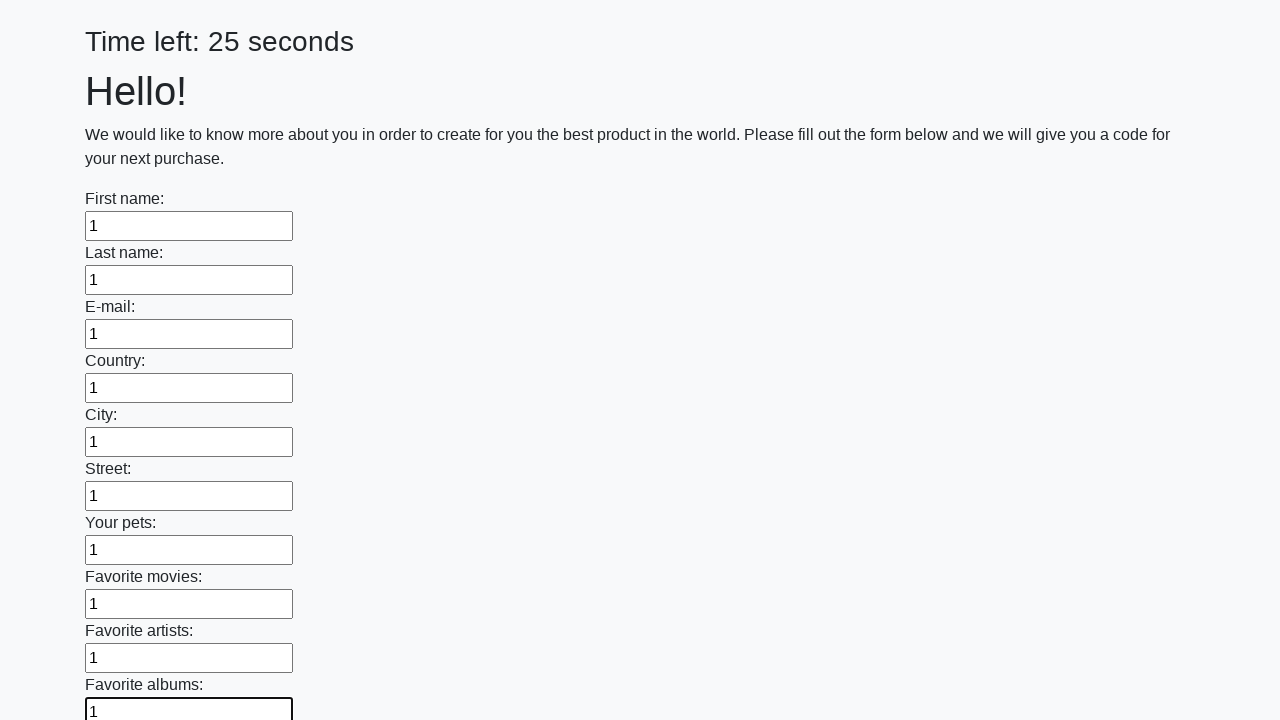

Filled text input field 11 of 100 with '1' on [type=text] >> nth=10
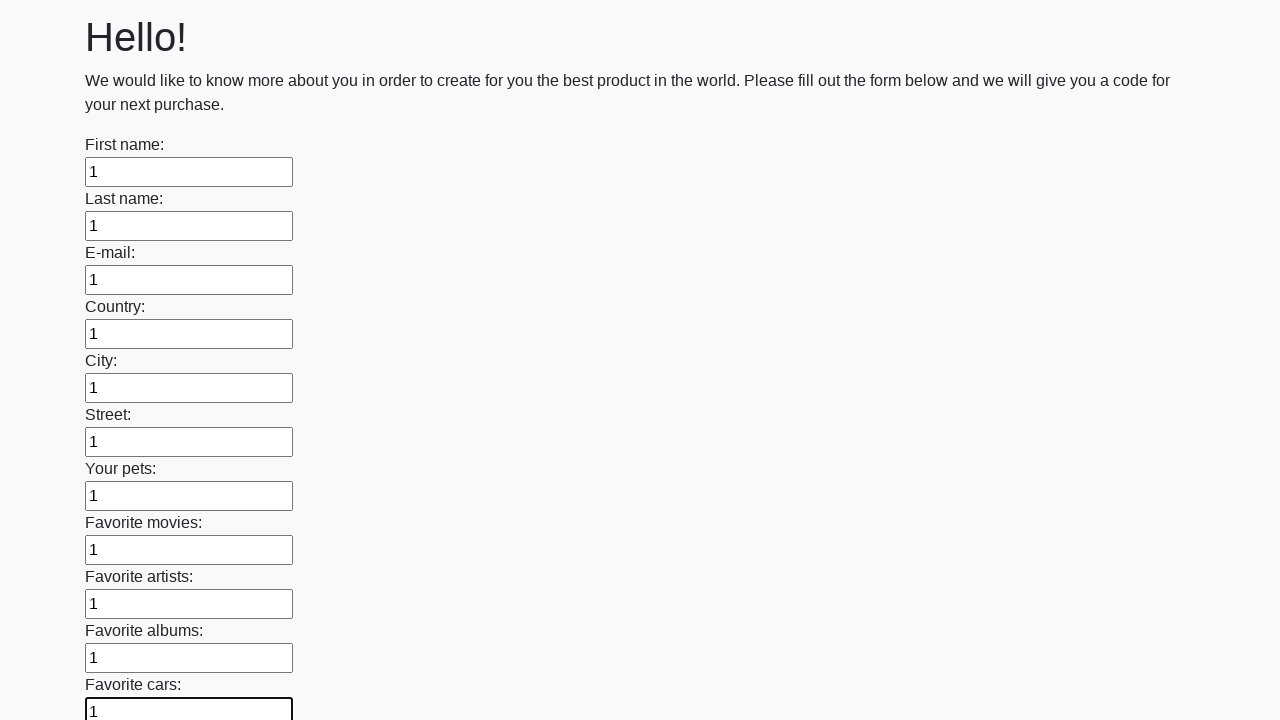

Filled text input field 12 of 100 with '1' on [type=text] >> nth=11
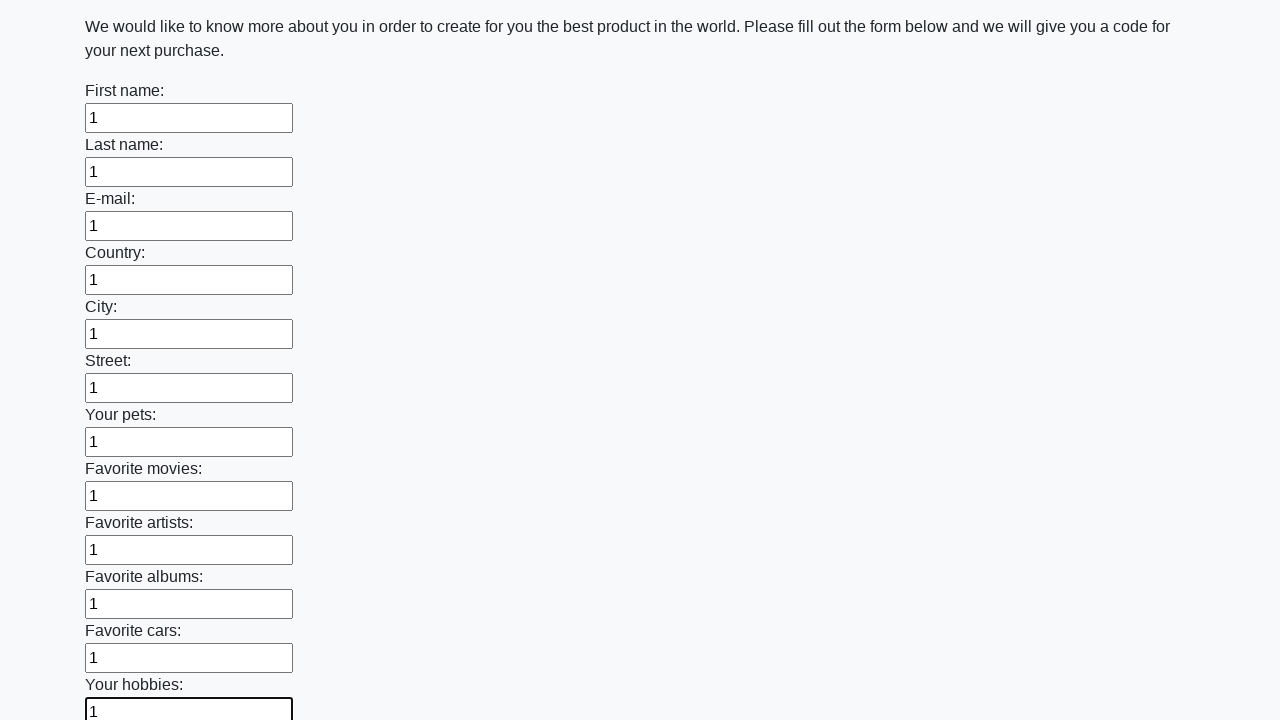

Filled text input field 13 of 100 with '1' on [type=text] >> nth=12
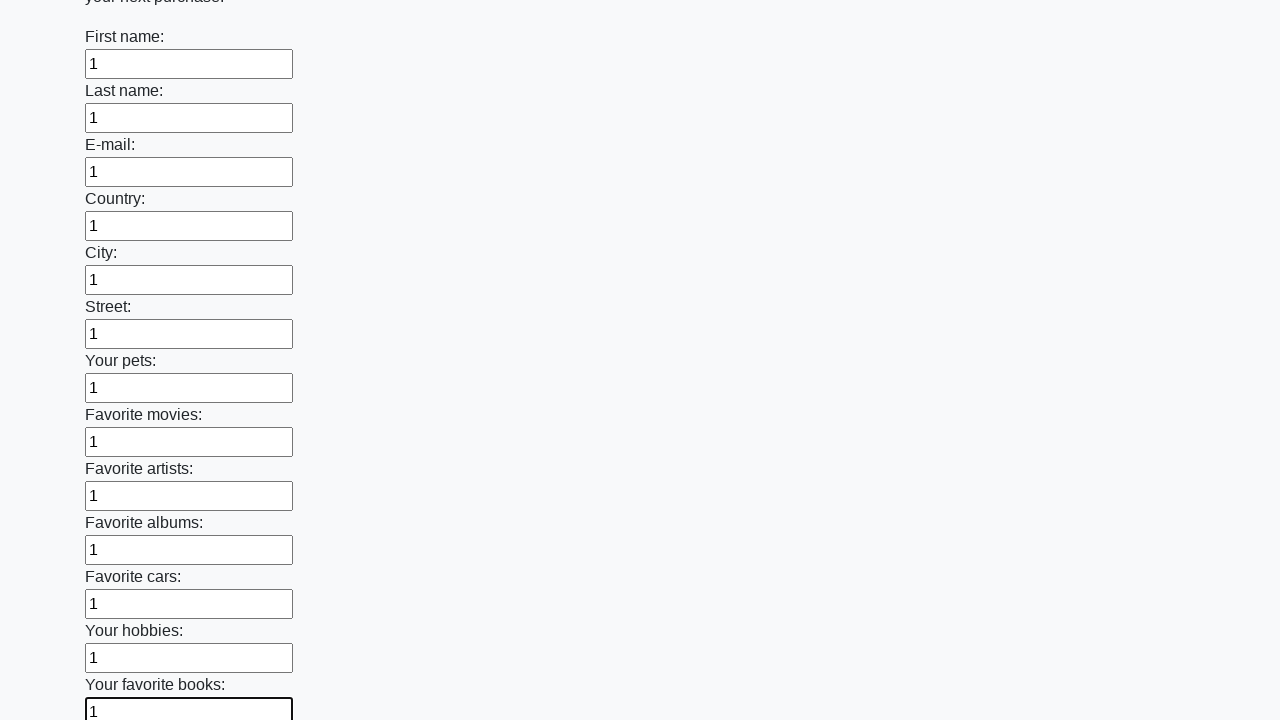

Filled text input field 14 of 100 with '1' on [type=text] >> nth=13
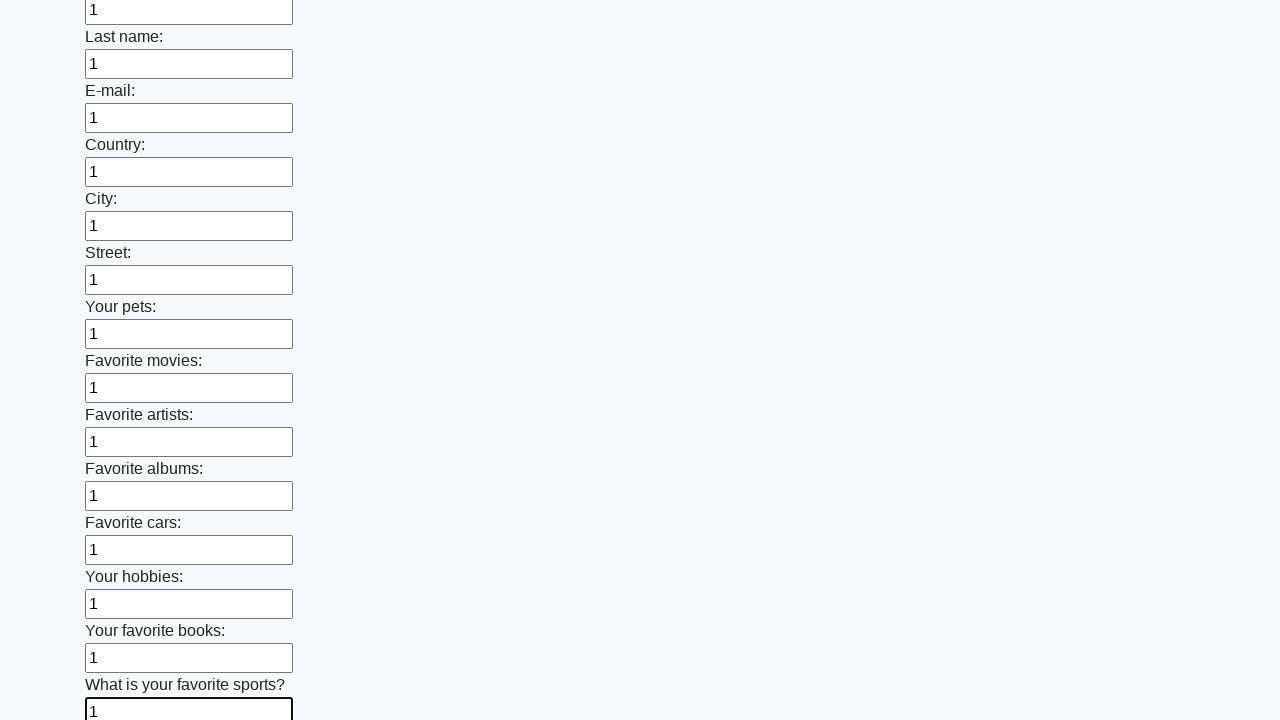

Filled text input field 15 of 100 with '1' on [type=text] >> nth=14
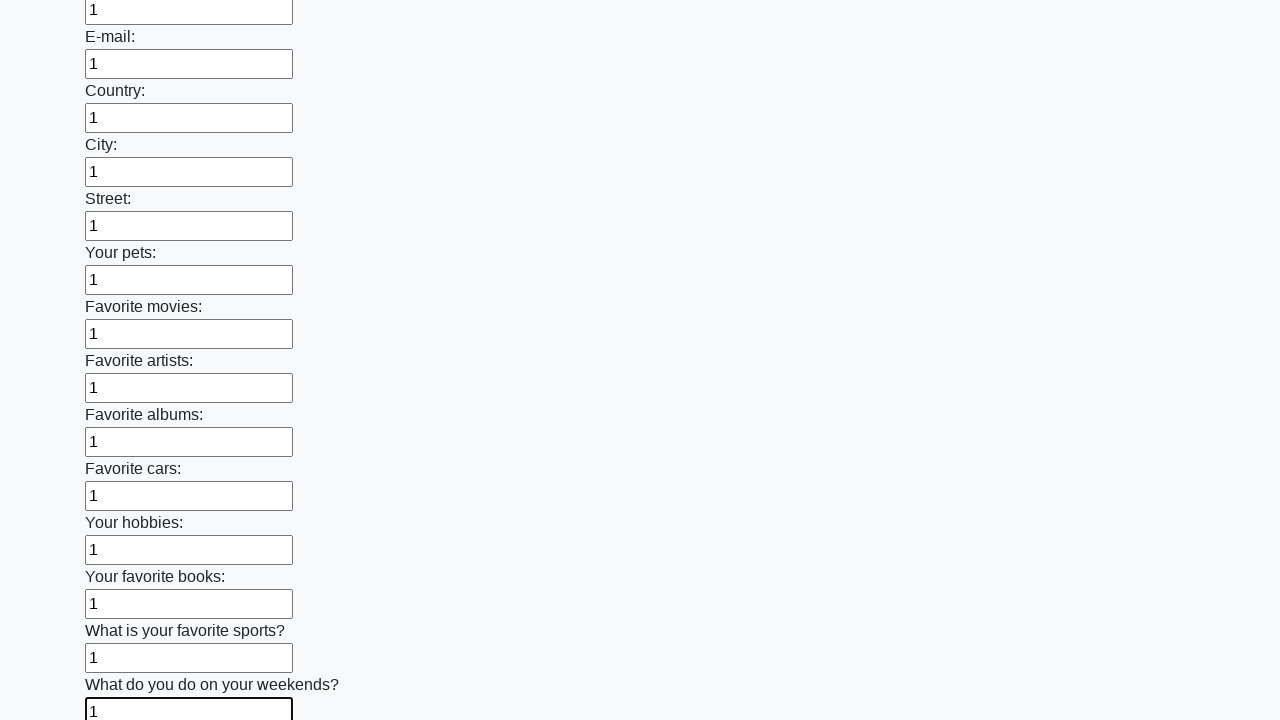

Filled text input field 16 of 100 with '1' on [type=text] >> nth=15
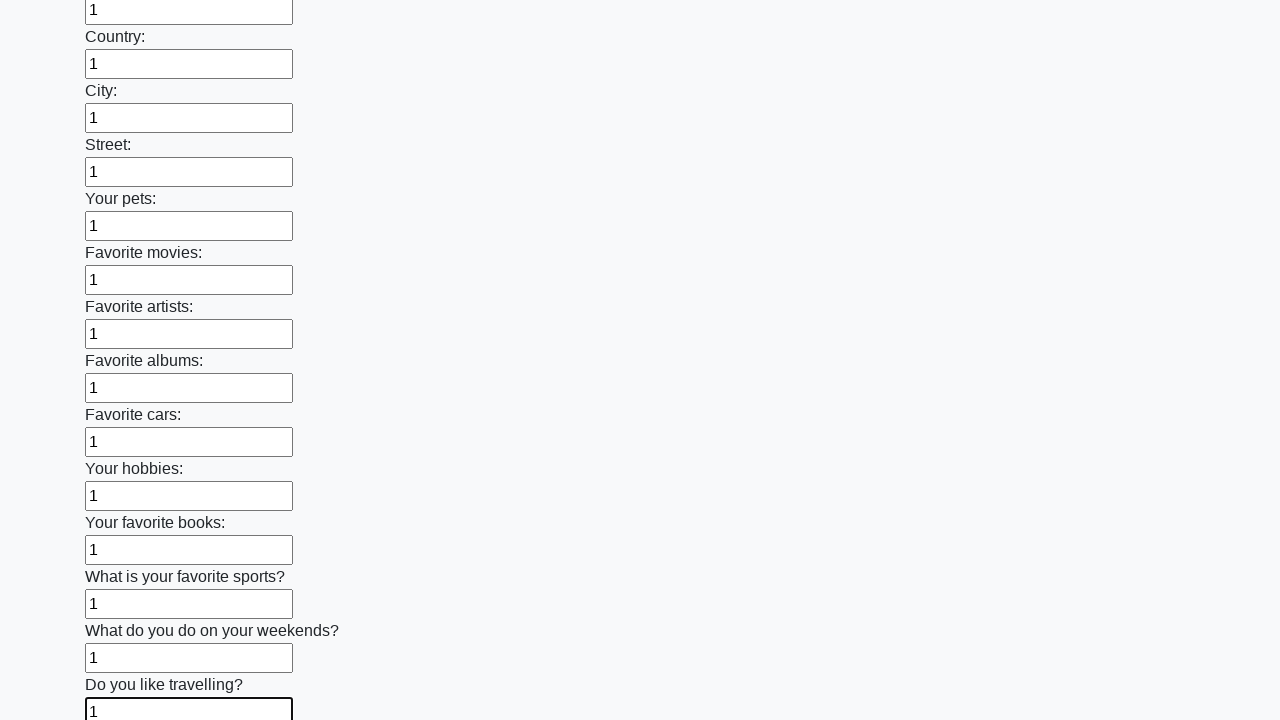

Filled text input field 17 of 100 with '1' on [type=text] >> nth=16
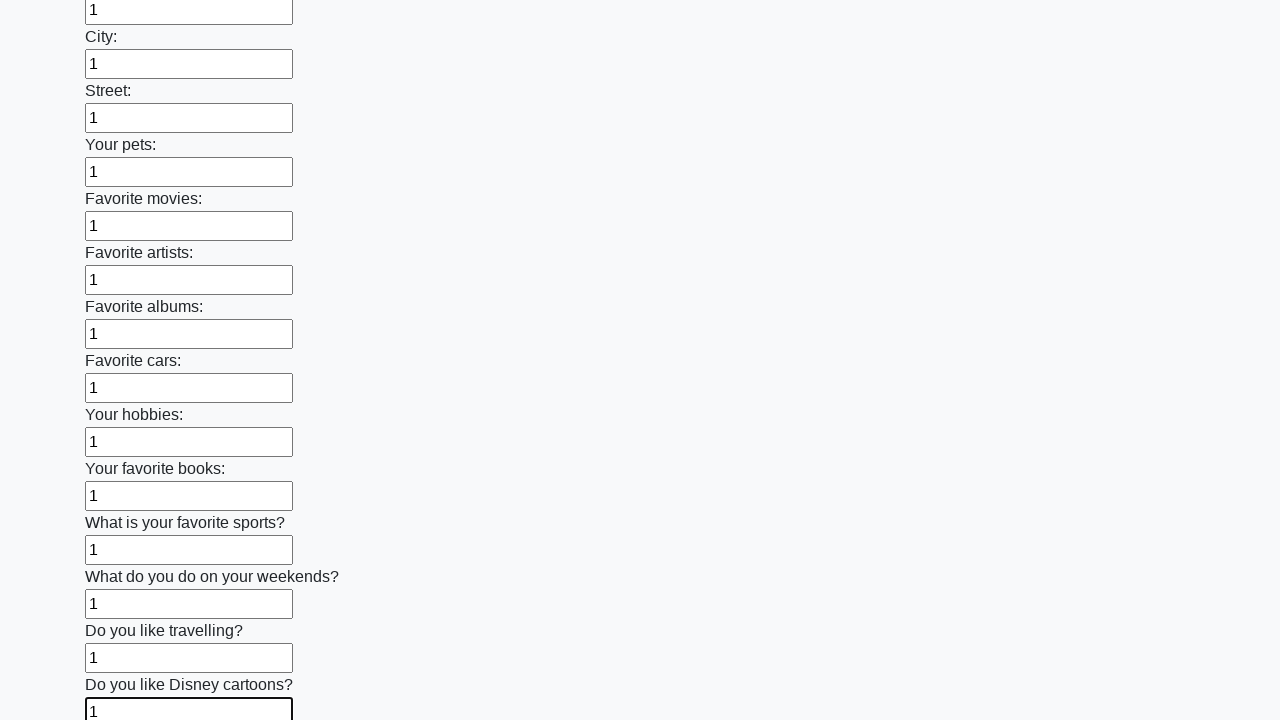

Filled text input field 18 of 100 with '1' on [type=text] >> nth=17
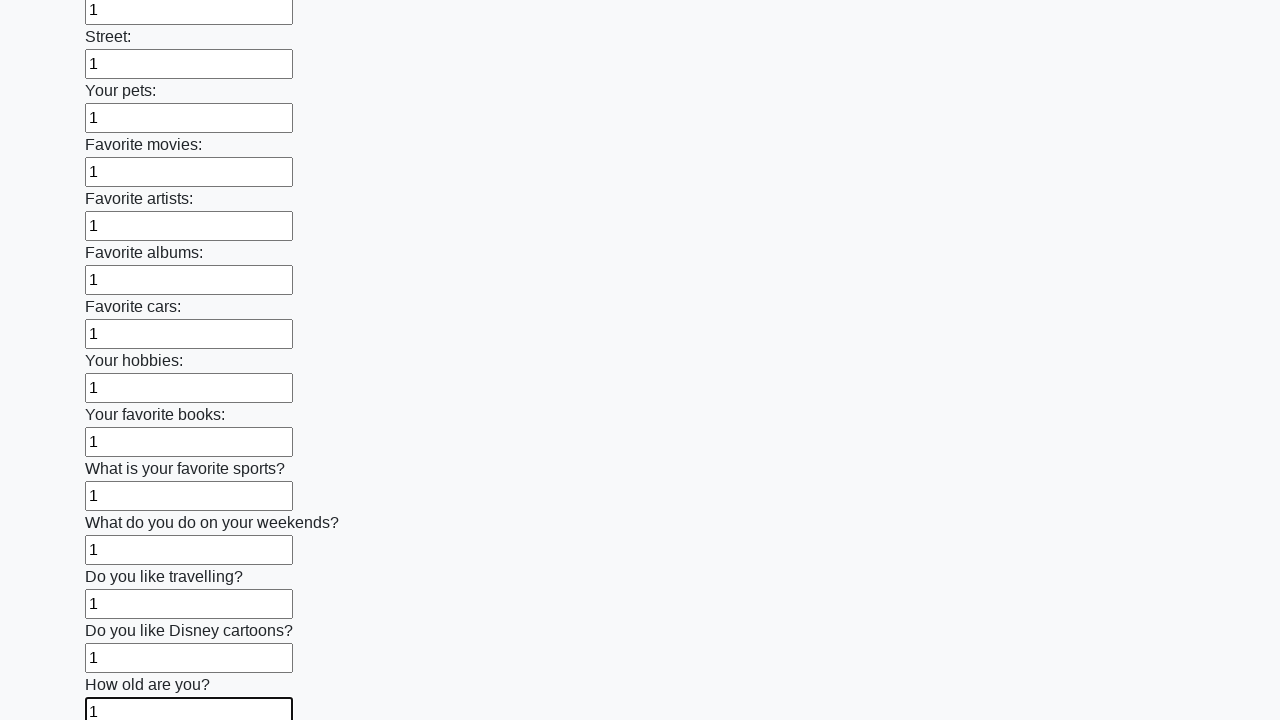

Filled text input field 19 of 100 with '1' on [type=text] >> nth=18
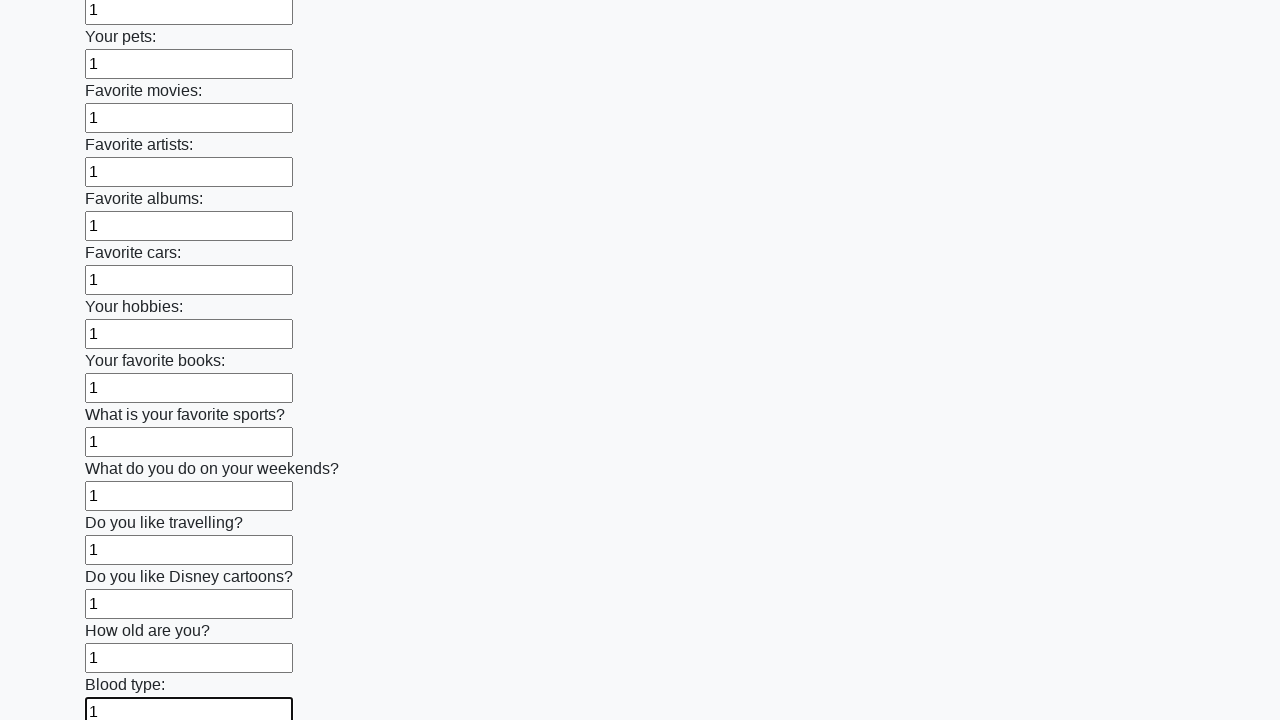

Filled text input field 20 of 100 with '1' on [type=text] >> nth=19
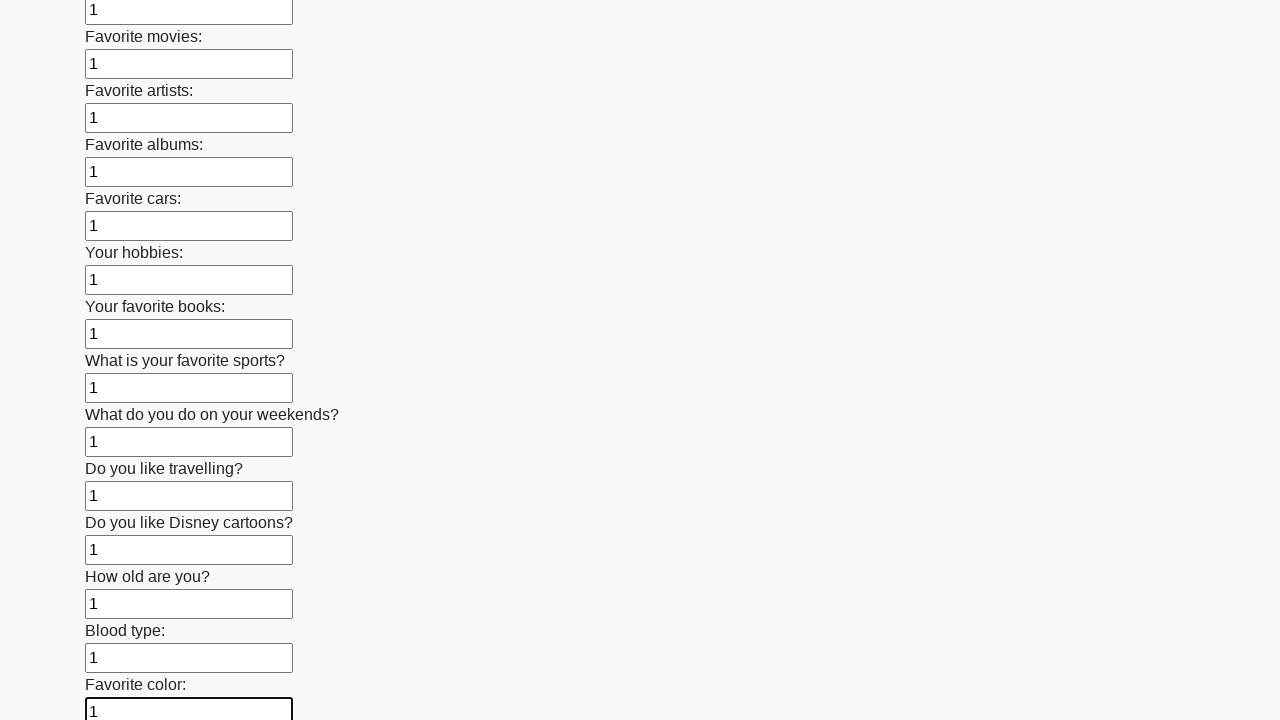

Filled text input field 21 of 100 with '1' on [type=text] >> nth=20
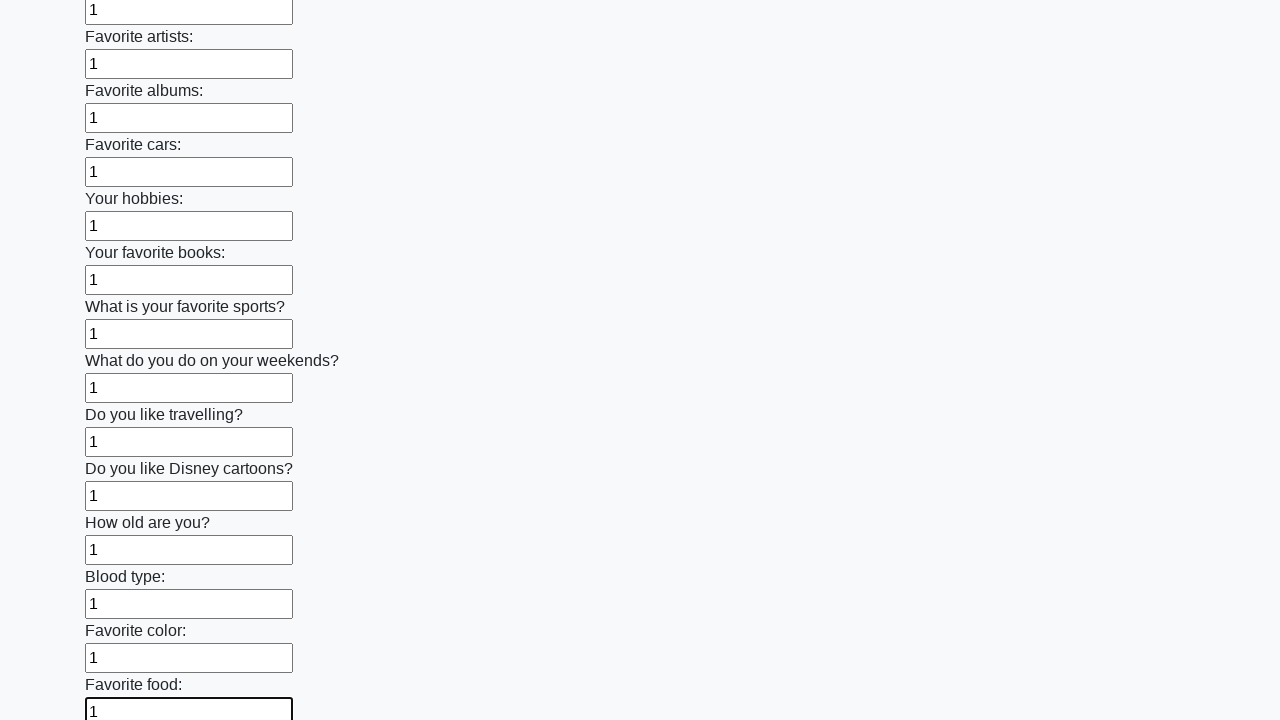

Filled text input field 22 of 100 with '1' on [type=text] >> nth=21
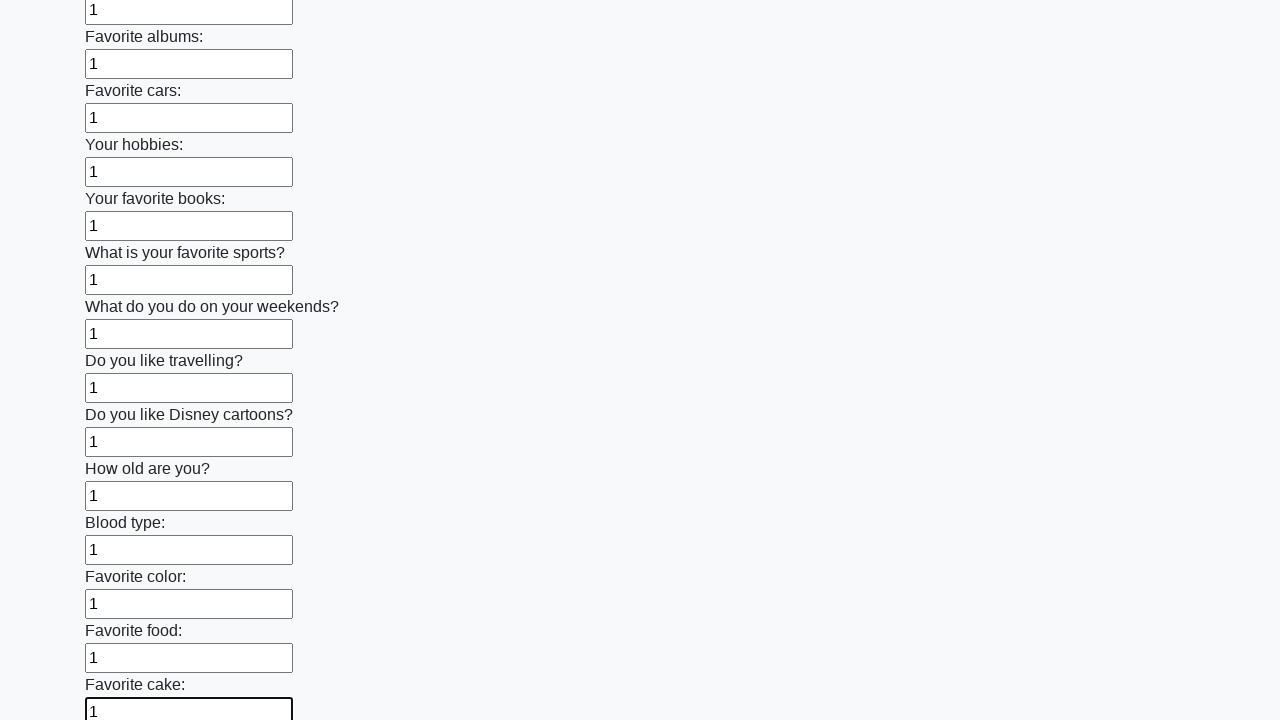

Filled text input field 23 of 100 with '1' on [type=text] >> nth=22
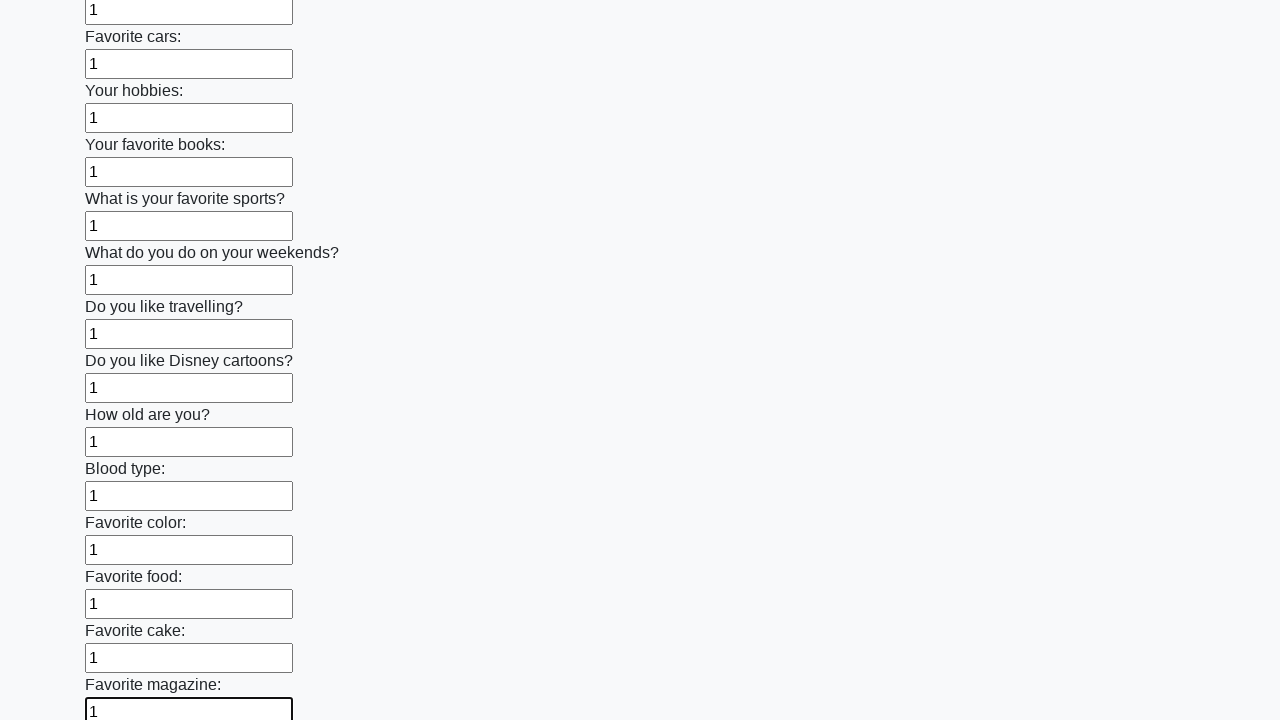

Filled text input field 24 of 100 with '1' on [type=text] >> nth=23
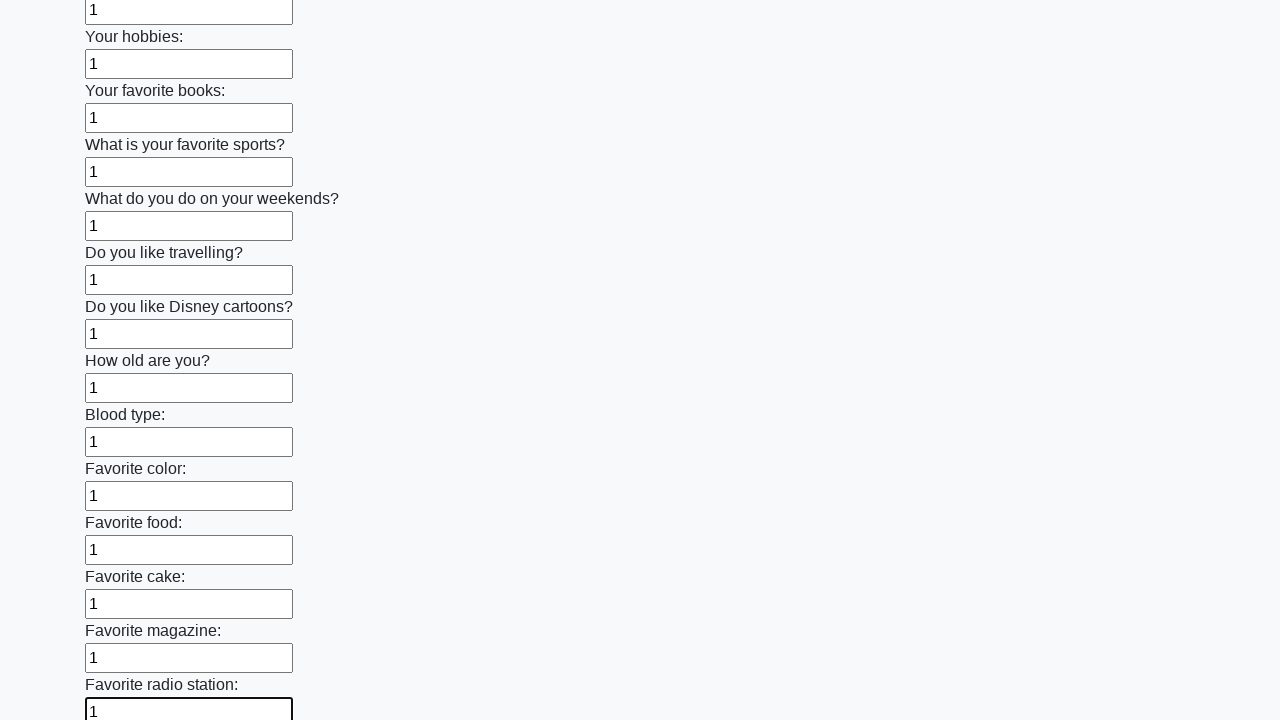

Filled text input field 25 of 100 with '1' on [type=text] >> nth=24
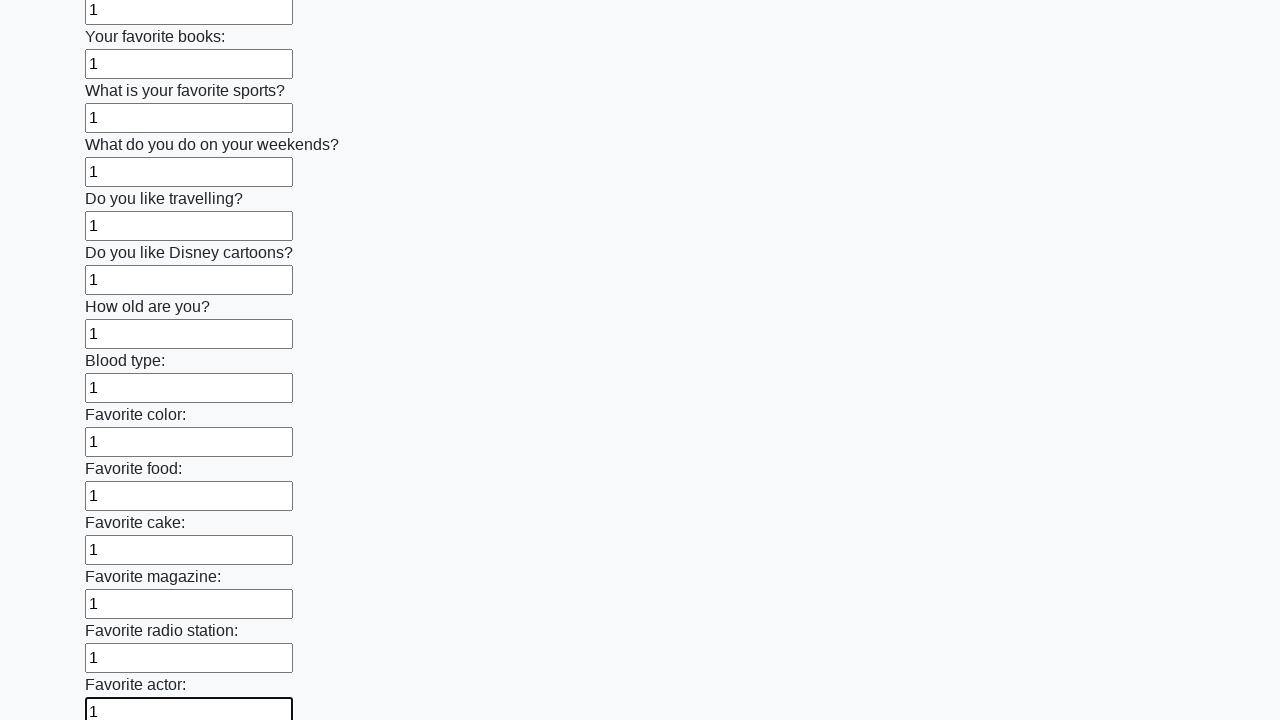

Filled text input field 26 of 100 with '1' on [type=text] >> nth=25
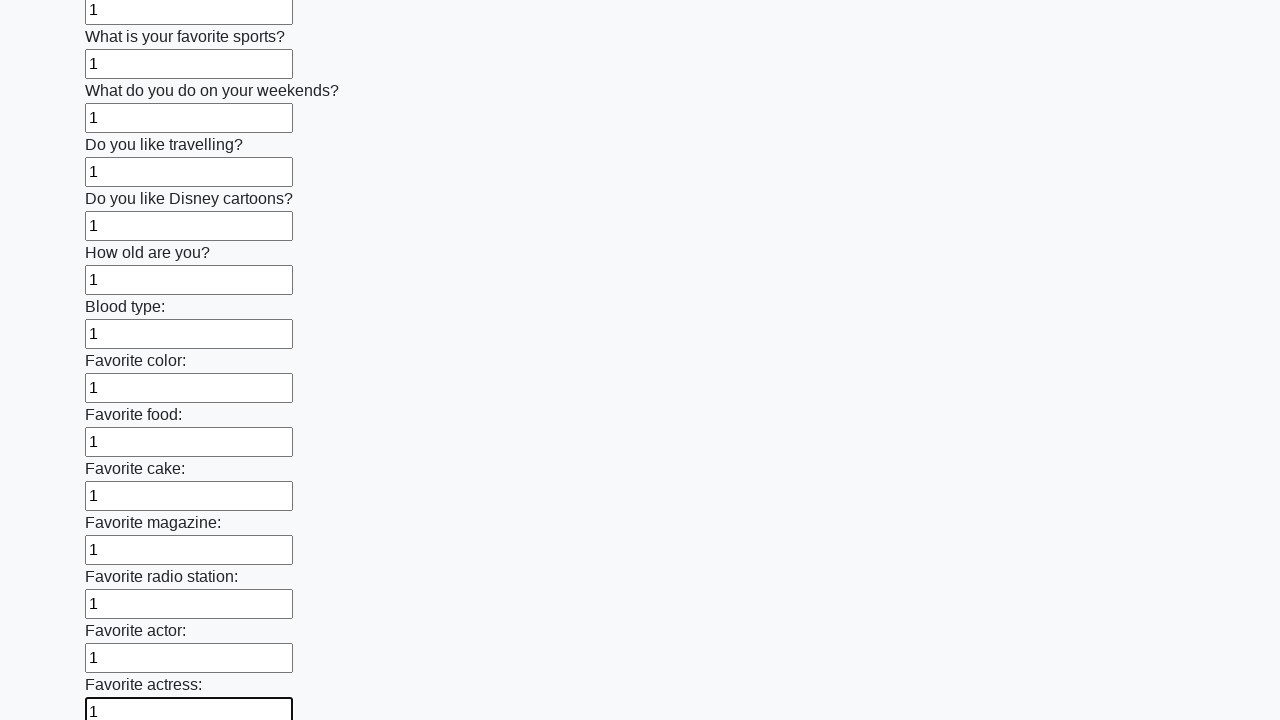

Filled text input field 27 of 100 with '1' on [type=text] >> nth=26
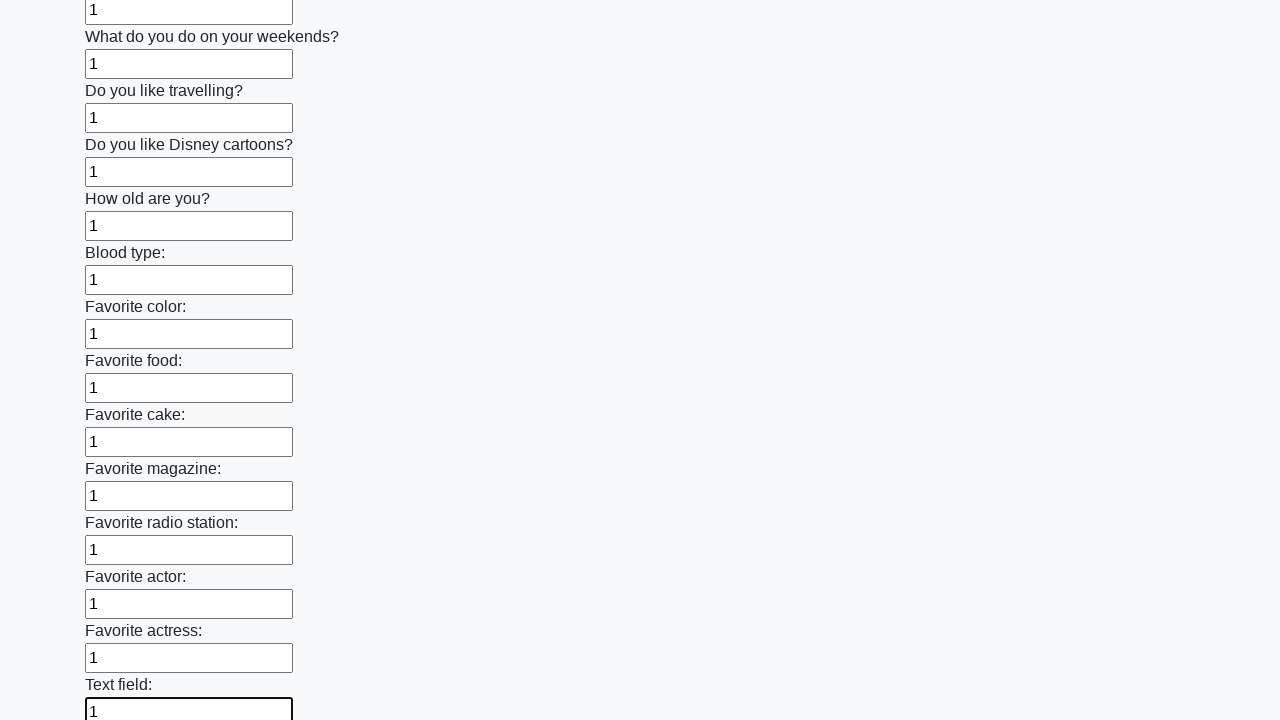

Filled text input field 28 of 100 with '1' on [type=text] >> nth=27
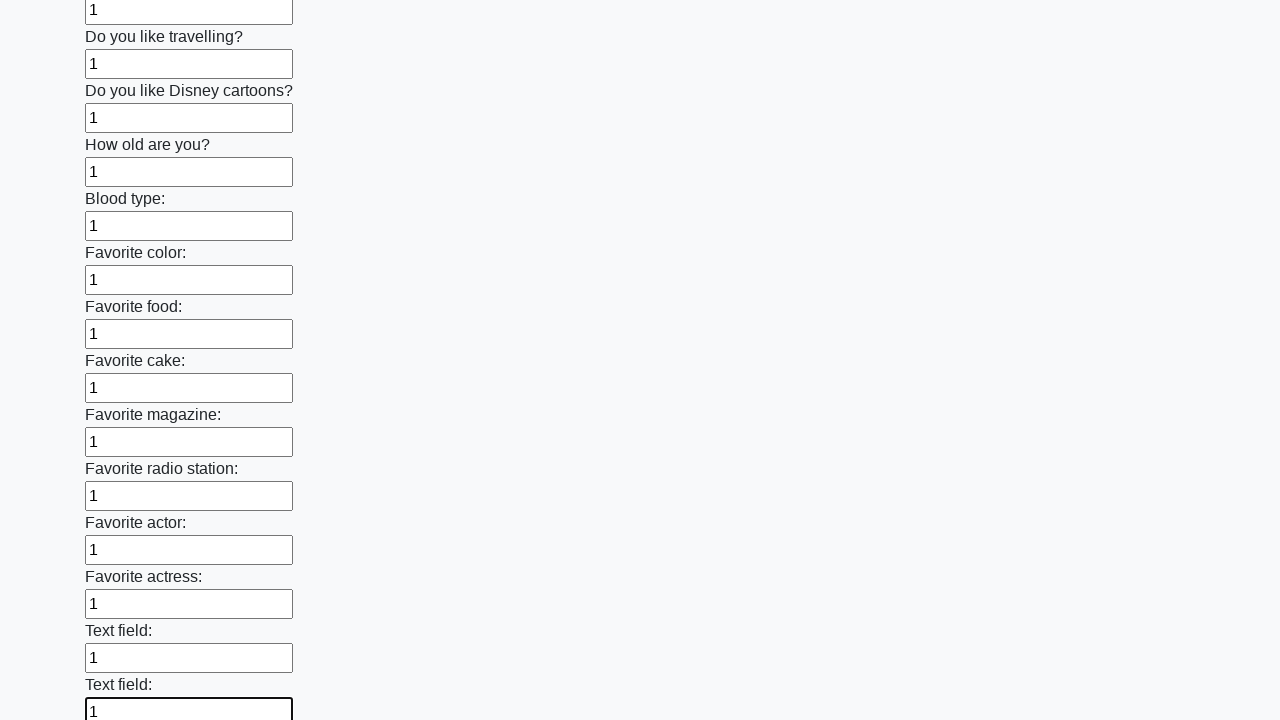

Filled text input field 29 of 100 with '1' on [type=text] >> nth=28
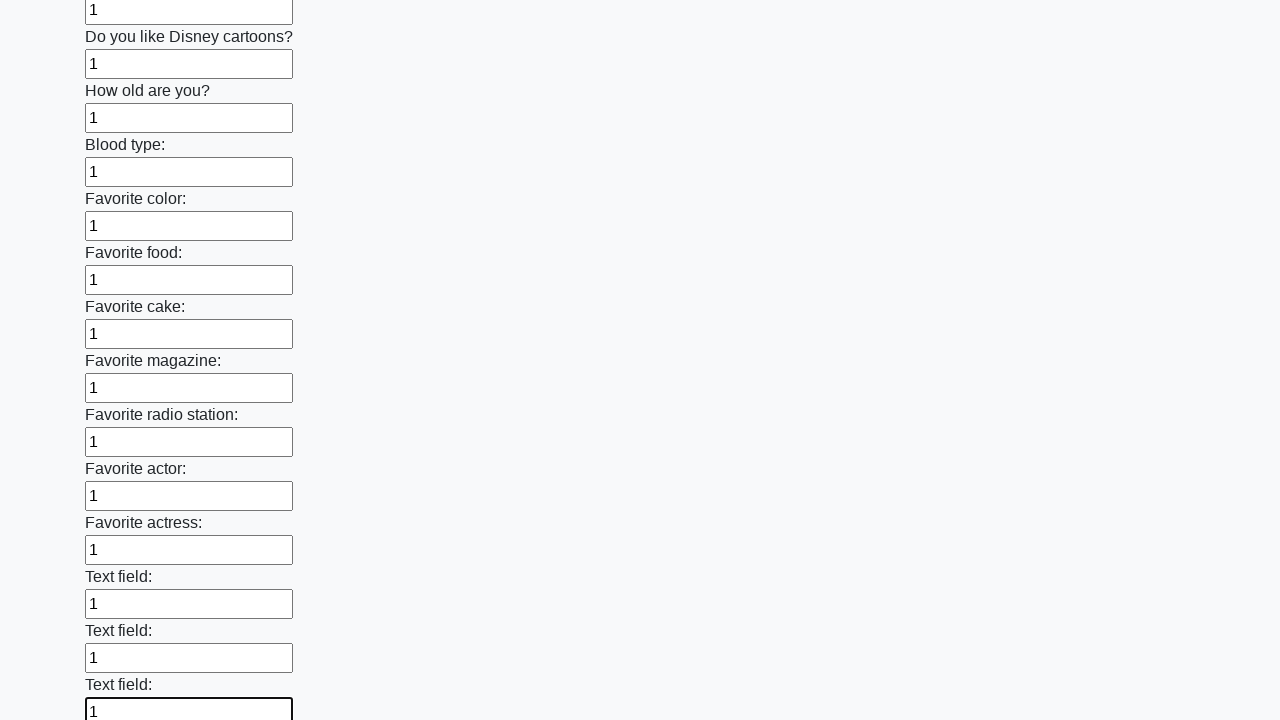

Filled text input field 30 of 100 with '1' on [type=text] >> nth=29
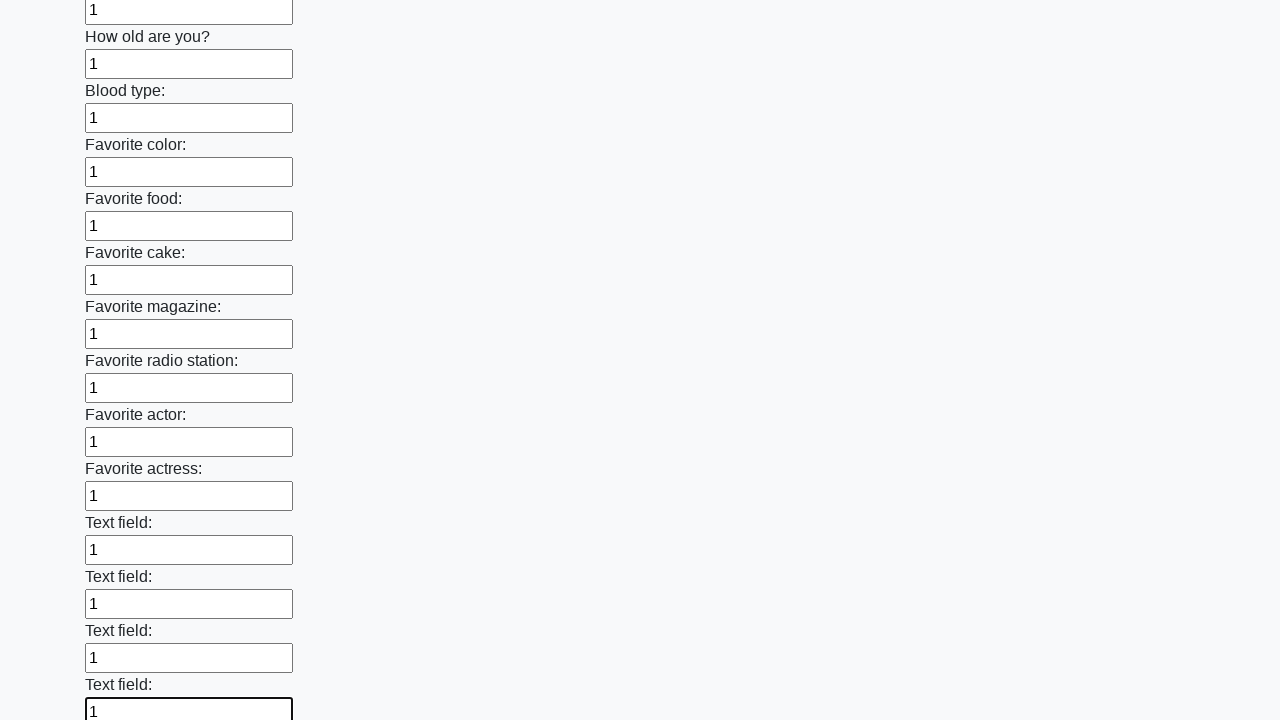

Filled text input field 31 of 100 with '1' on [type=text] >> nth=30
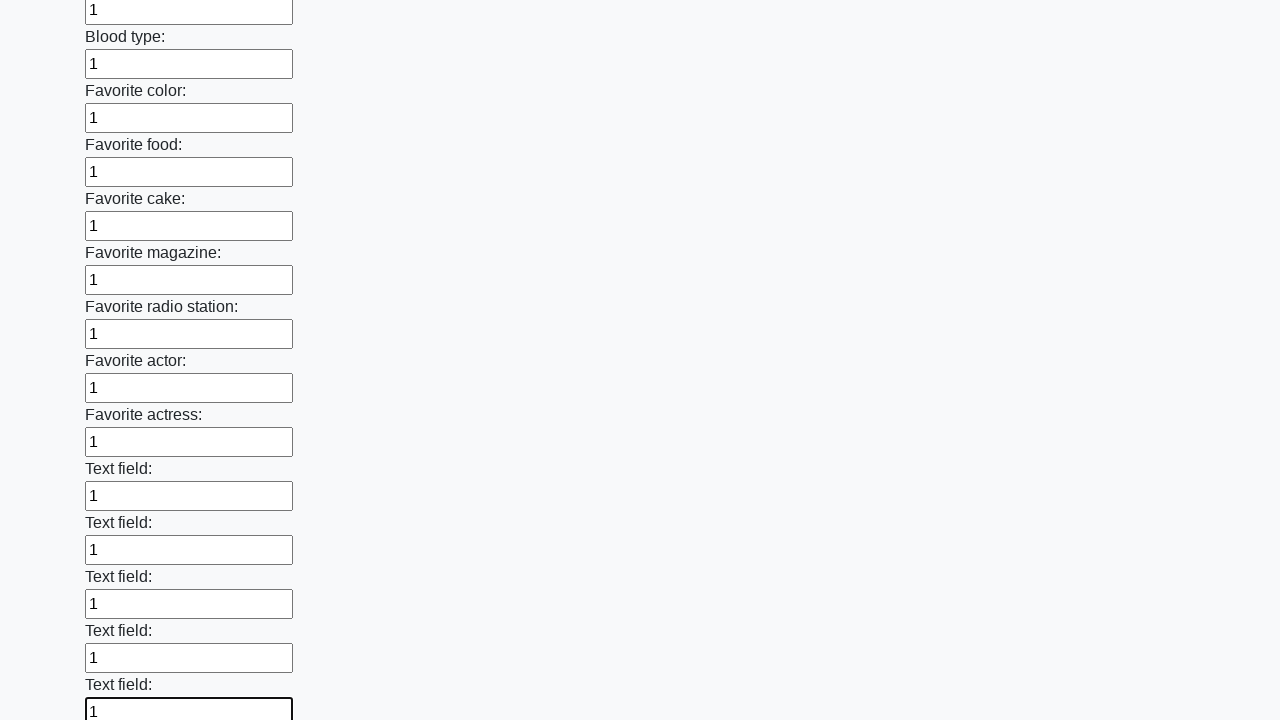

Filled text input field 32 of 100 with '1' on [type=text] >> nth=31
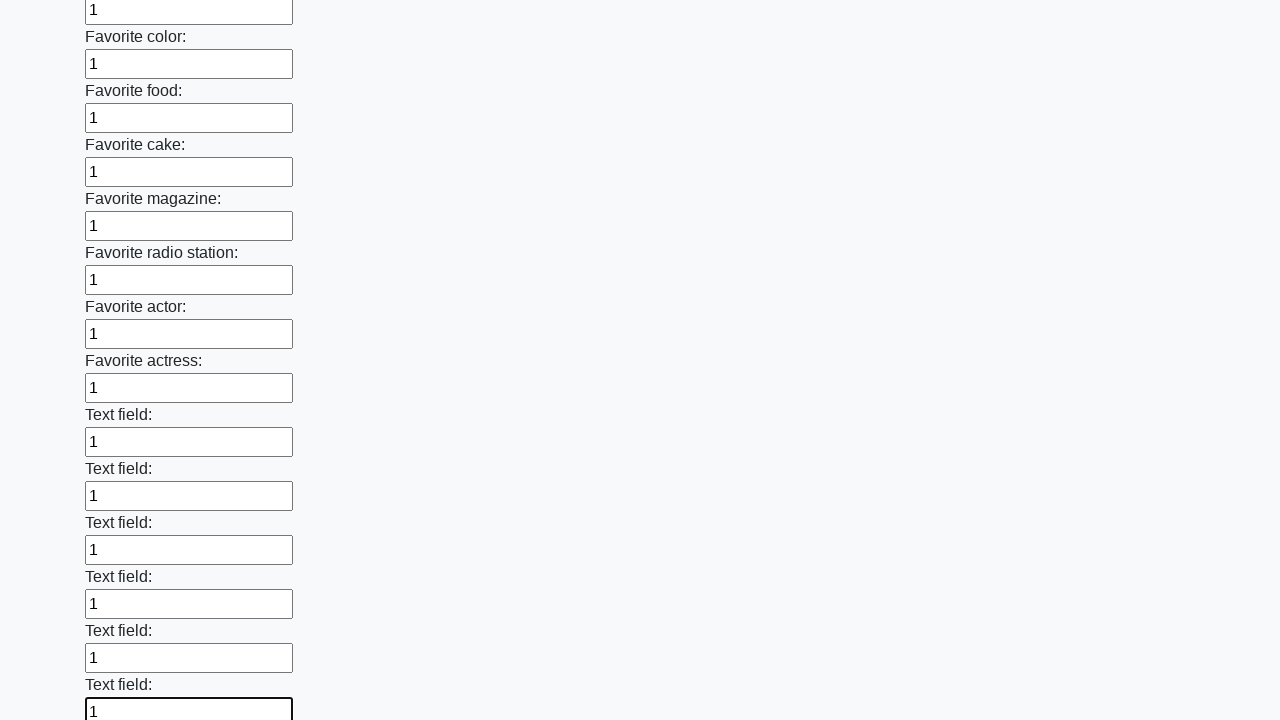

Filled text input field 33 of 100 with '1' on [type=text] >> nth=32
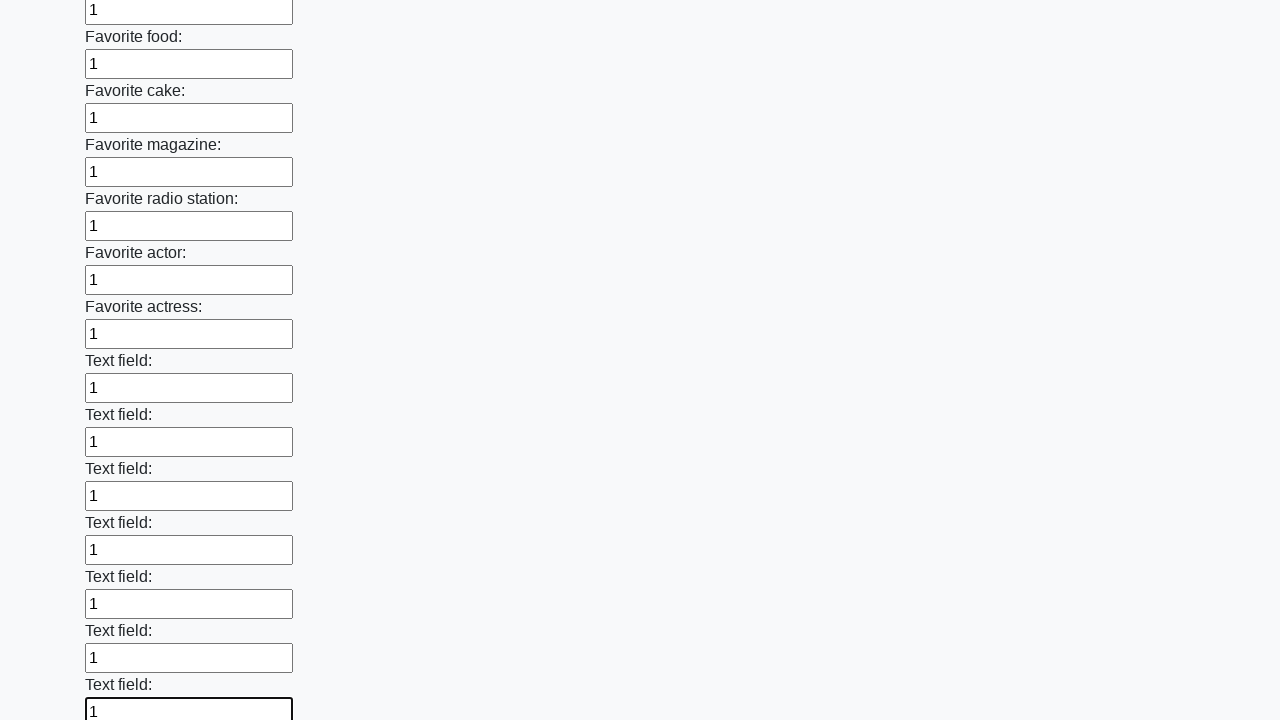

Filled text input field 34 of 100 with '1' on [type=text] >> nth=33
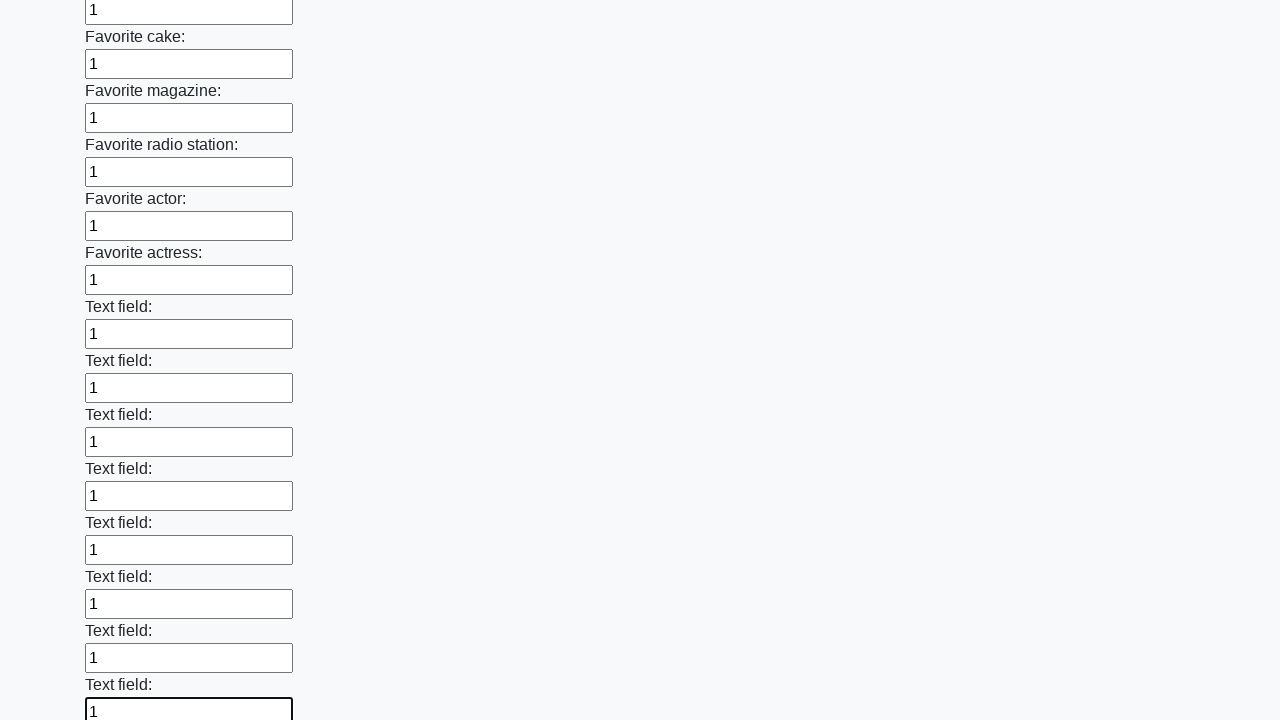

Filled text input field 35 of 100 with '1' on [type=text] >> nth=34
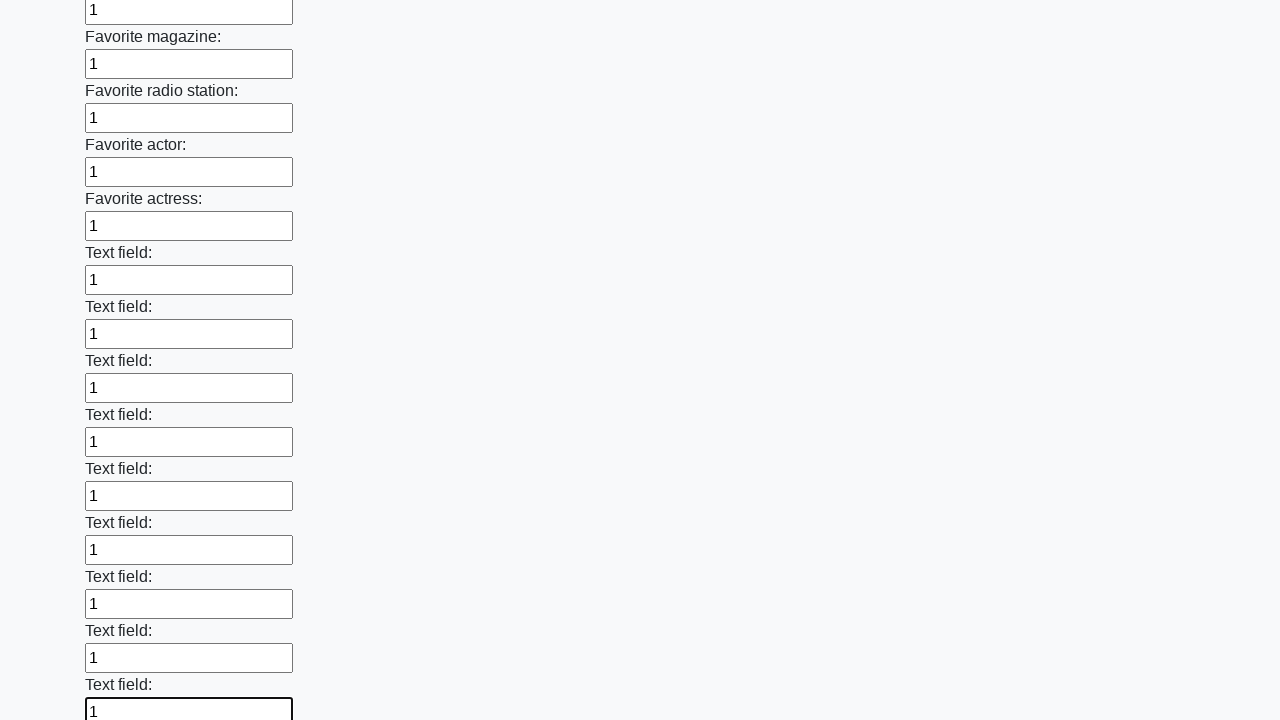

Filled text input field 36 of 100 with '1' on [type=text] >> nth=35
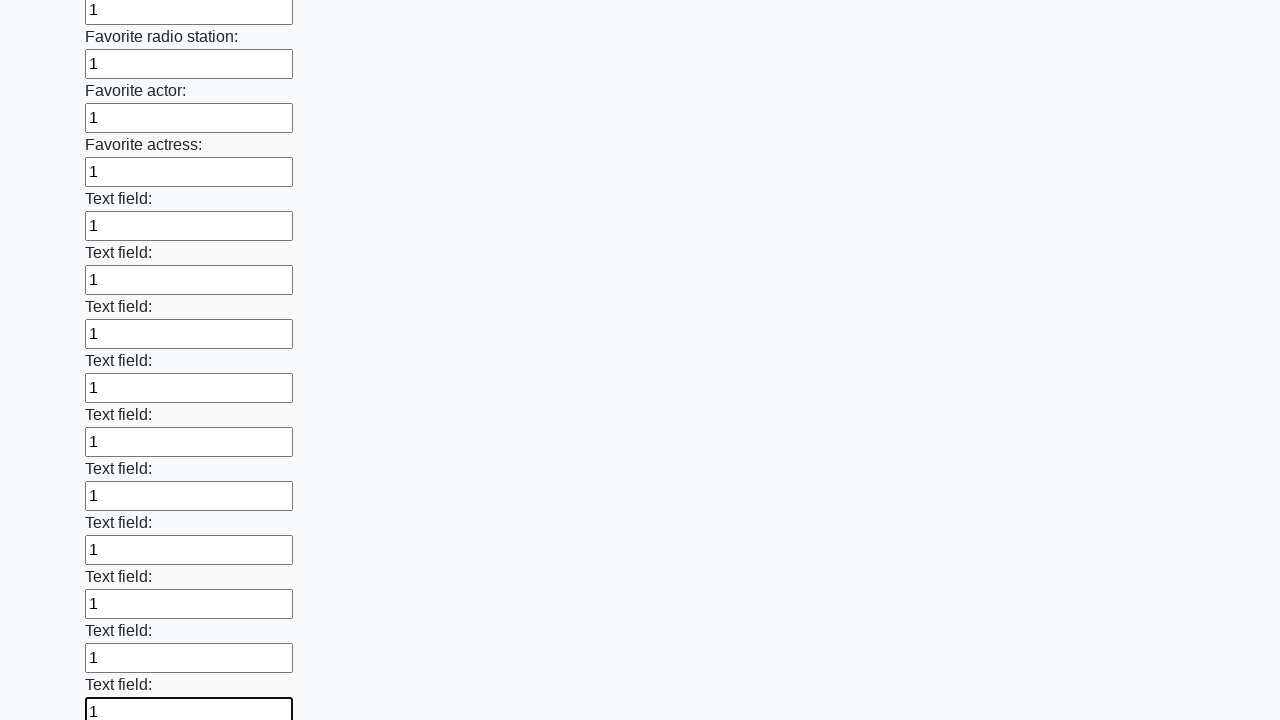

Filled text input field 37 of 100 with '1' on [type=text] >> nth=36
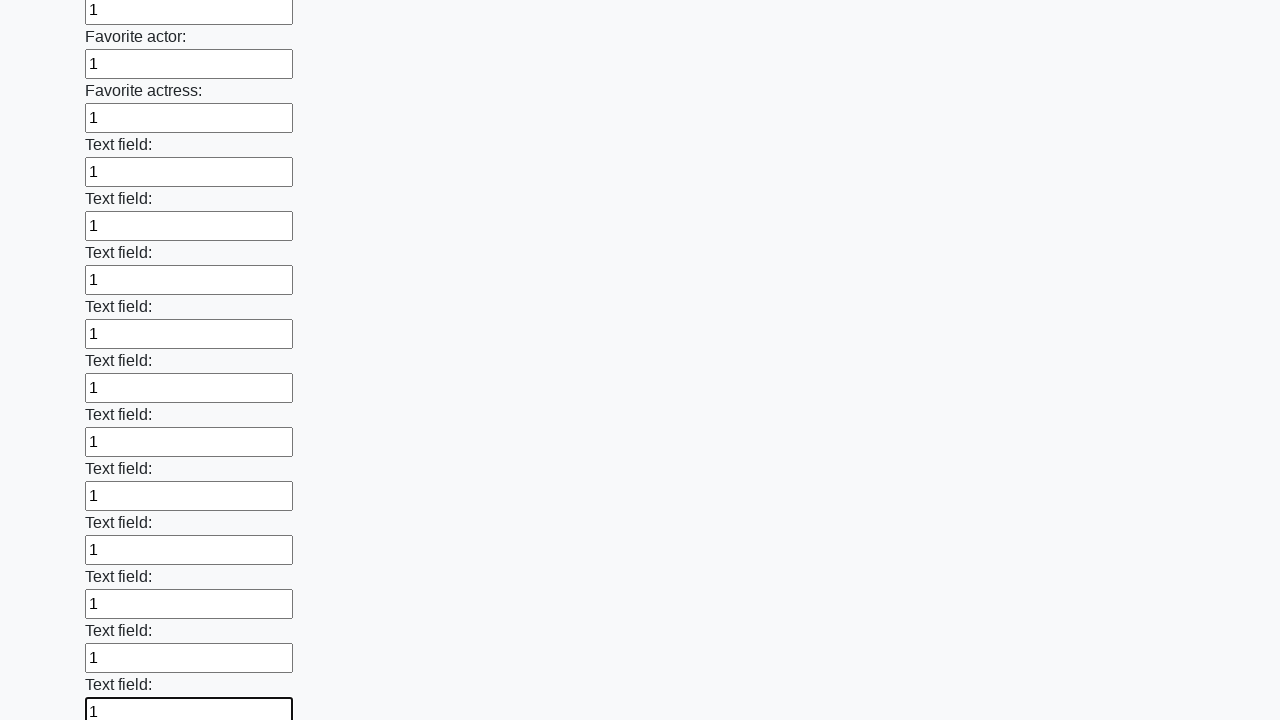

Filled text input field 38 of 100 with '1' on [type=text] >> nth=37
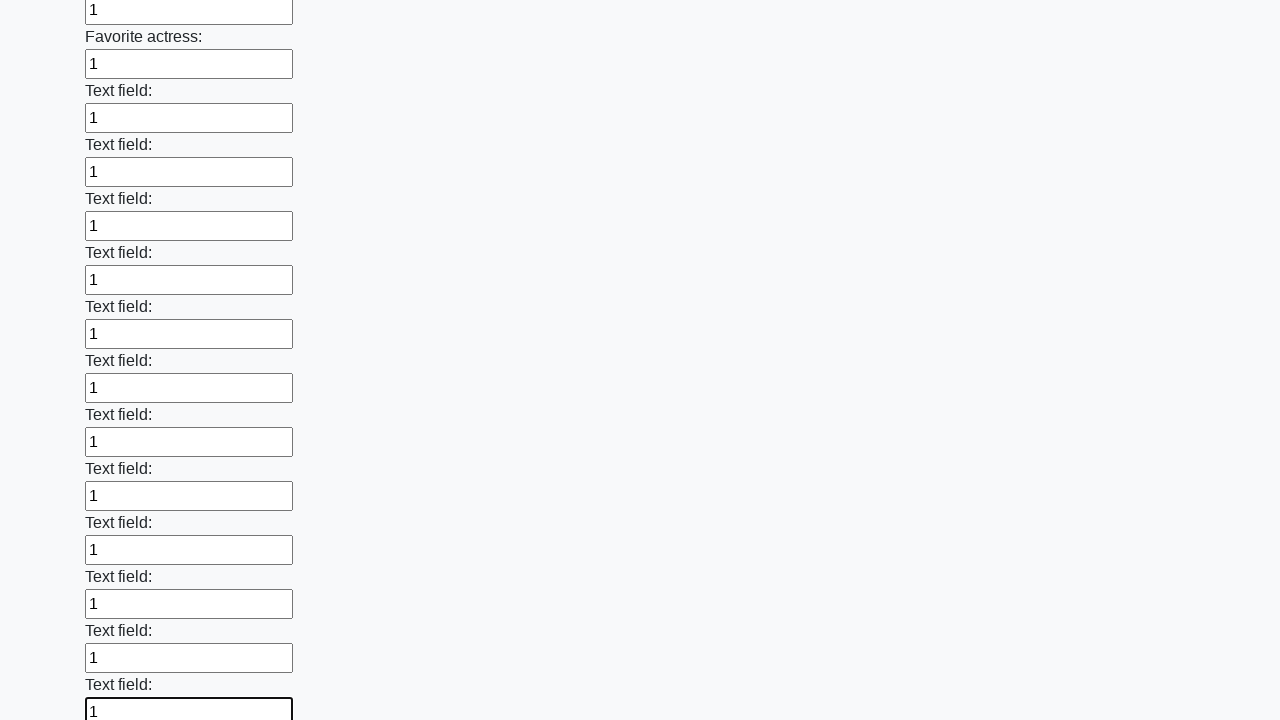

Filled text input field 39 of 100 with '1' on [type=text] >> nth=38
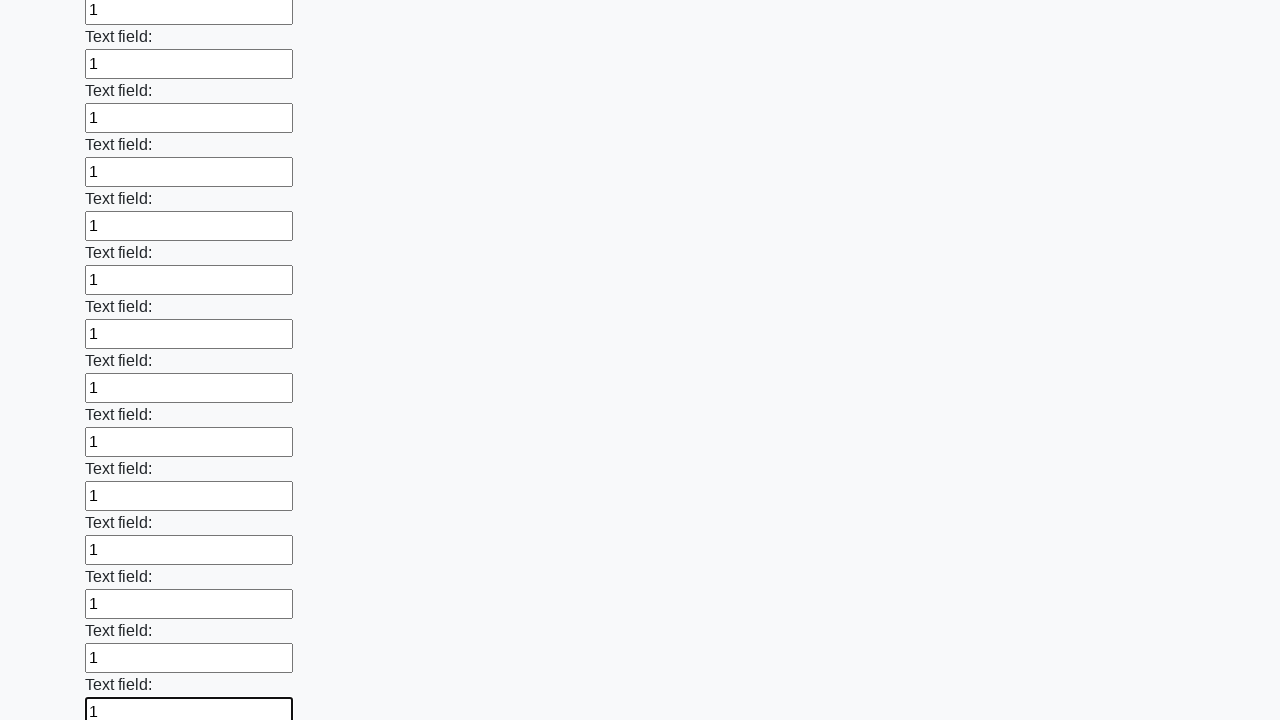

Filled text input field 40 of 100 with '1' on [type=text] >> nth=39
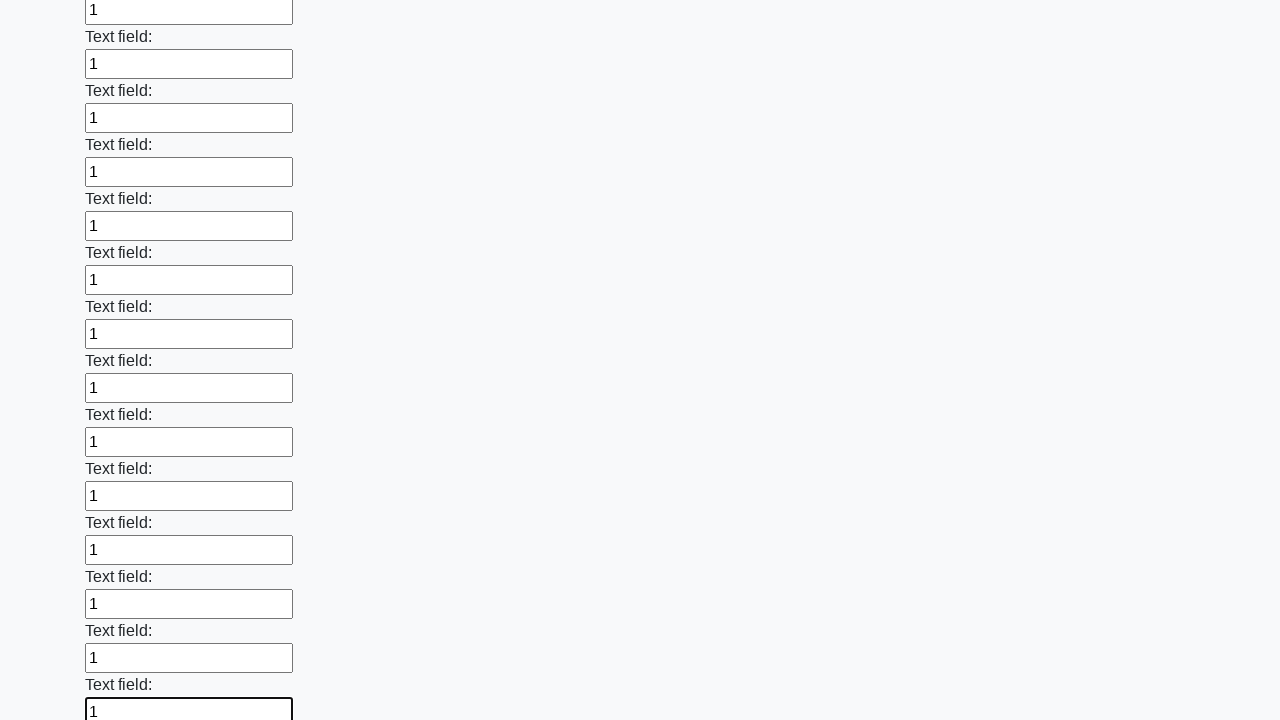

Filled text input field 41 of 100 with '1' on [type=text] >> nth=40
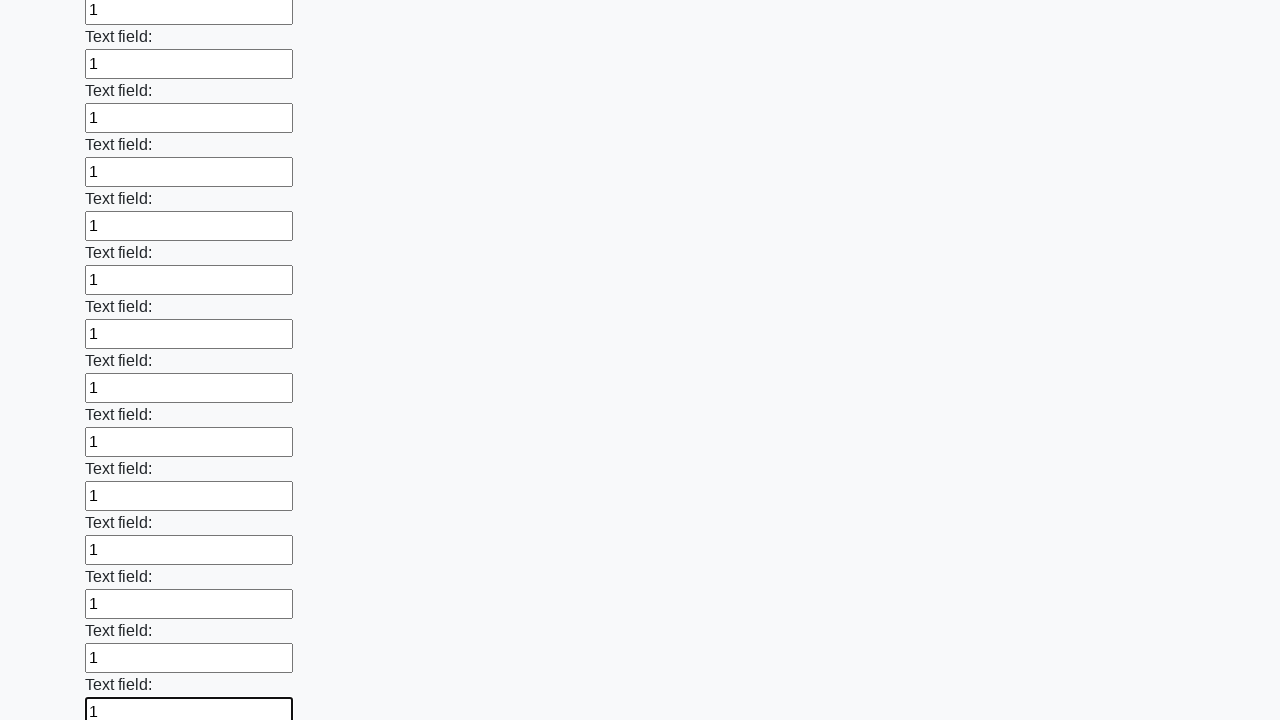

Filled text input field 42 of 100 with '1' on [type=text] >> nth=41
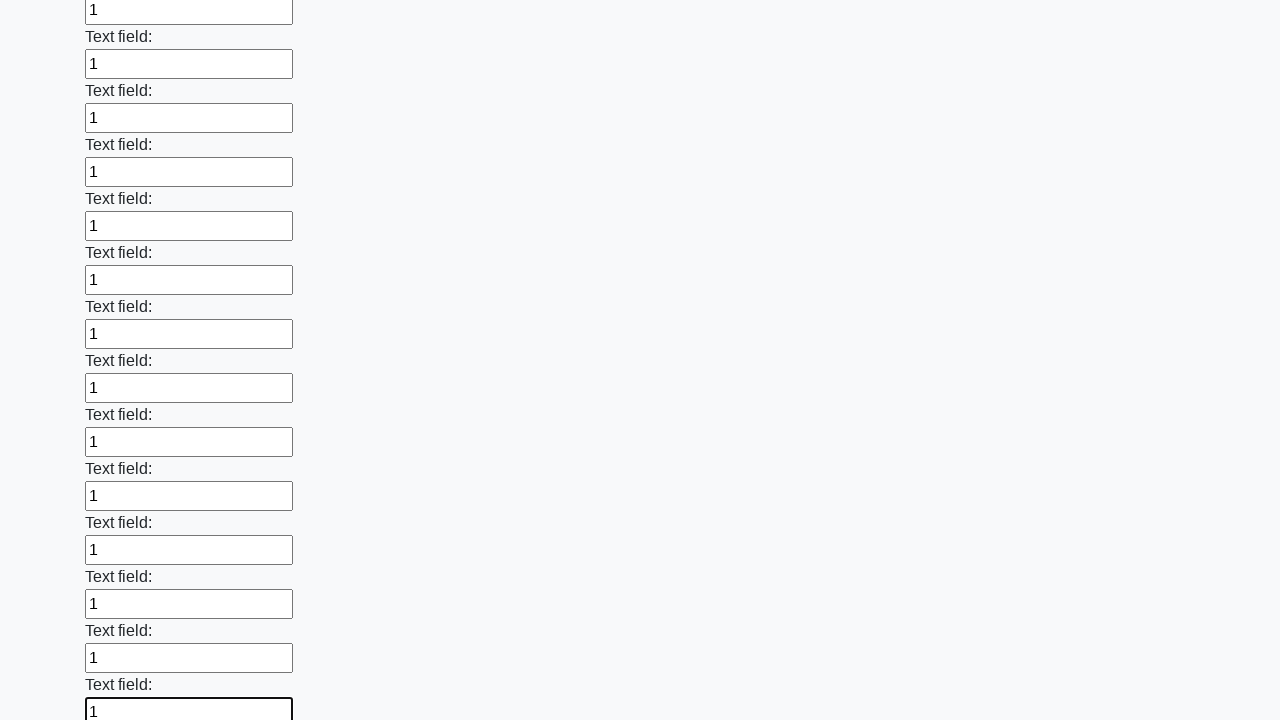

Filled text input field 43 of 100 with '1' on [type=text] >> nth=42
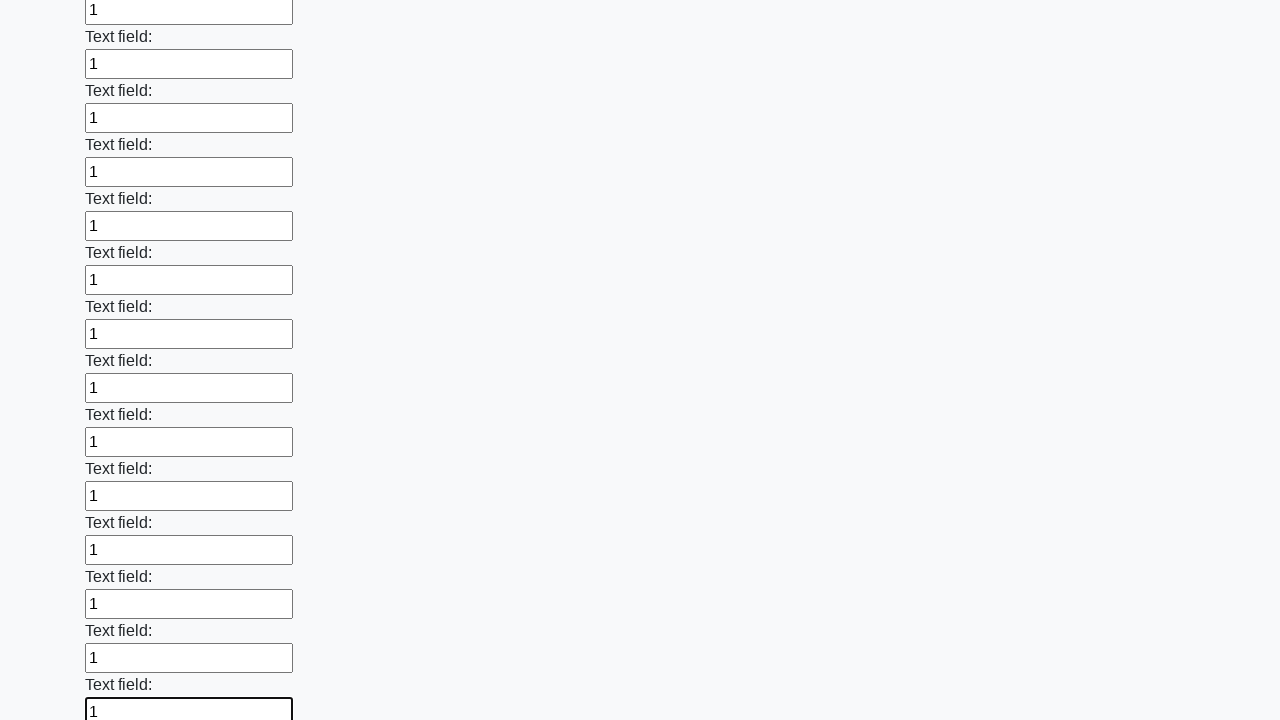

Filled text input field 44 of 100 with '1' on [type=text] >> nth=43
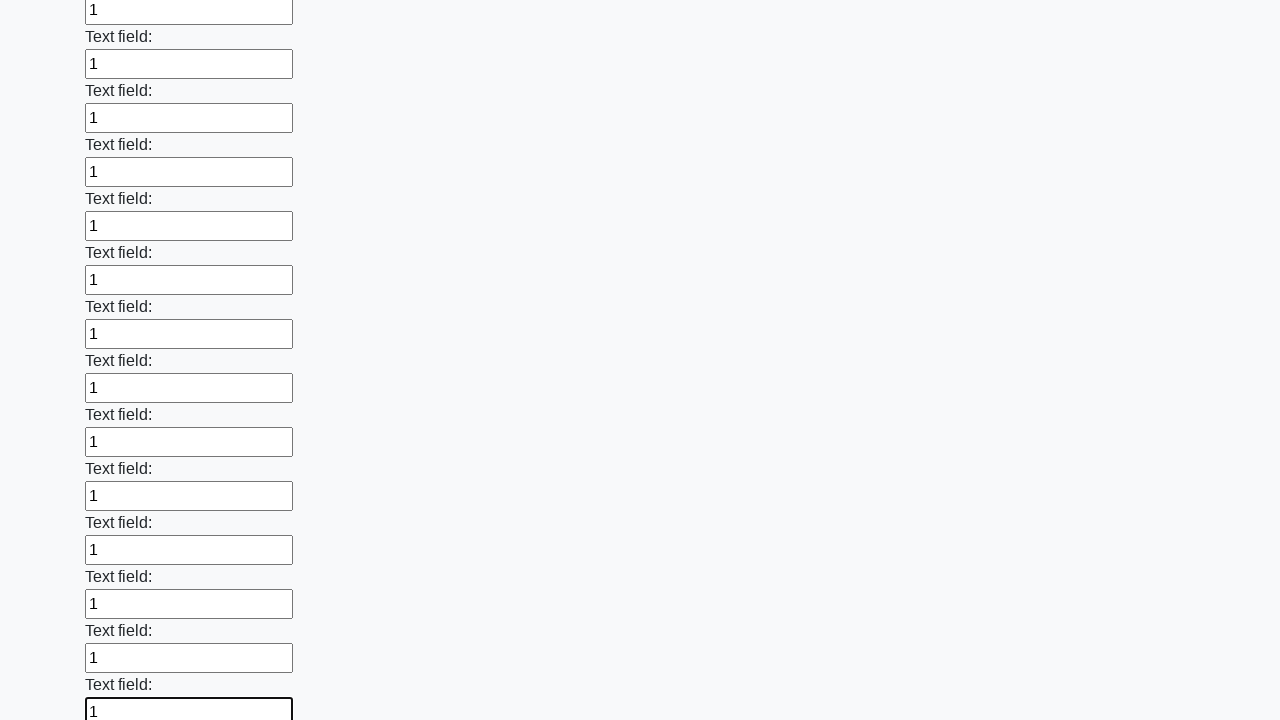

Filled text input field 45 of 100 with '1' on [type=text] >> nth=44
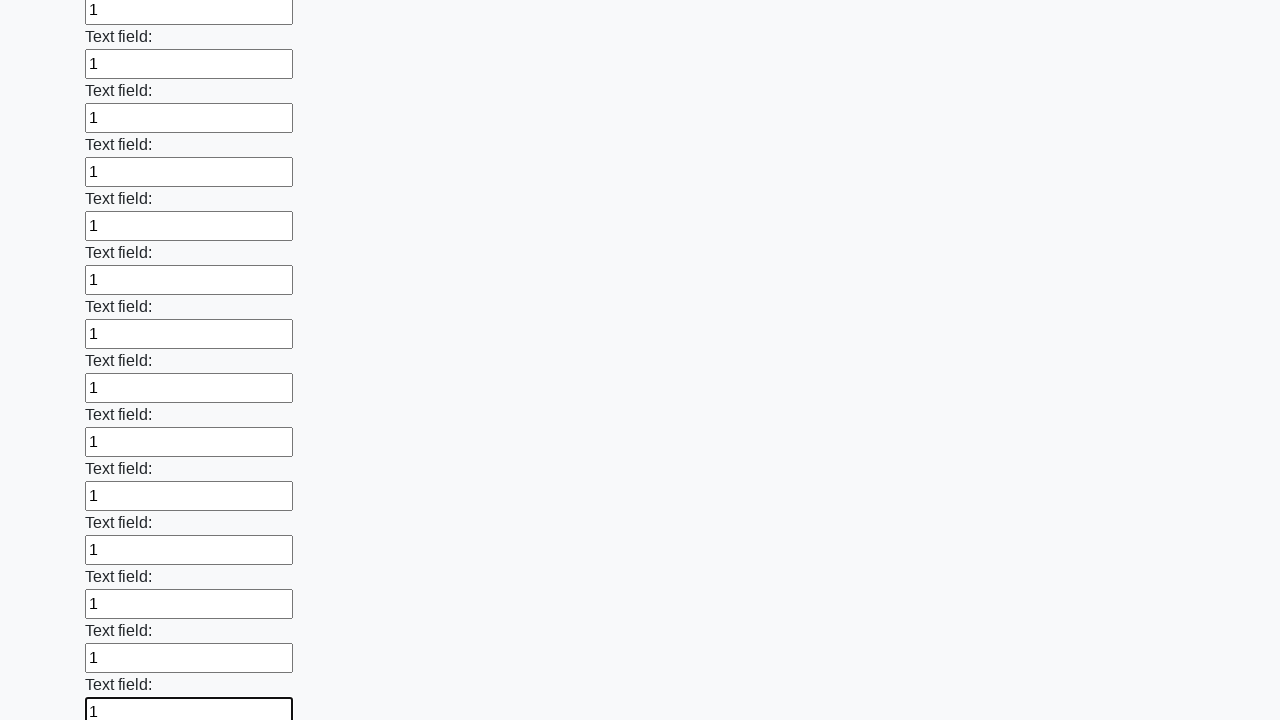

Filled text input field 46 of 100 with '1' on [type=text] >> nth=45
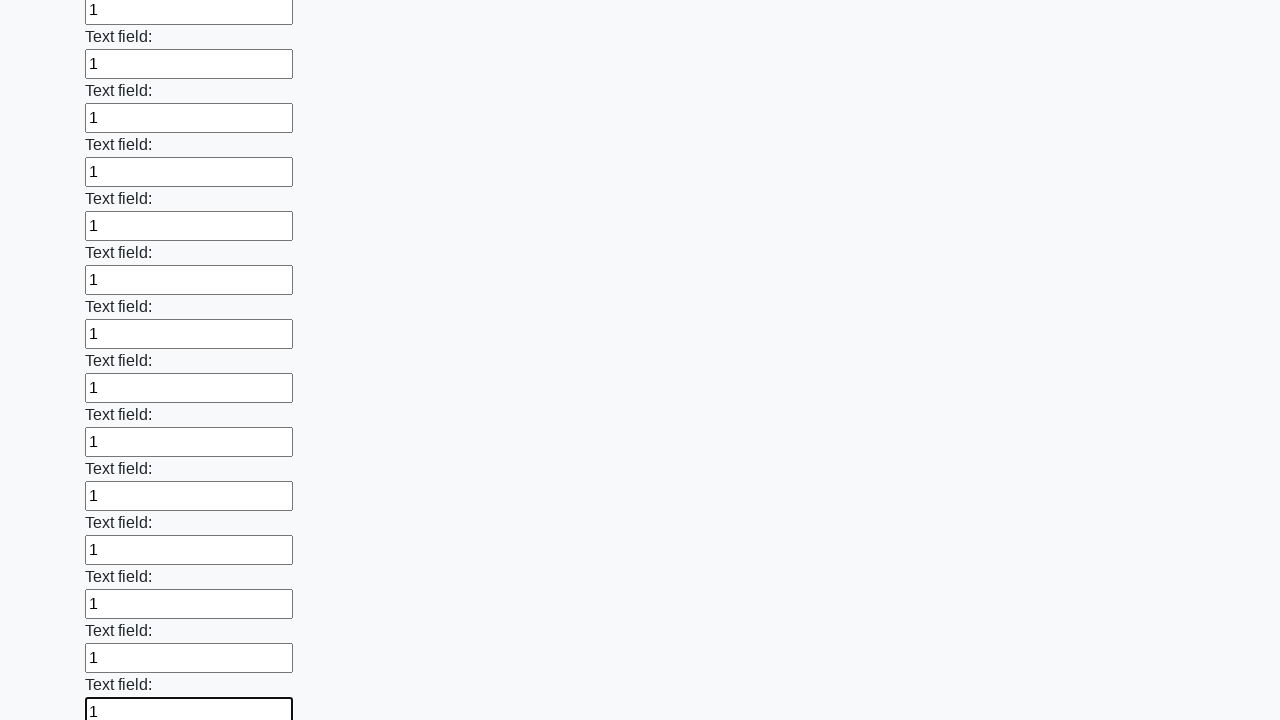

Filled text input field 47 of 100 with '1' on [type=text] >> nth=46
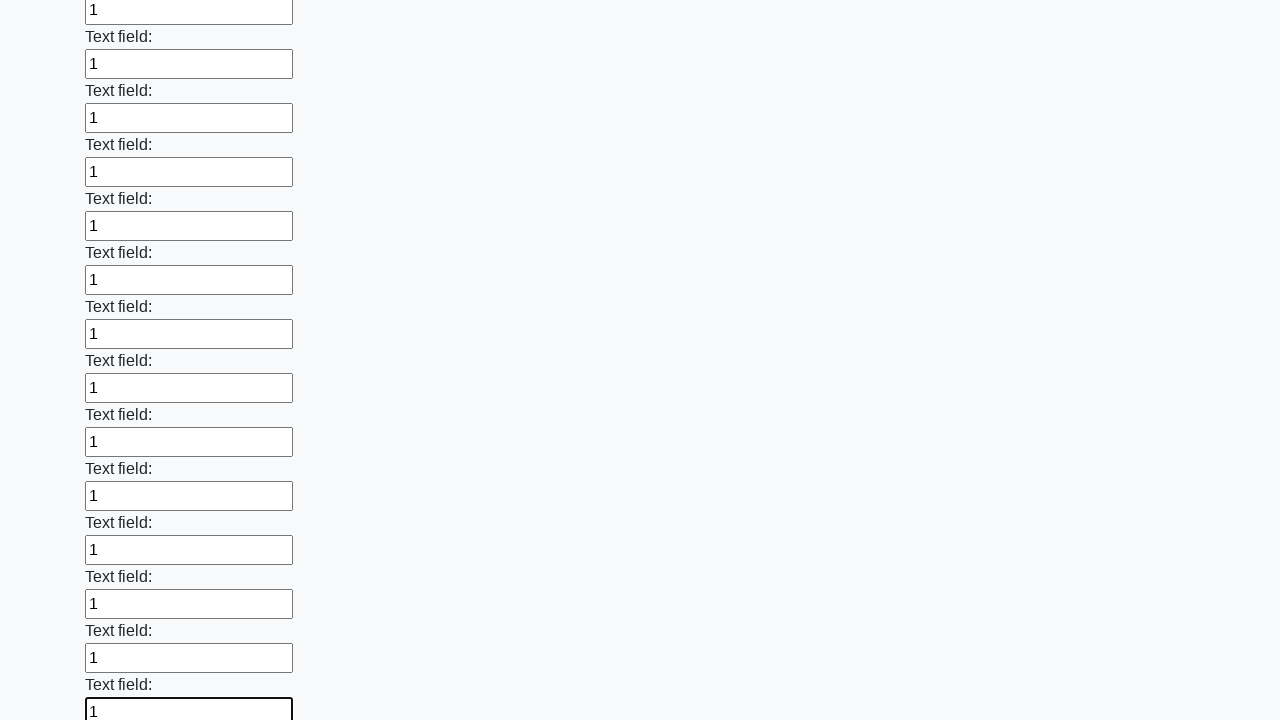

Filled text input field 48 of 100 with '1' on [type=text] >> nth=47
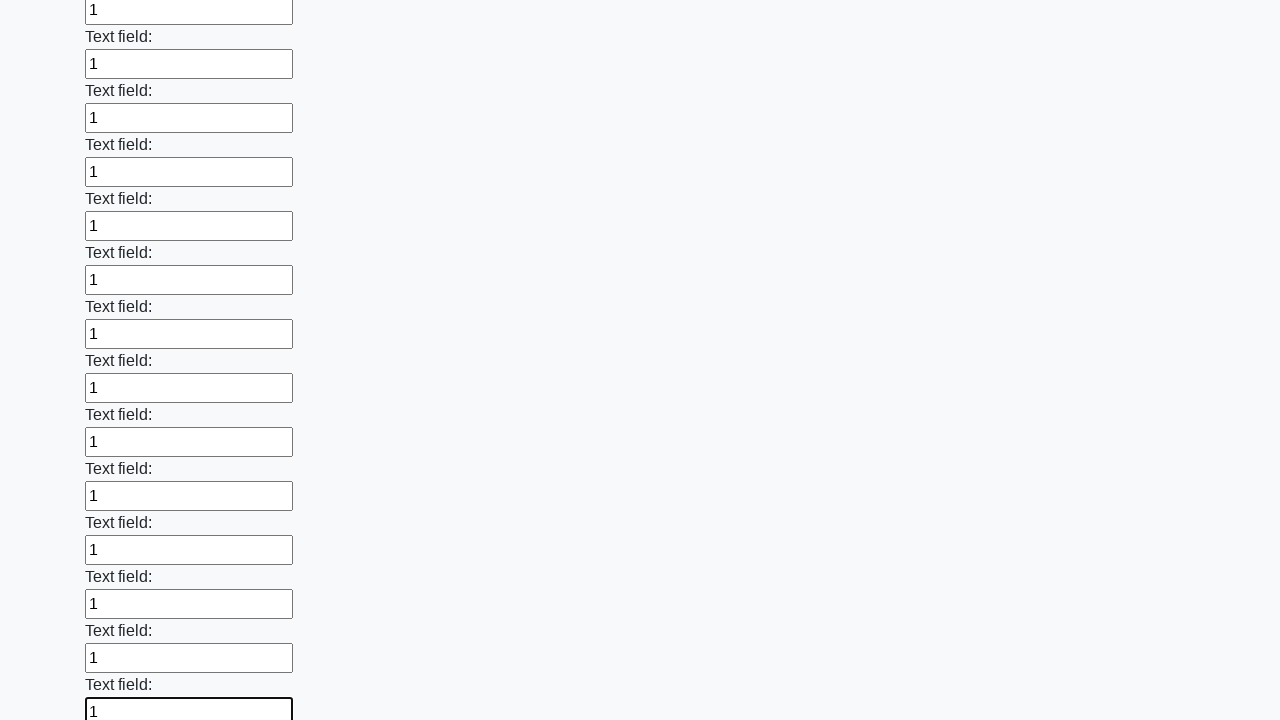

Filled text input field 49 of 100 with '1' on [type=text] >> nth=48
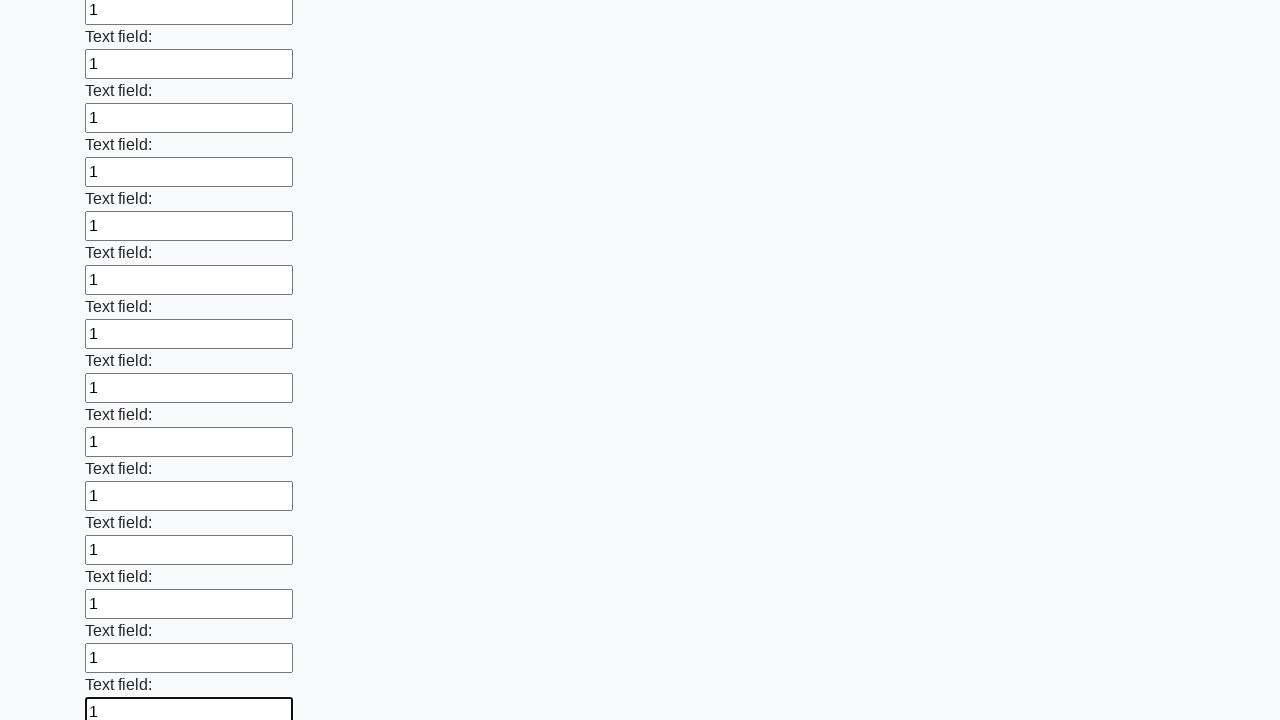

Filled text input field 50 of 100 with '1' on [type=text] >> nth=49
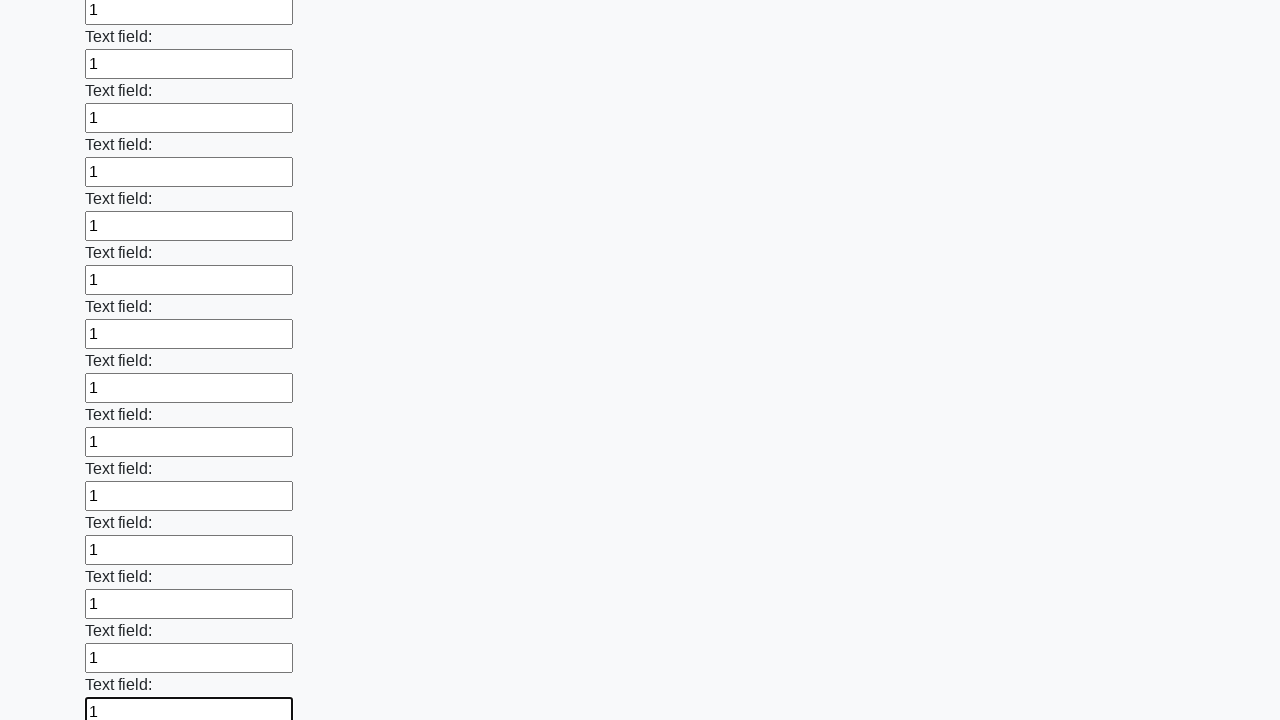

Filled text input field 51 of 100 with '1' on [type=text] >> nth=50
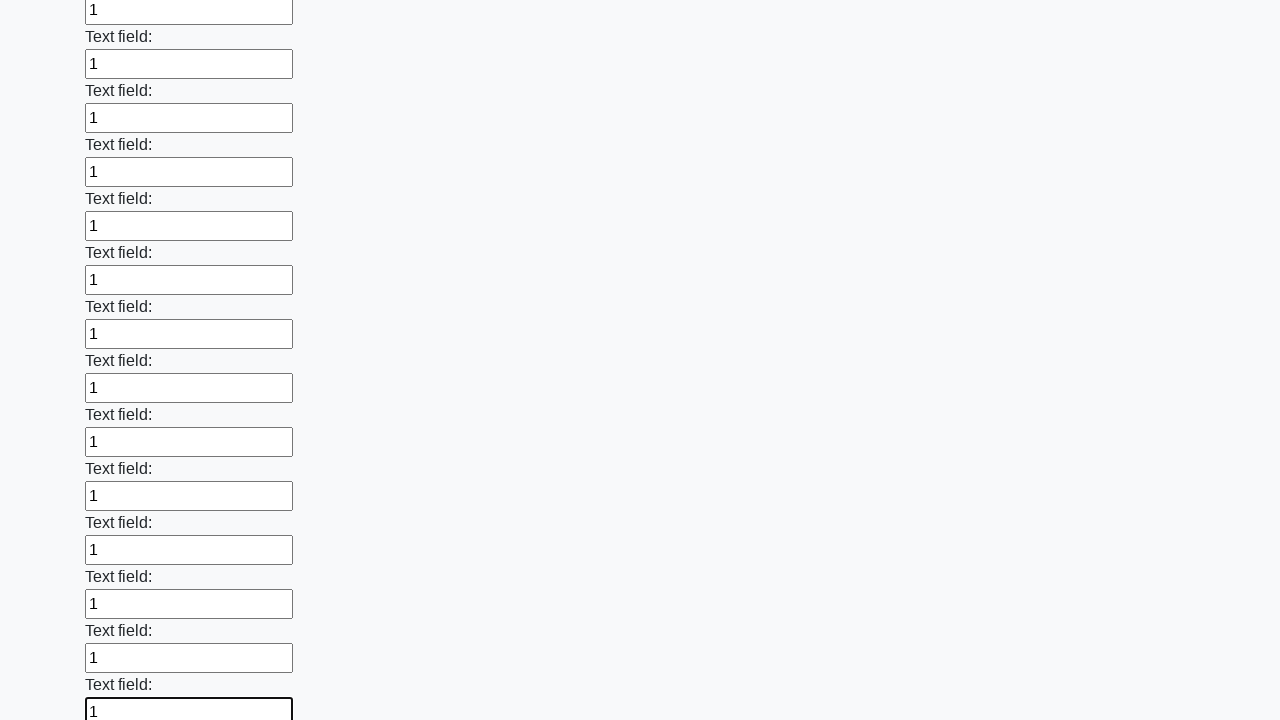

Filled text input field 52 of 100 with '1' on [type=text] >> nth=51
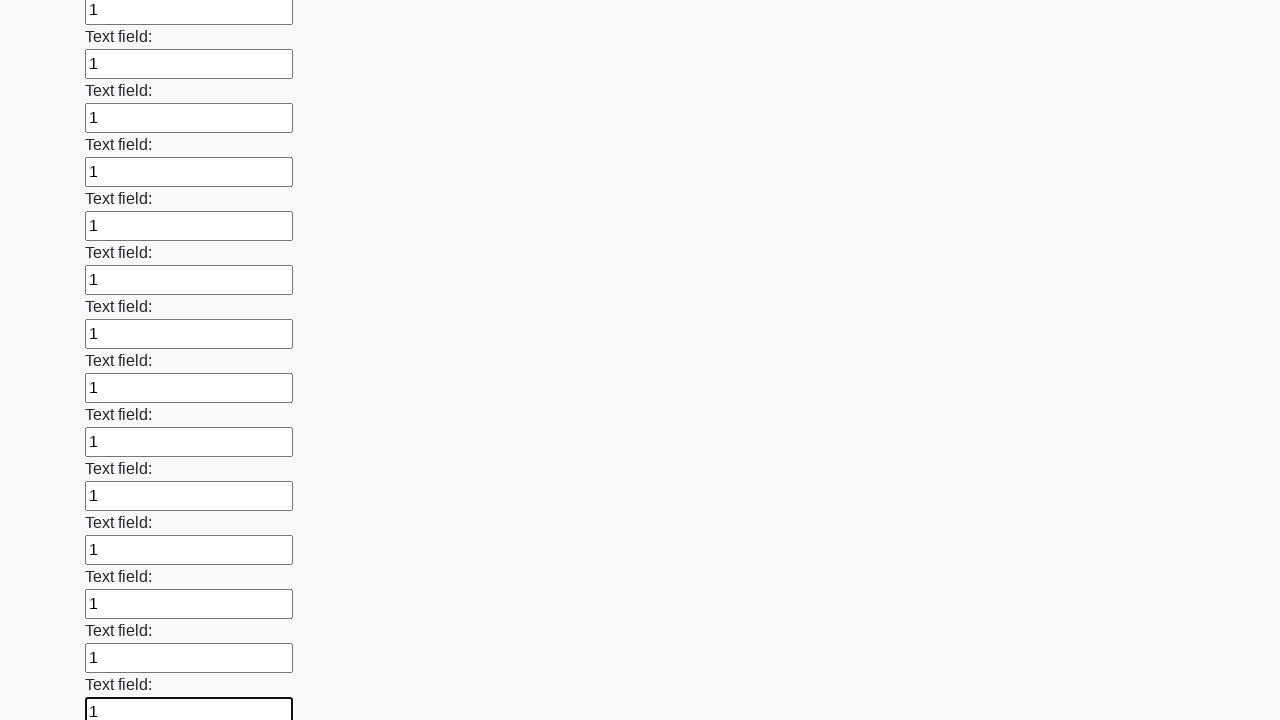

Filled text input field 53 of 100 with '1' on [type=text] >> nth=52
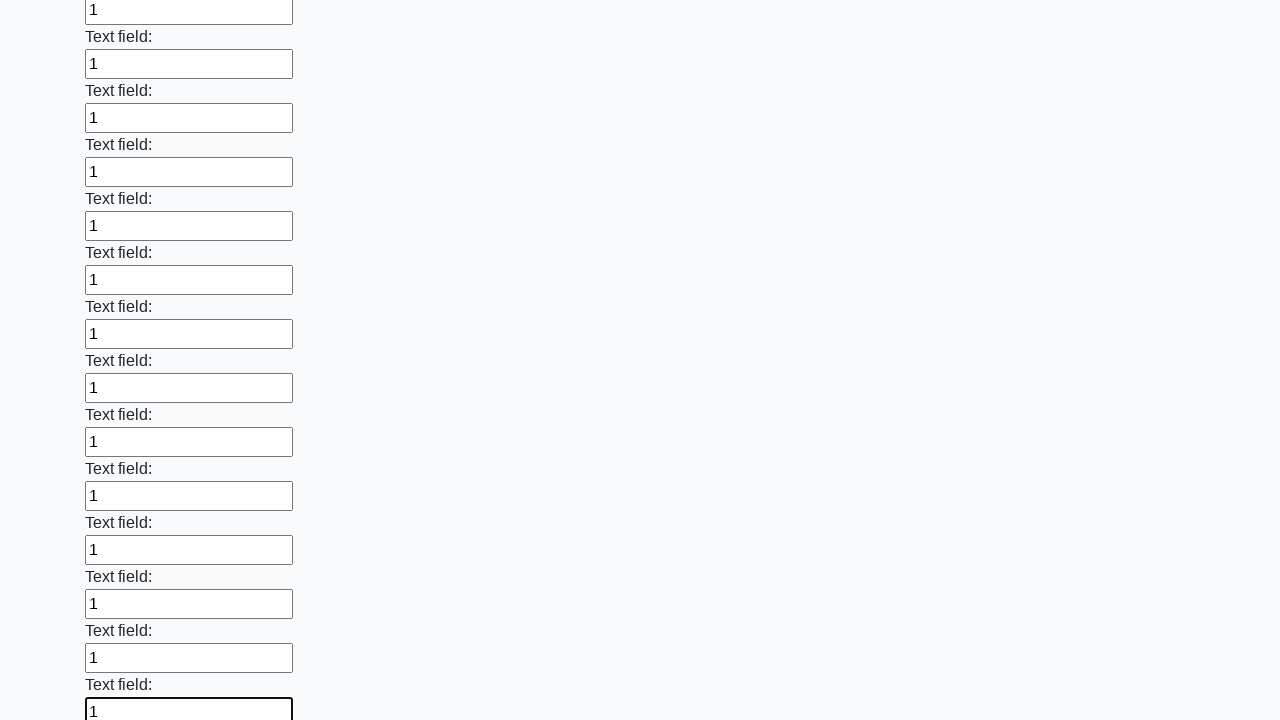

Filled text input field 54 of 100 with '1' on [type=text] >> nth=53
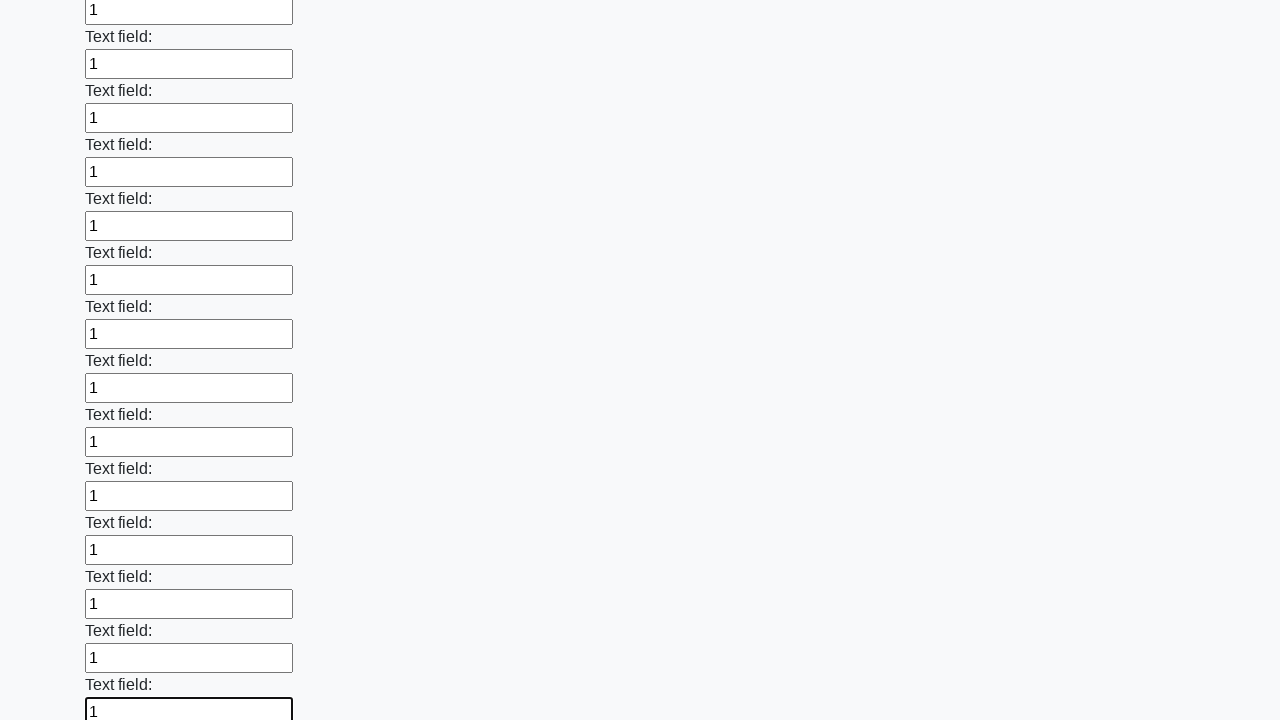

Filled text input field 55 of 100 with '1' on [type=text] >> nth=54
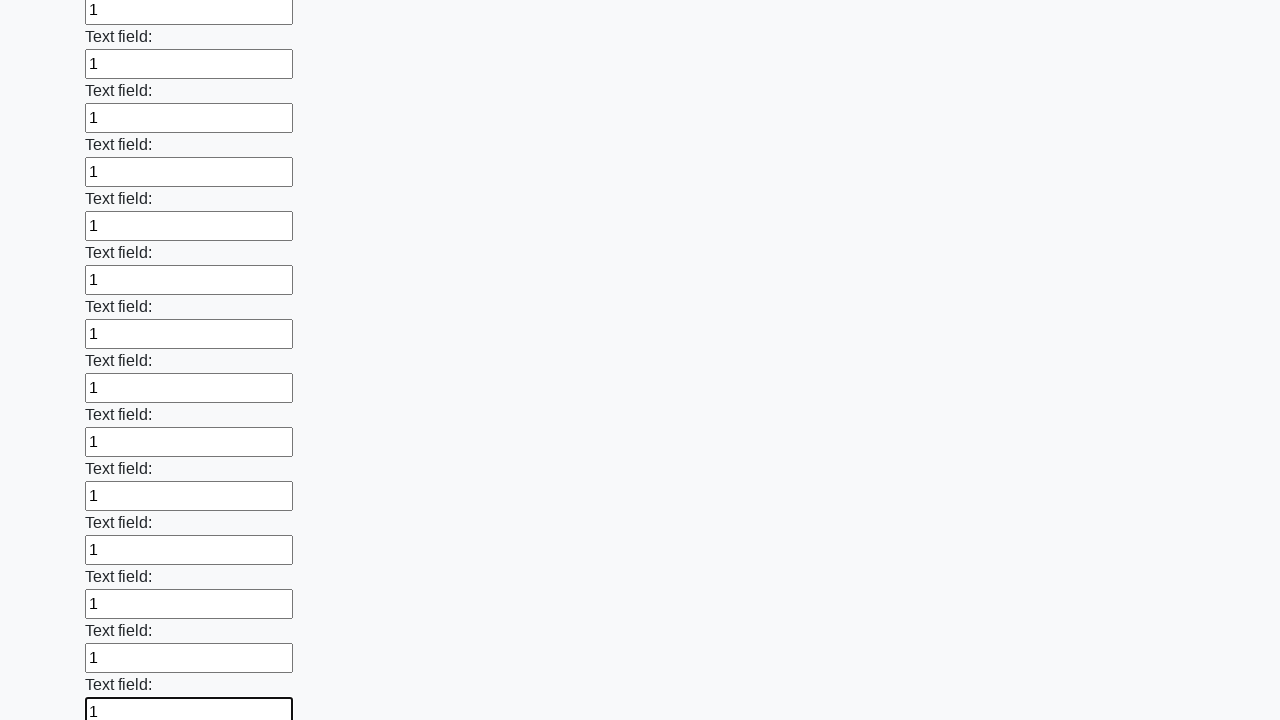

Filled text input field 56 of 100 with '1' on [type=text] >> nth=55
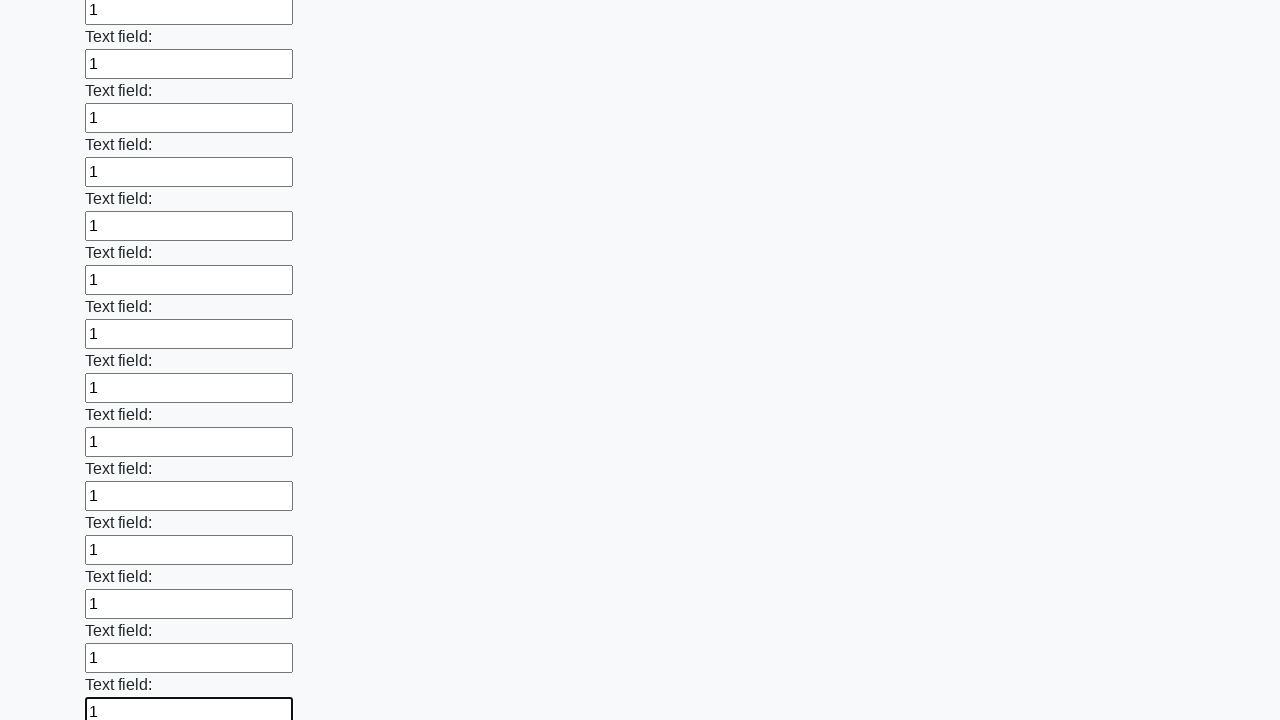

Filled text input field 57 of 100 with '1' on [type=text] >> nth=56
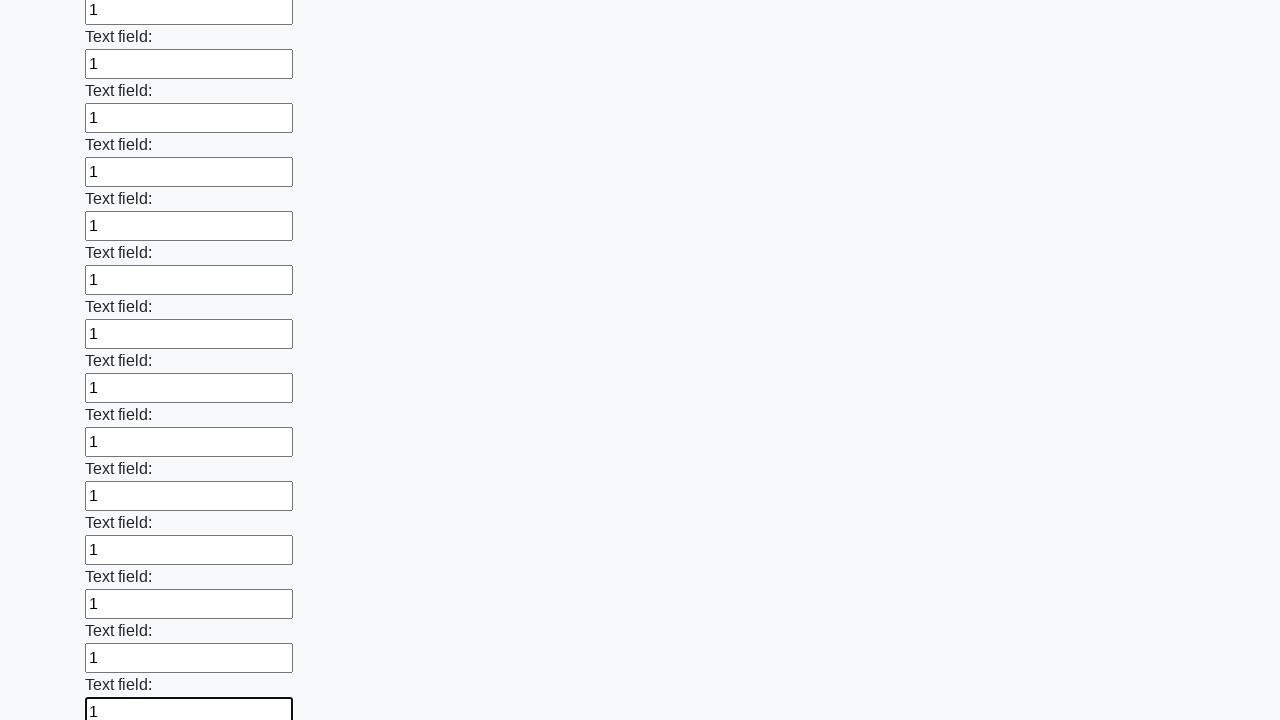

Filled text input field 58 of 100 with '1' on [type=text] >> nth=57
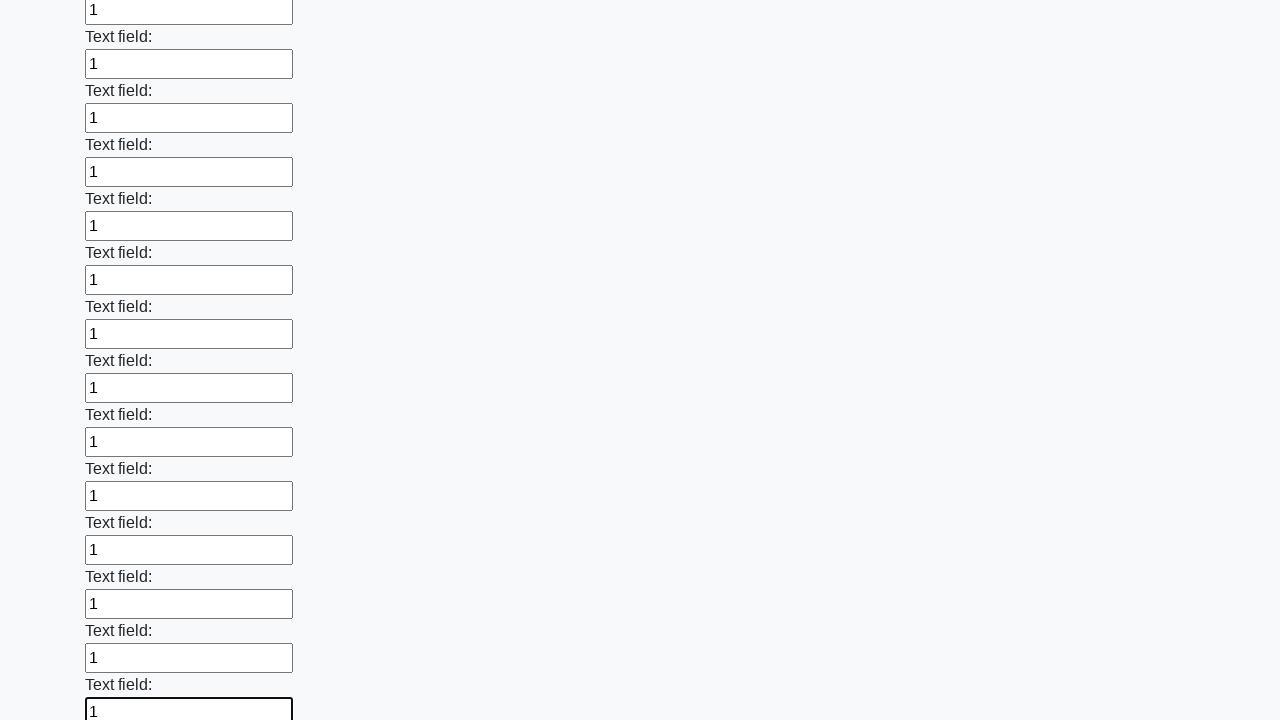

Filled text input field 59 of 100 with '1' on [type=text] >> nth=58
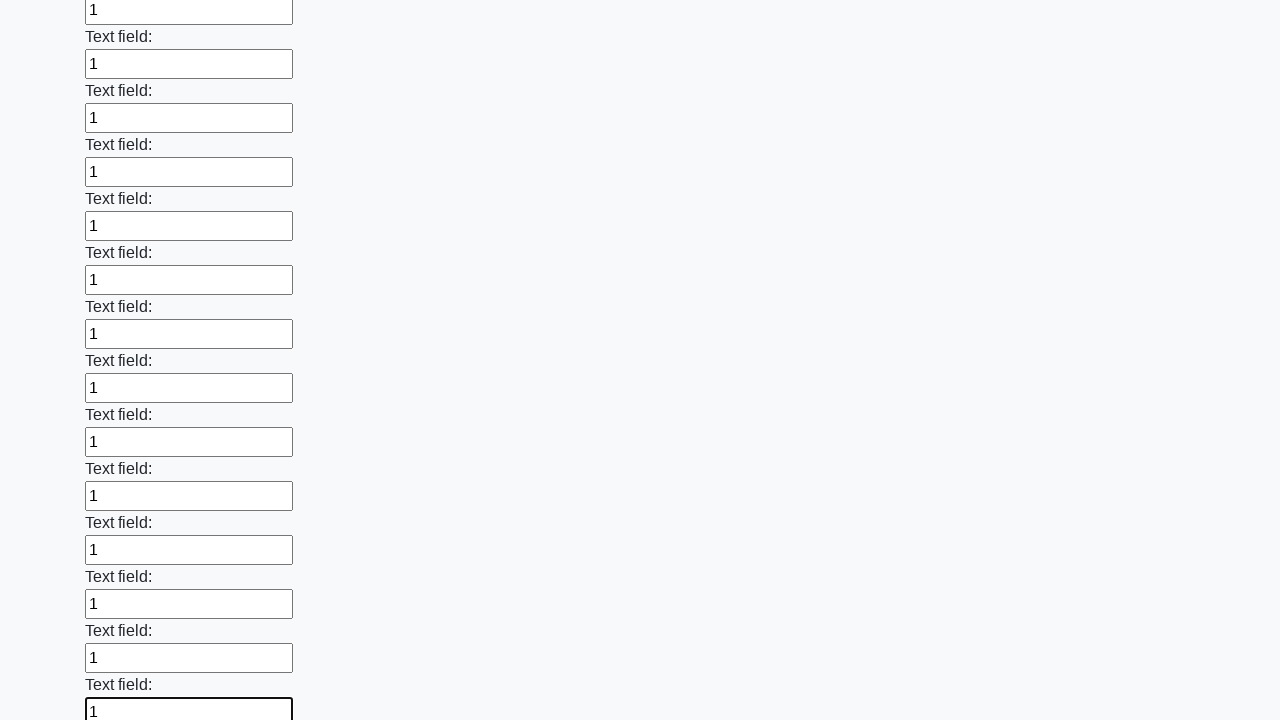

Filled text input field 60 of 100 with '1' on [type=text] >> nth=59
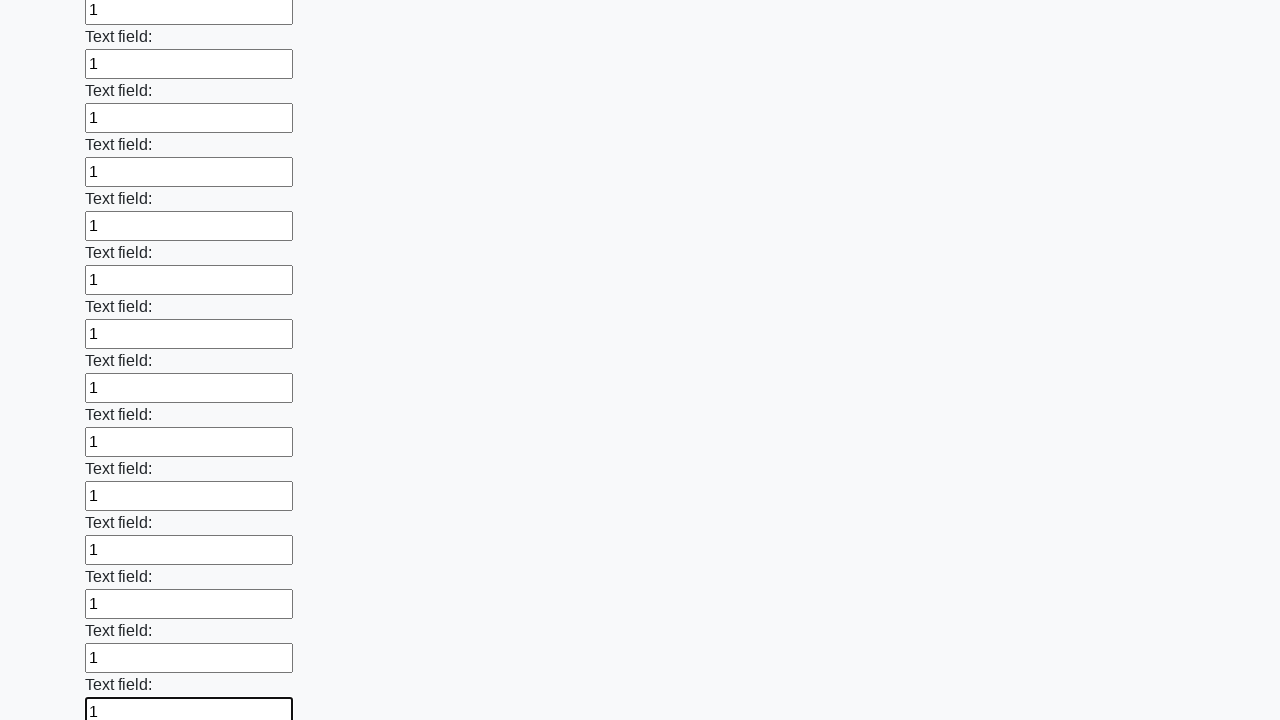

Filled text input field 61 of 100 with '1' on [type=text] >> nth=60
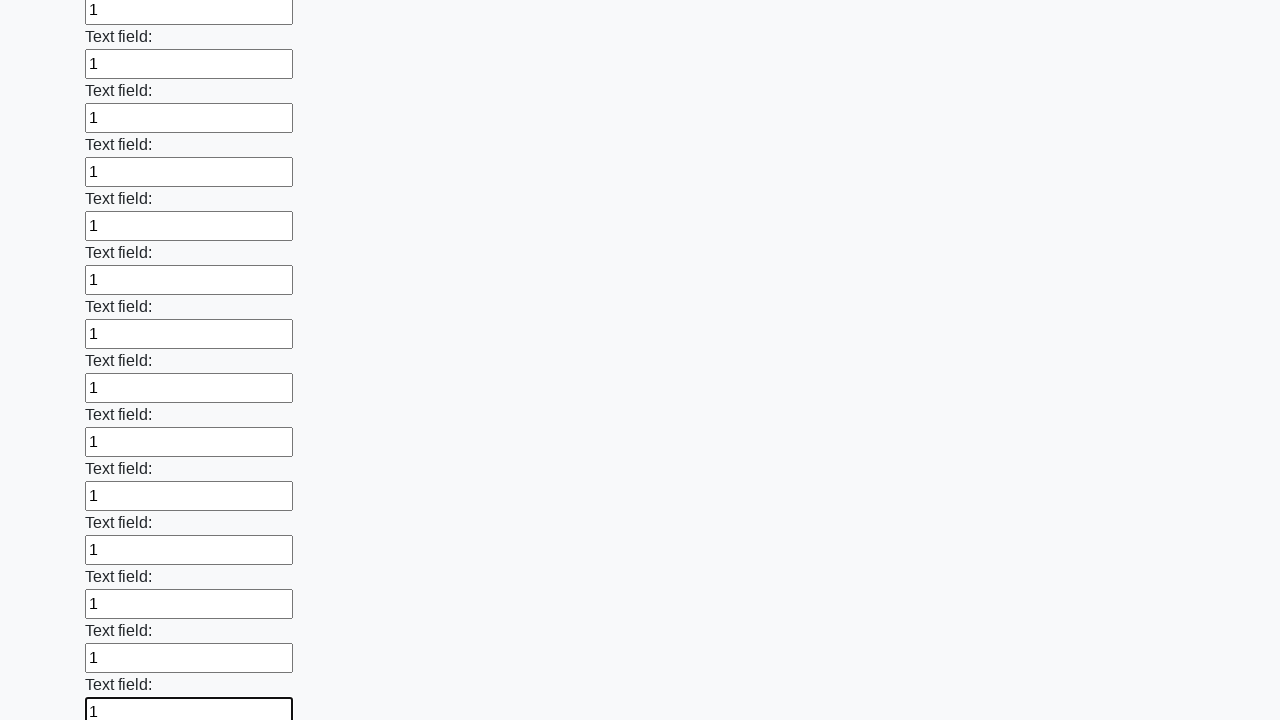

Filled text input field 62 of 100 with '1' on [type=text] >> nth=61
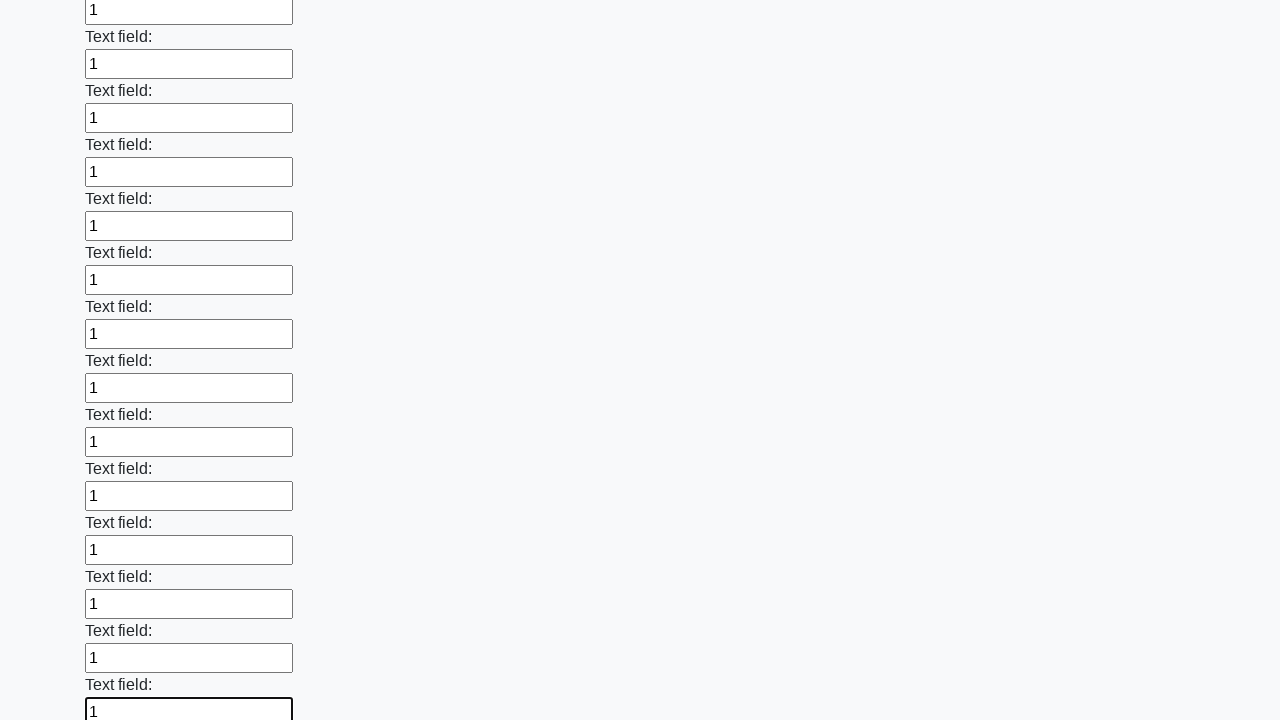

Filled text input field 63 of 100 with '1' on [type=text] >> nth=62
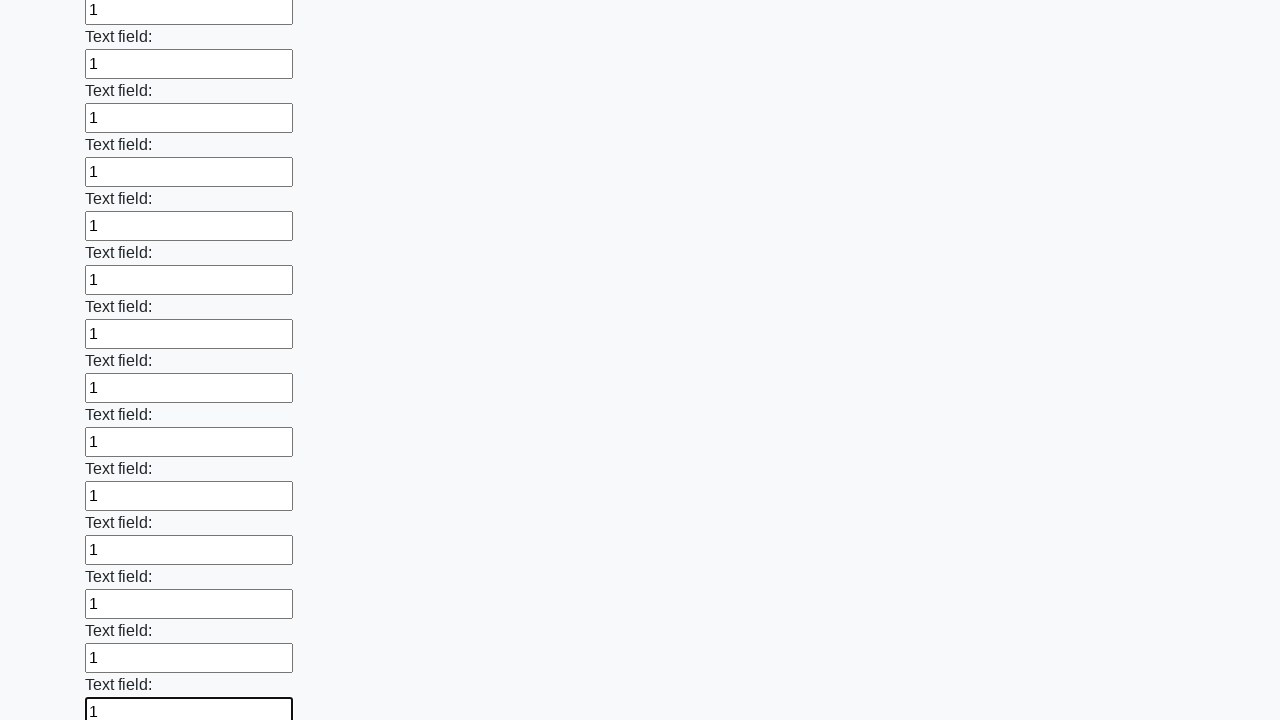

Filled text input field 64 of 100 with '1' on [type=text] >> nth=63
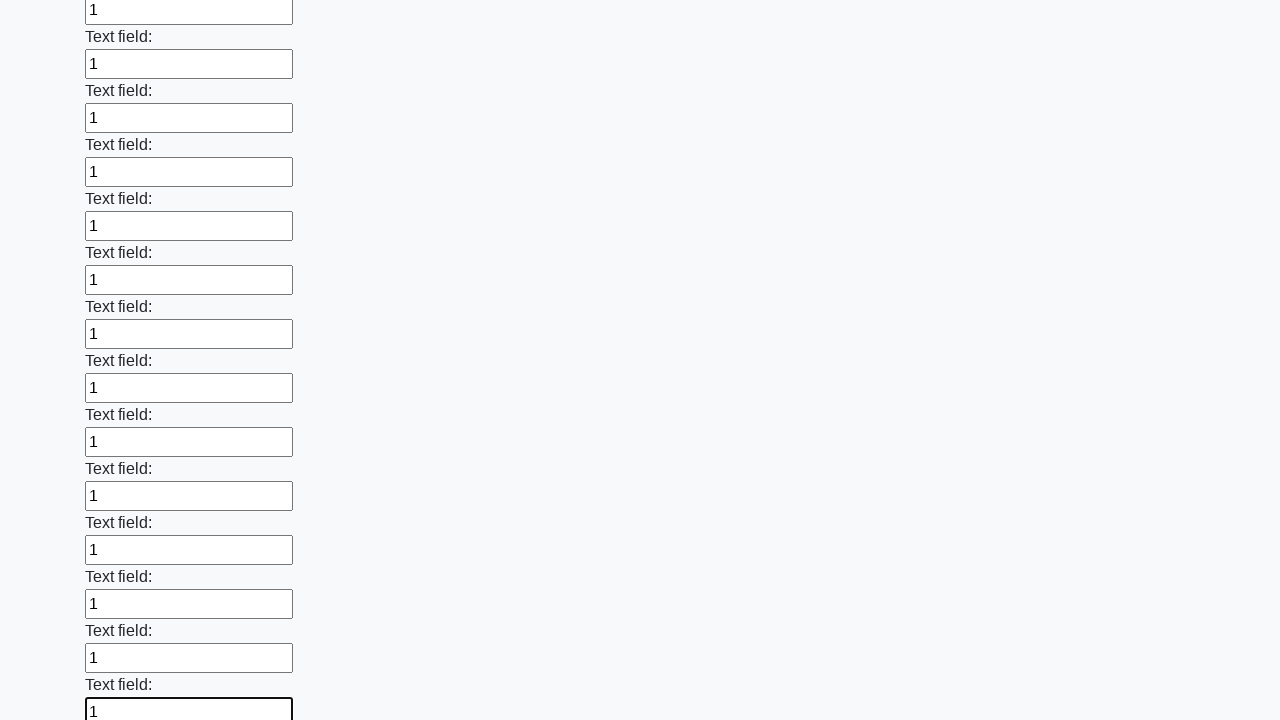

Filled text input field 65 of 100 with '1' on [type=text] >> nth=64
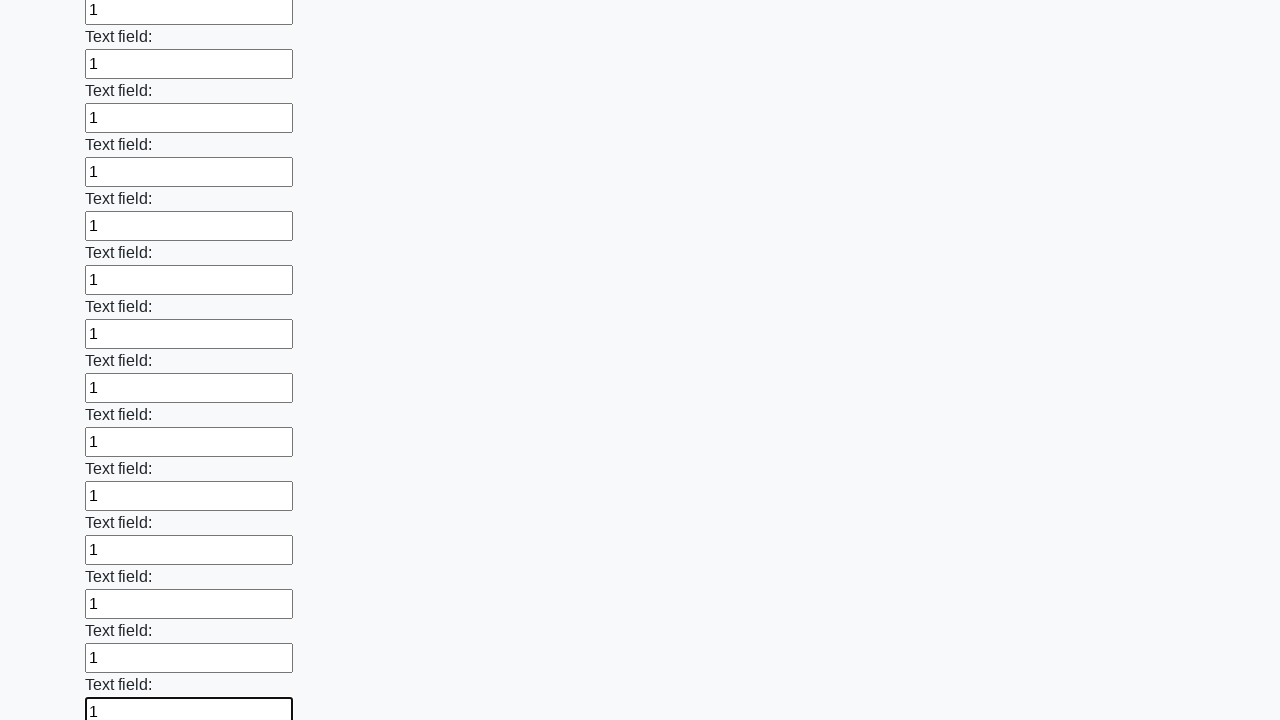

Filled text input field 66 of 100 with '1' on [type=text] >> nth=65
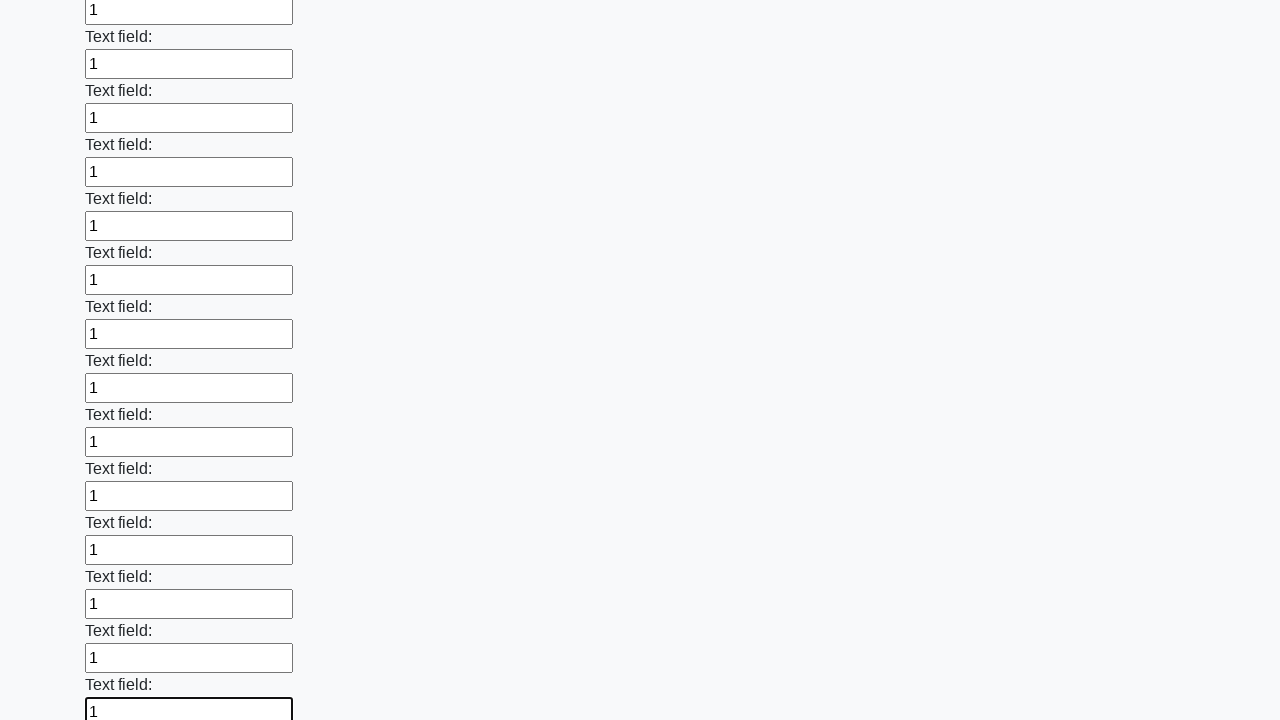

Filled text input field 67 of 100 with '1' on [type=text] >> nth=66
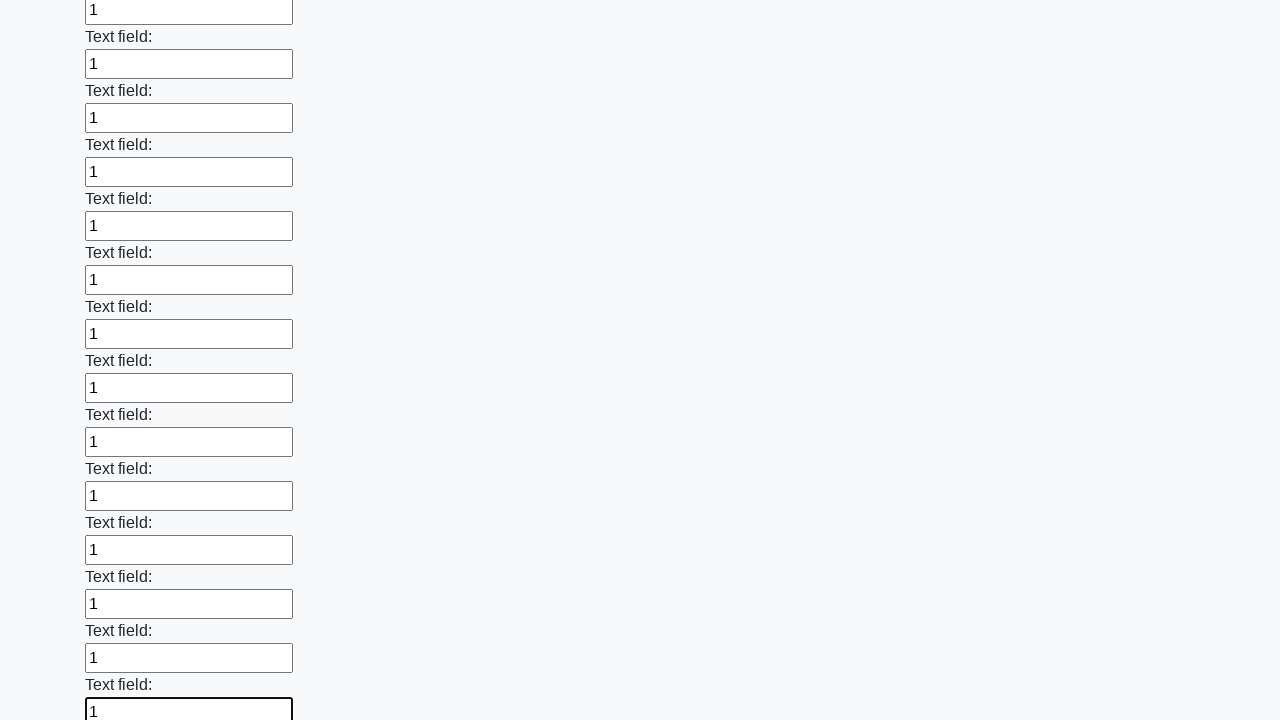

Filled text input field 68 of 100 with '1' on [type=text] >> nth=67
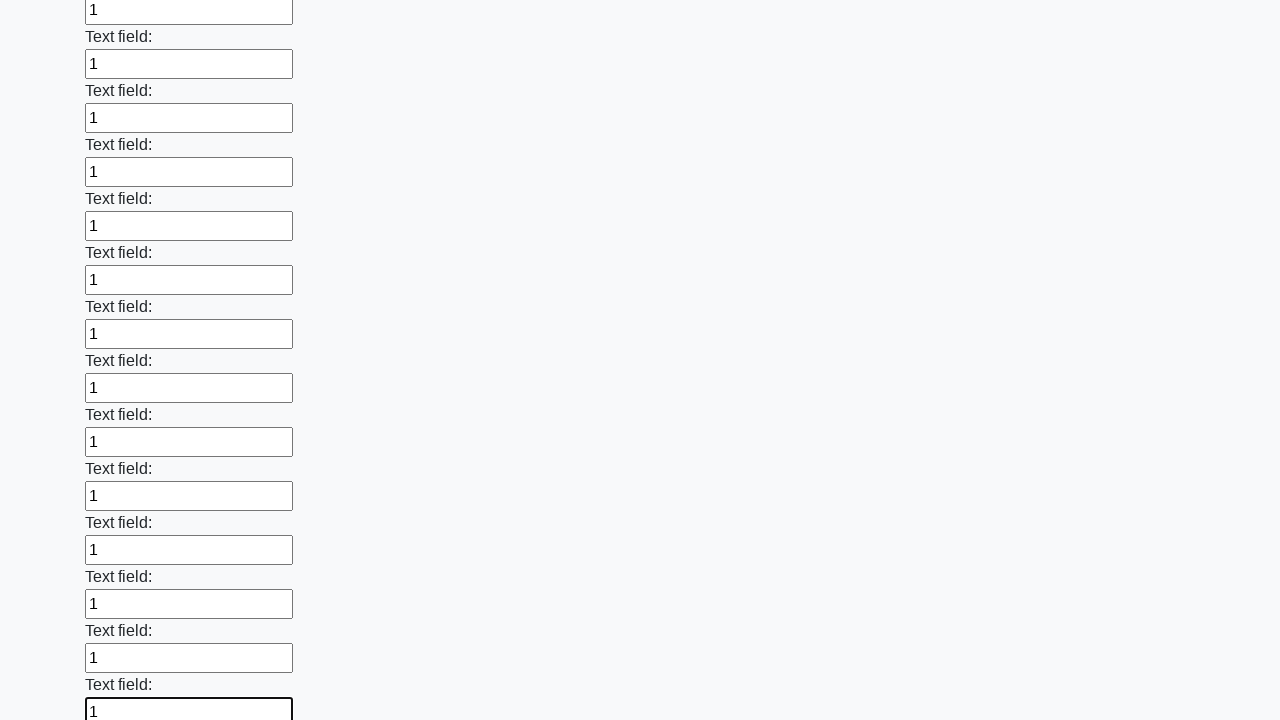

Filled text input field 69 of 100 with '1' on [type=text] >> nth=68
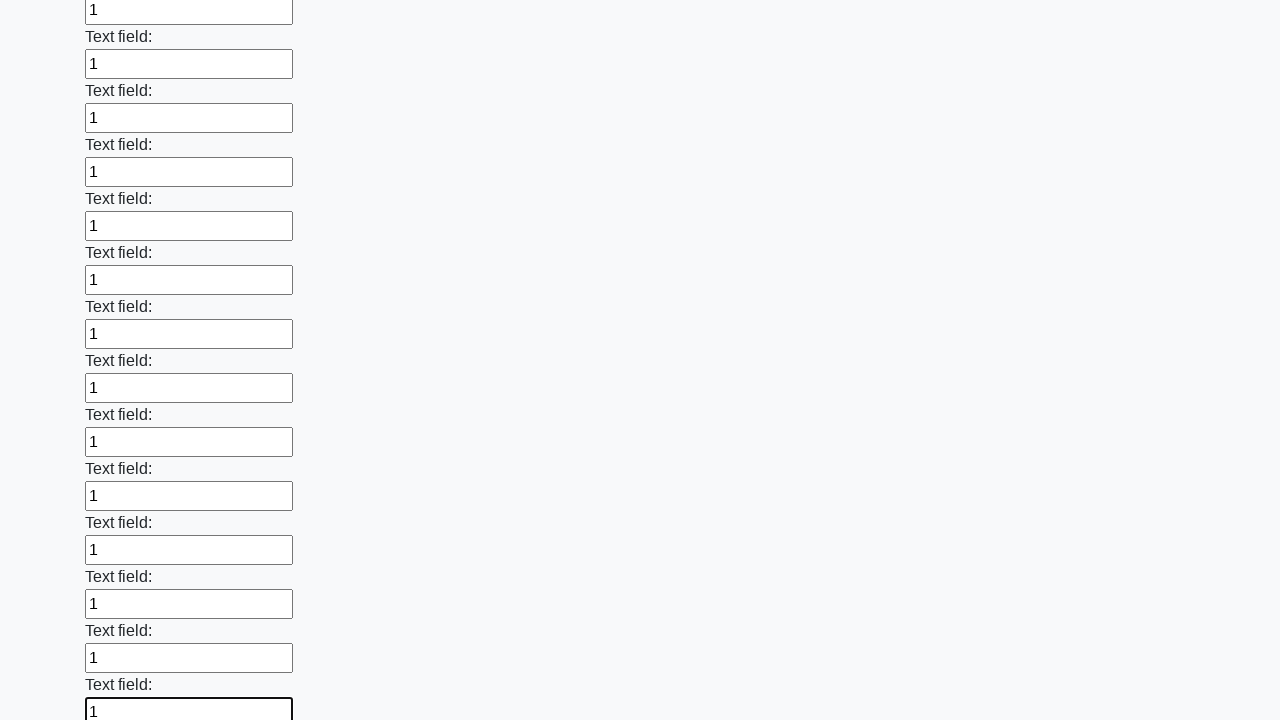

Filled text input field 70 of 100 with '1' on [type=text] >> nth=69
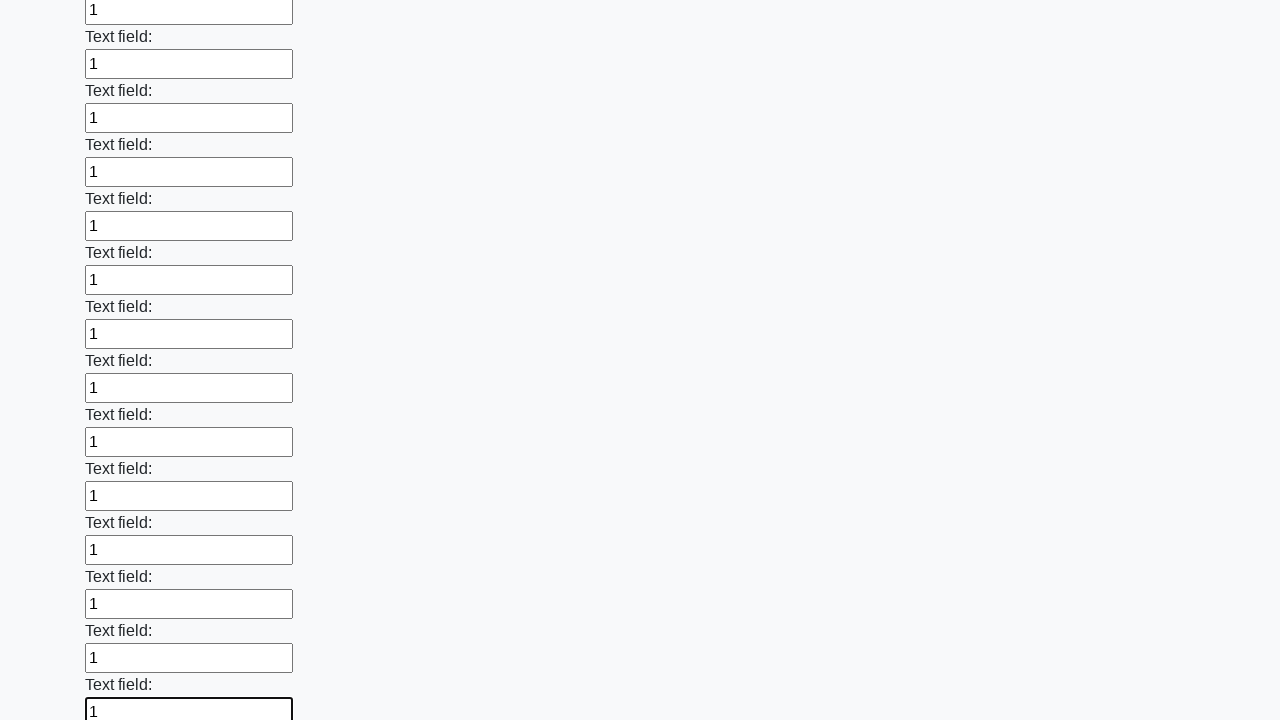

Filled text input field 71 of 100 with '1' on [type=text] >> nth=70
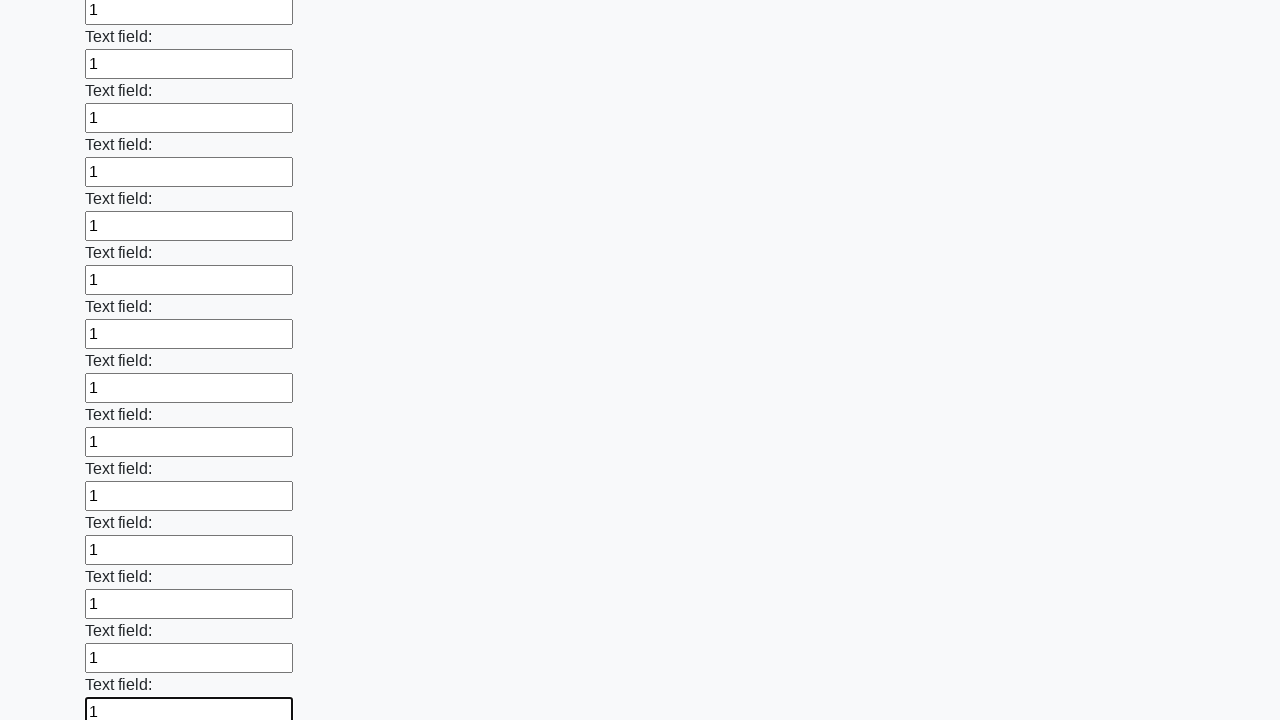

Filled text input field 72 of 100 with '1' on [type=text] >> nth=71
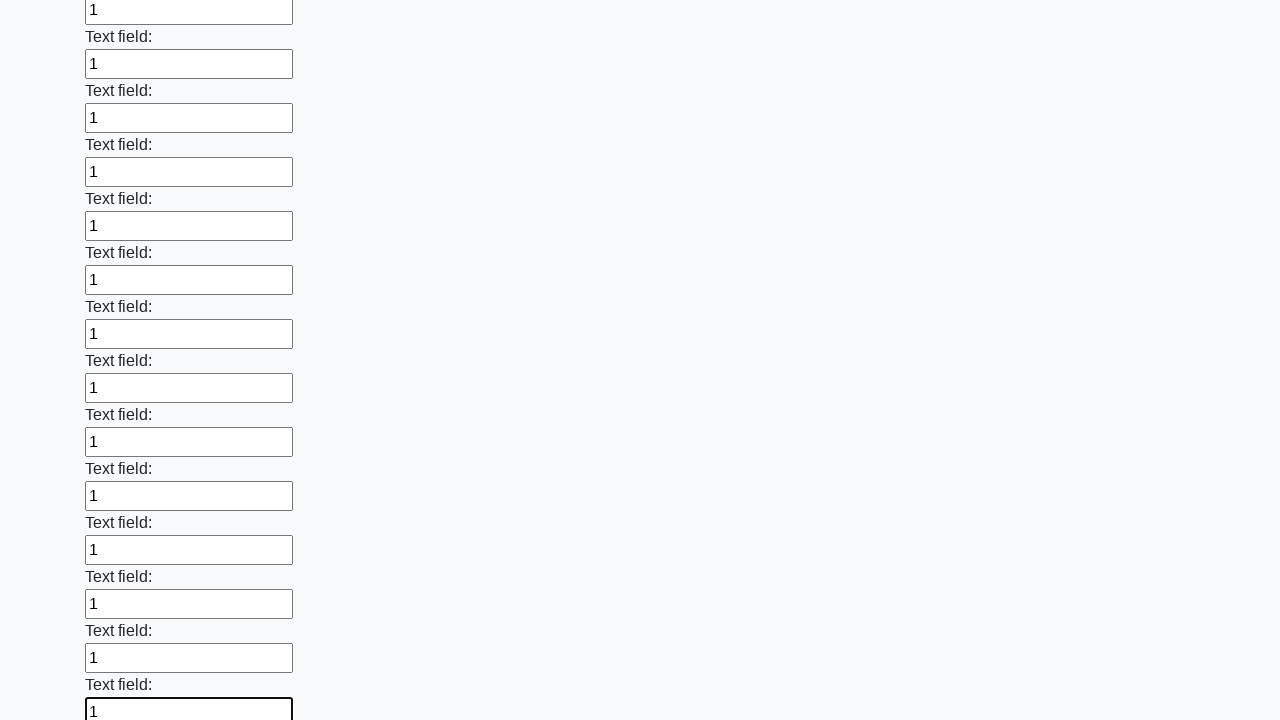

Filled text input field 73 of 100 with '1' on [type=text] >> nth=72
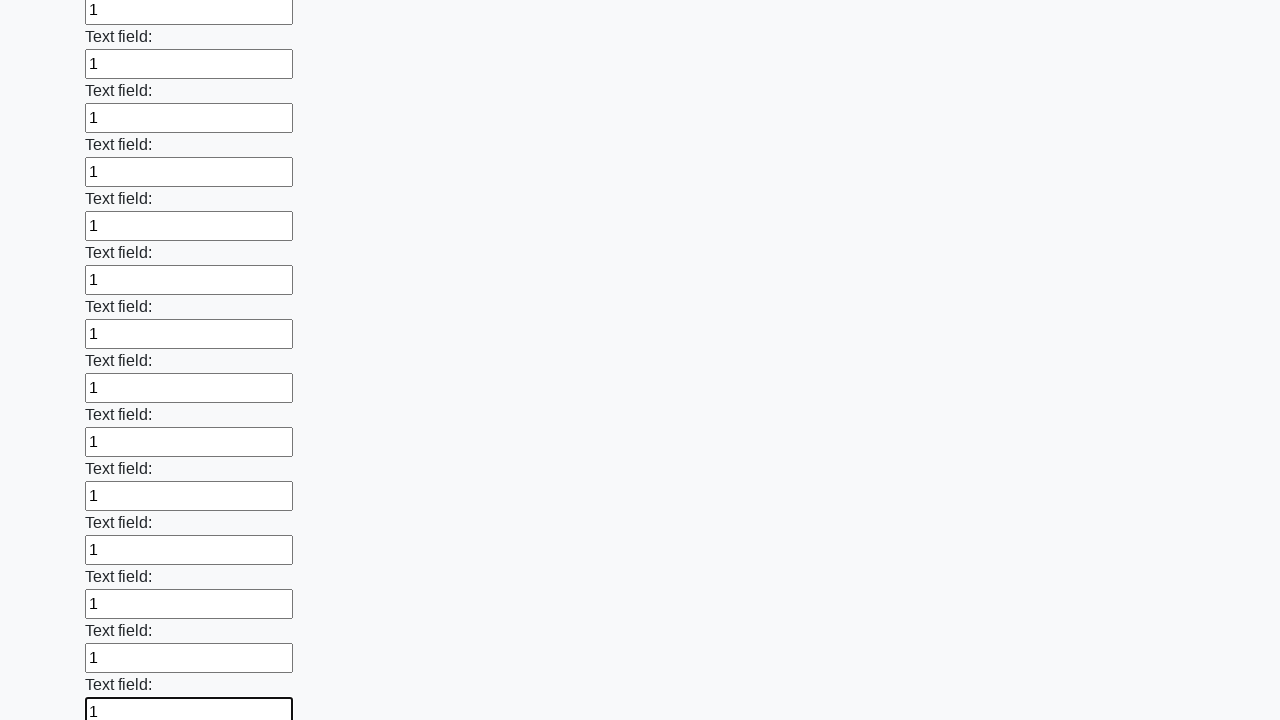

Filled text input field 74 of 100 with '1' on [type=text] >> nth=73
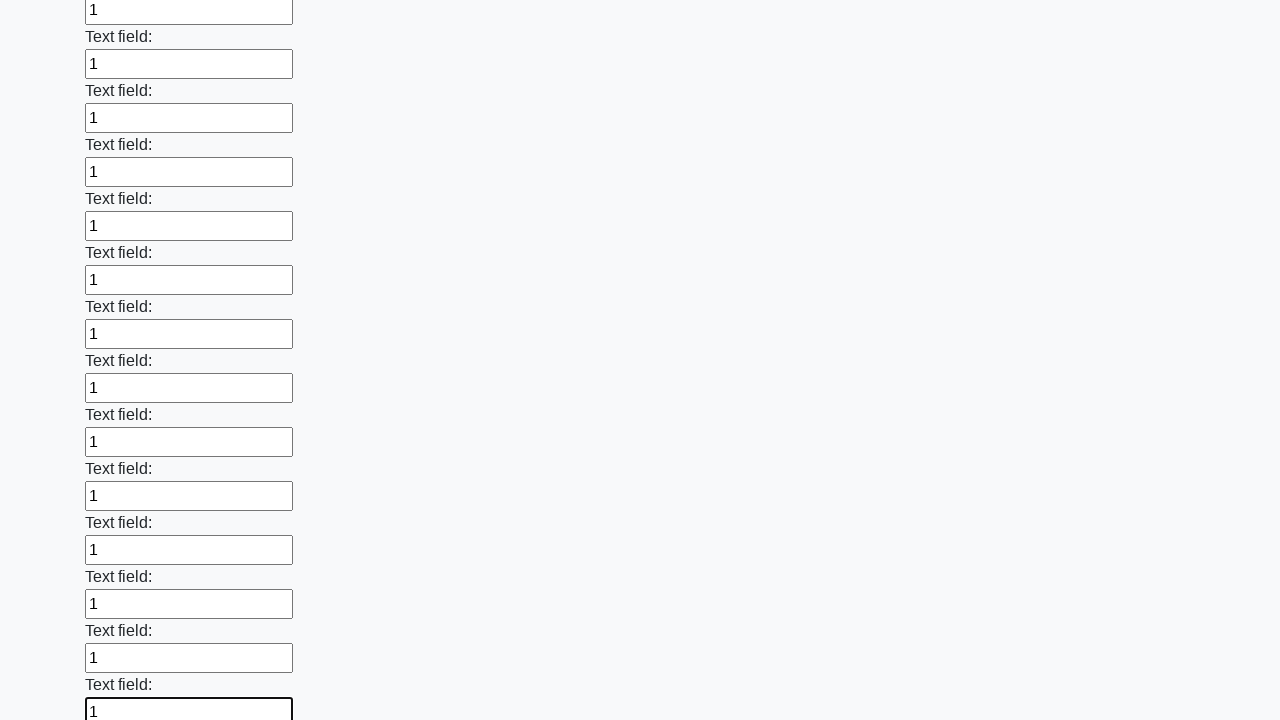

Filled text input field 75 of 100 with '1' on [type=text] >> nth=74
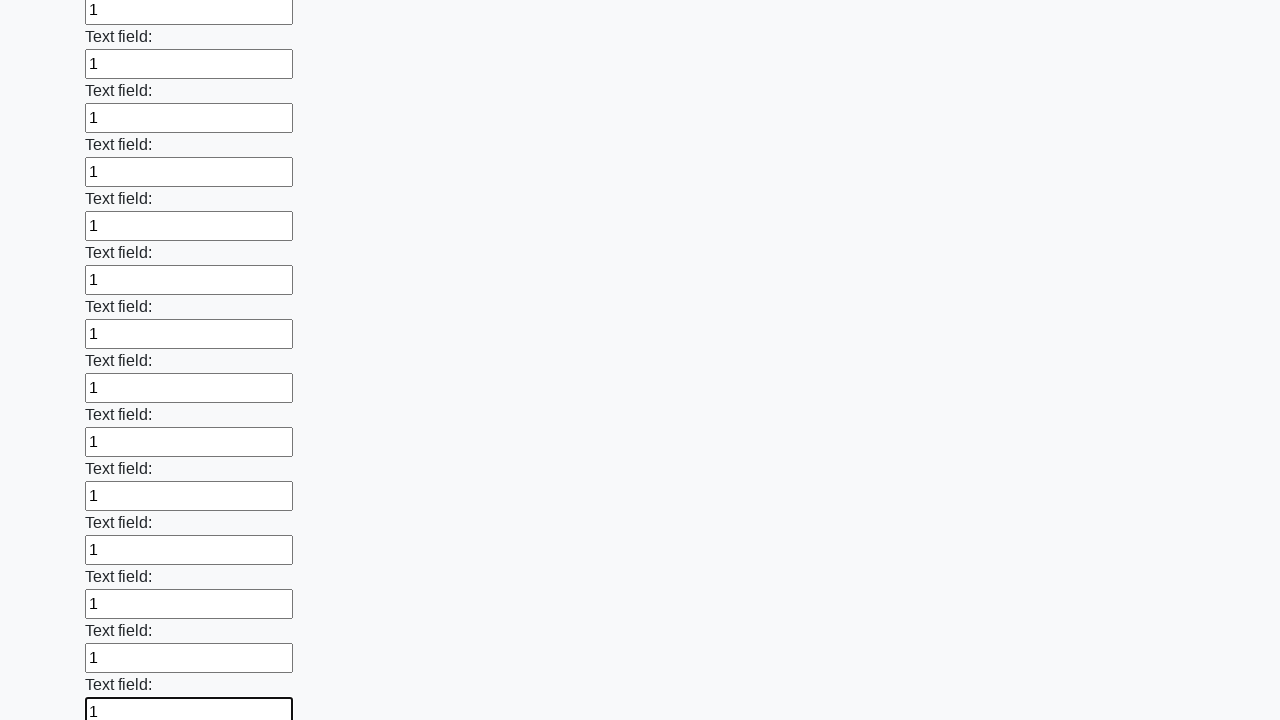

Filled text input field 76 of 100 with '1' on [type=text] >> nth=75
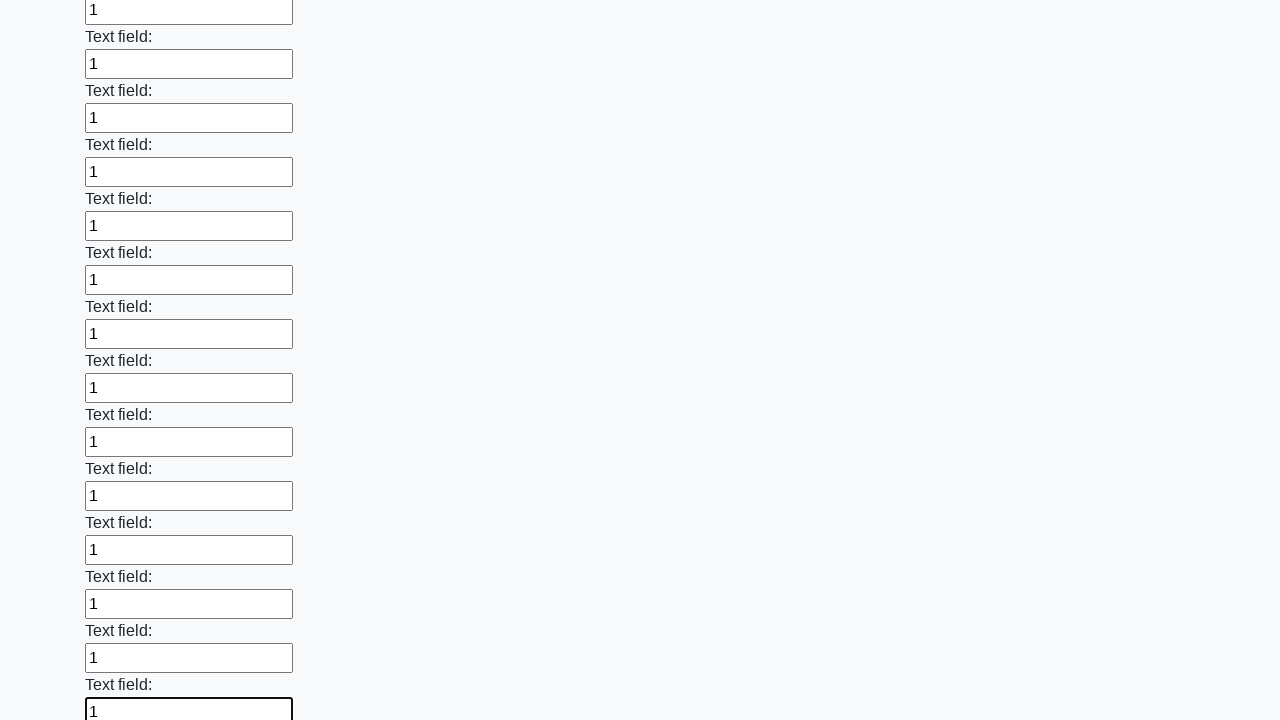

Filled text input field 77 of 100 with '1' on [type=text] >> nth=76
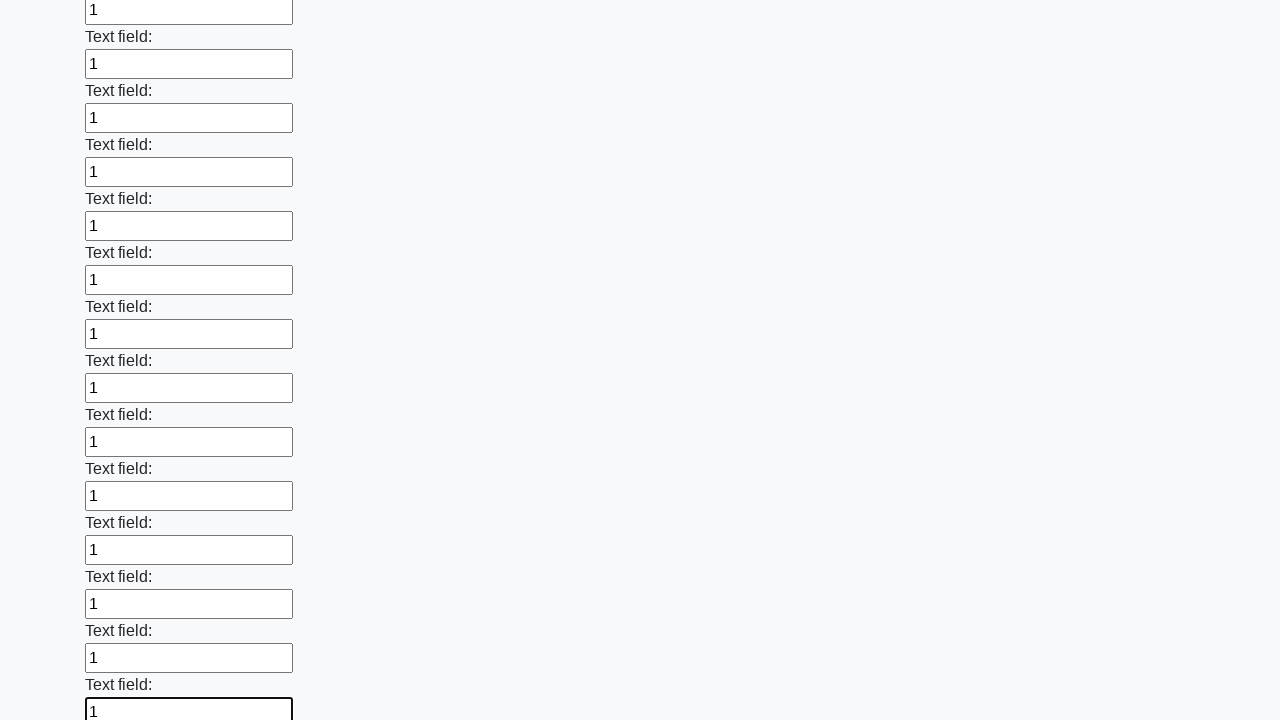

Filled text input field 78 of 100 with '1' on [type=text] >> nth=77
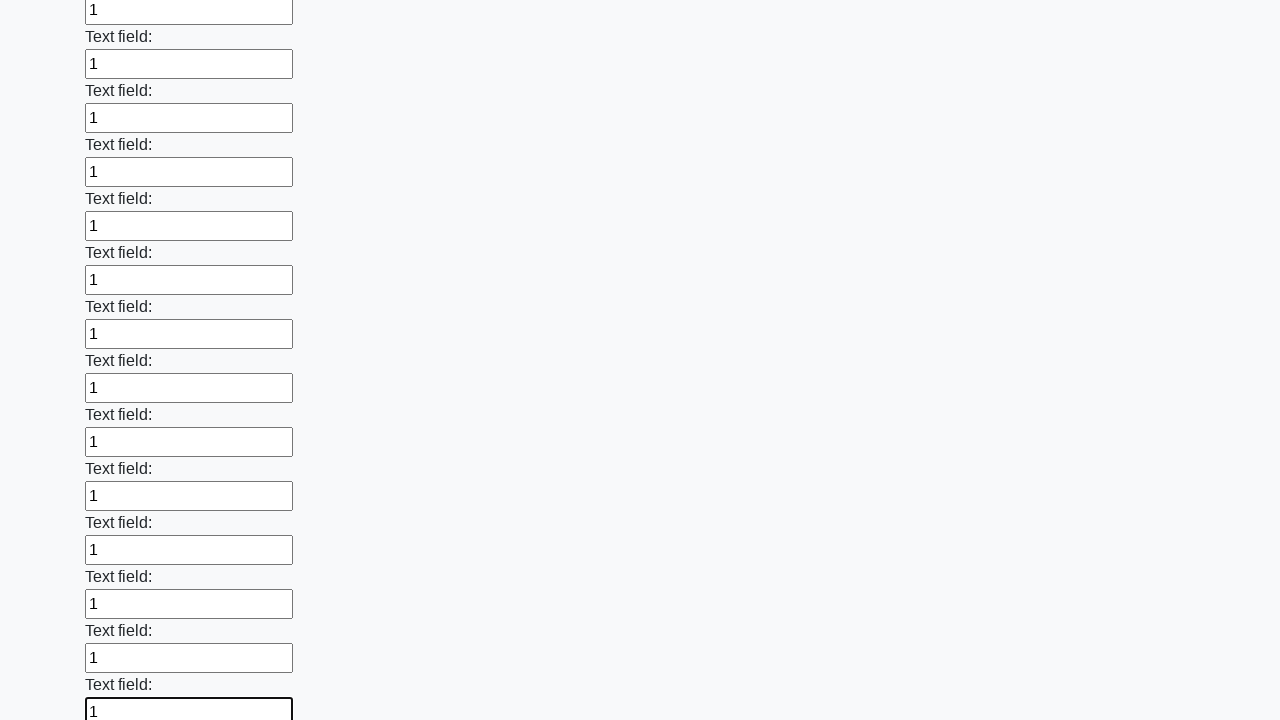

Filled text input field 79 of 100 with '1' on [type=text] >> nth=78
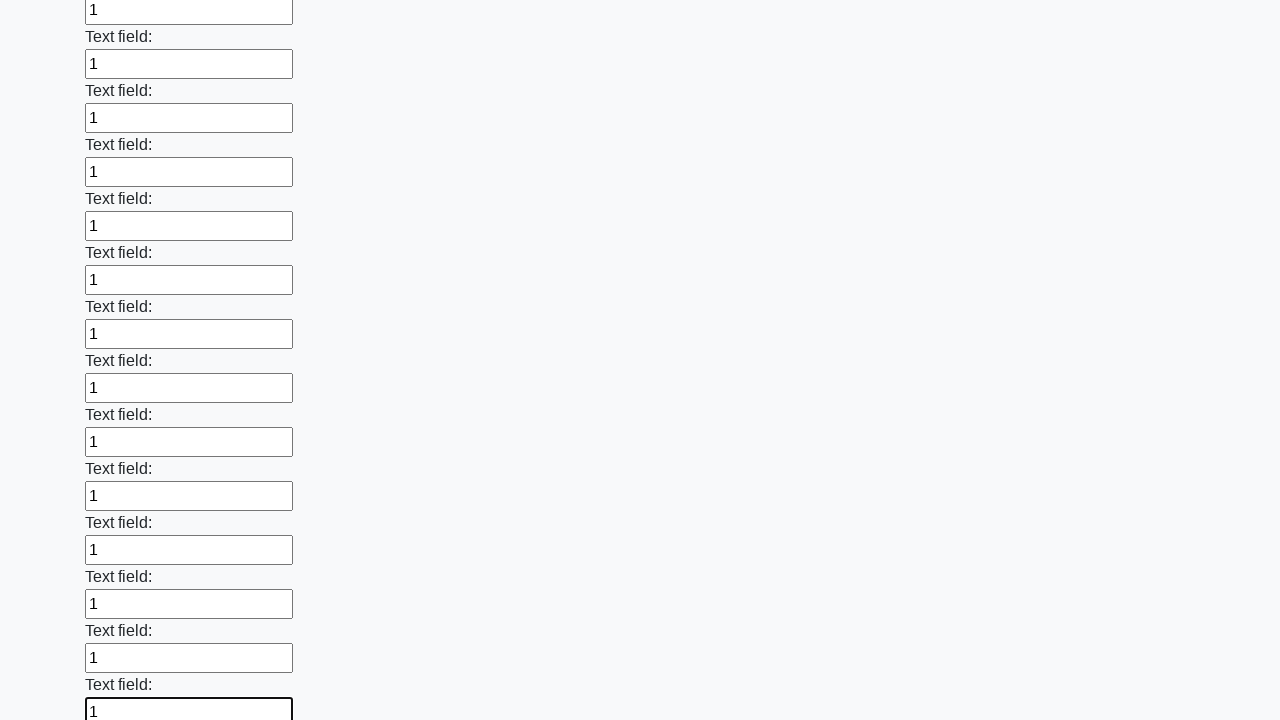

Filled text input field 80 of 100 with '1' on [type=text] >> nth=79
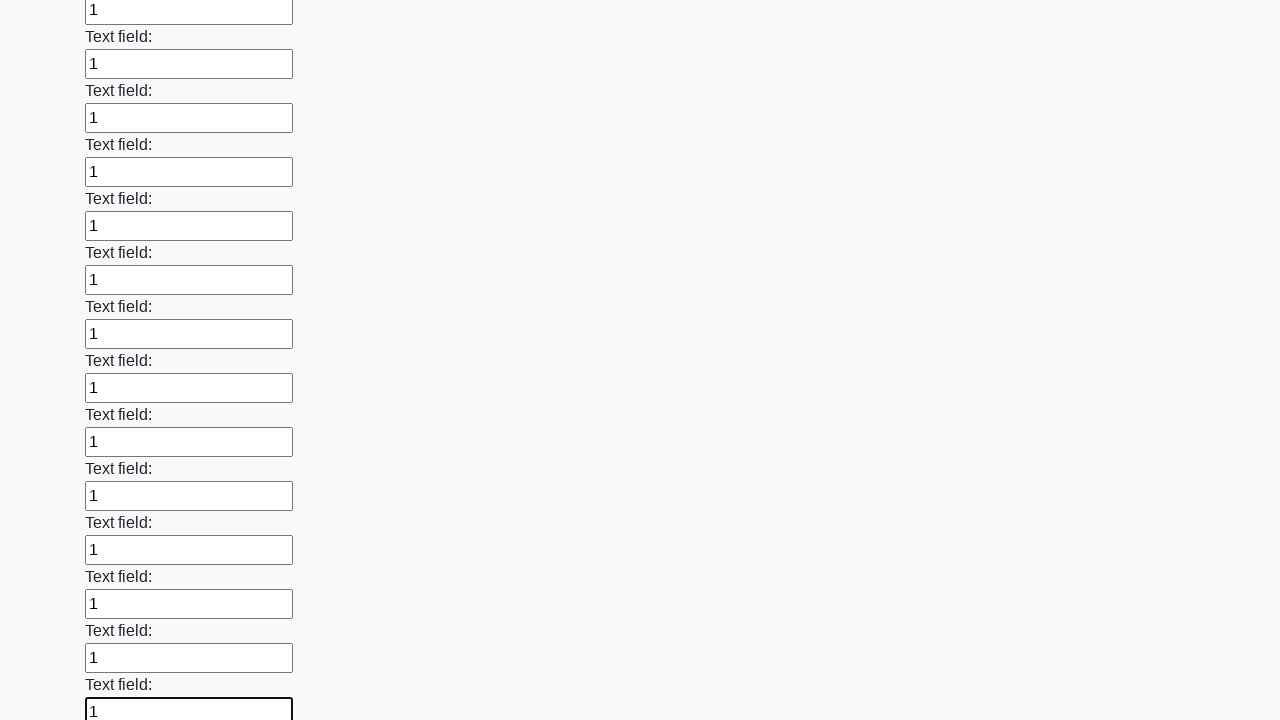

Filled text input field 81 of 100 with '1' on [type=text] >> nth=80
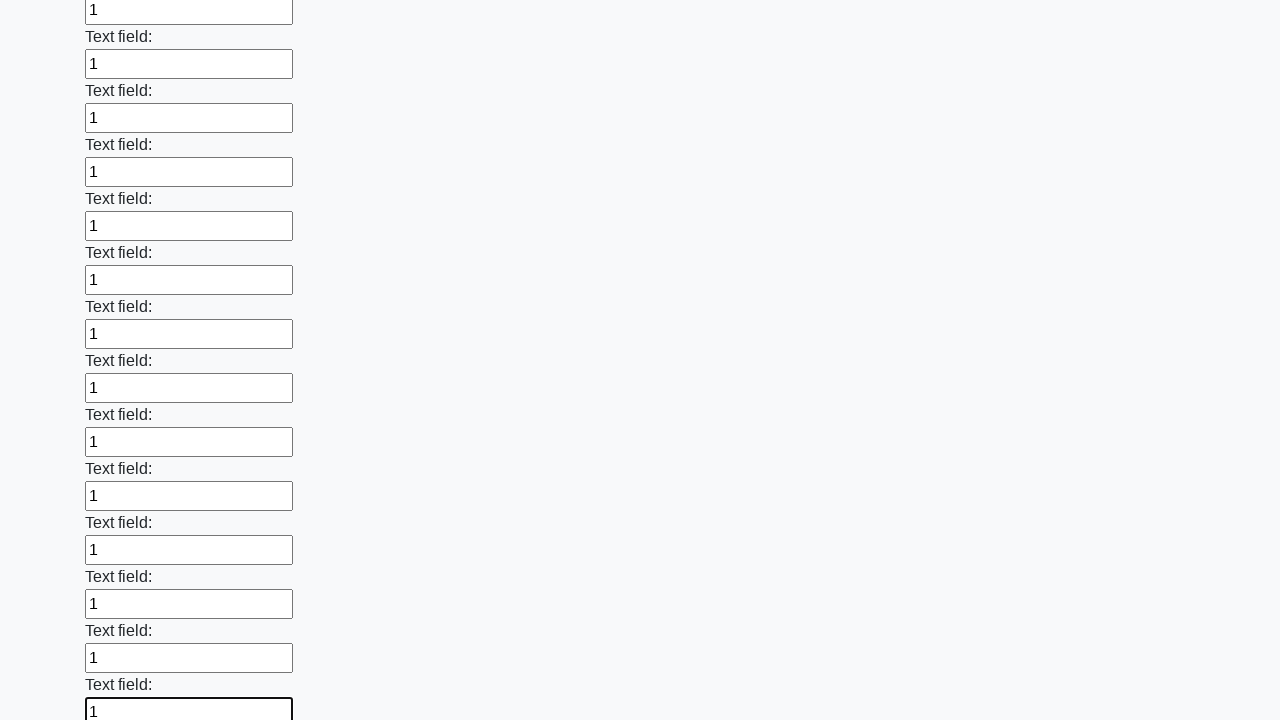

Filled text input field 82 of 100 with '1' on [type=text] >> nth=81
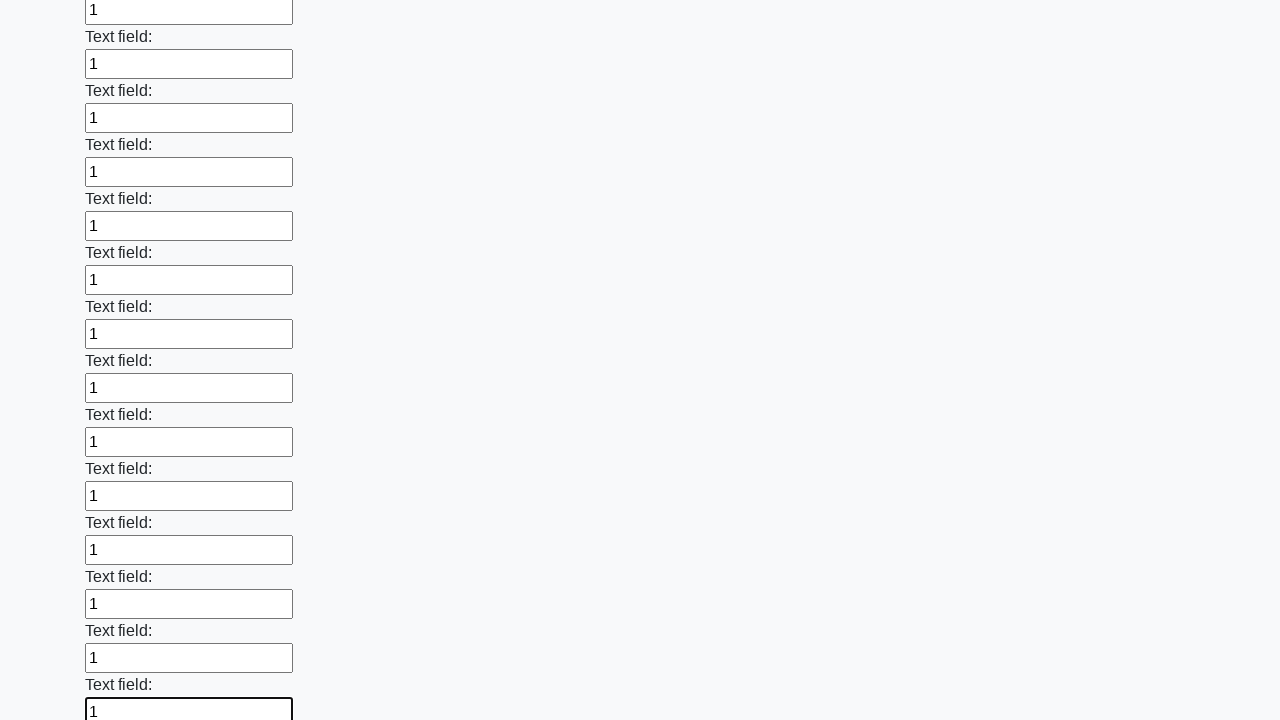

Filled text input field 83 of 100 with '1' on [type=text] >> nth=82
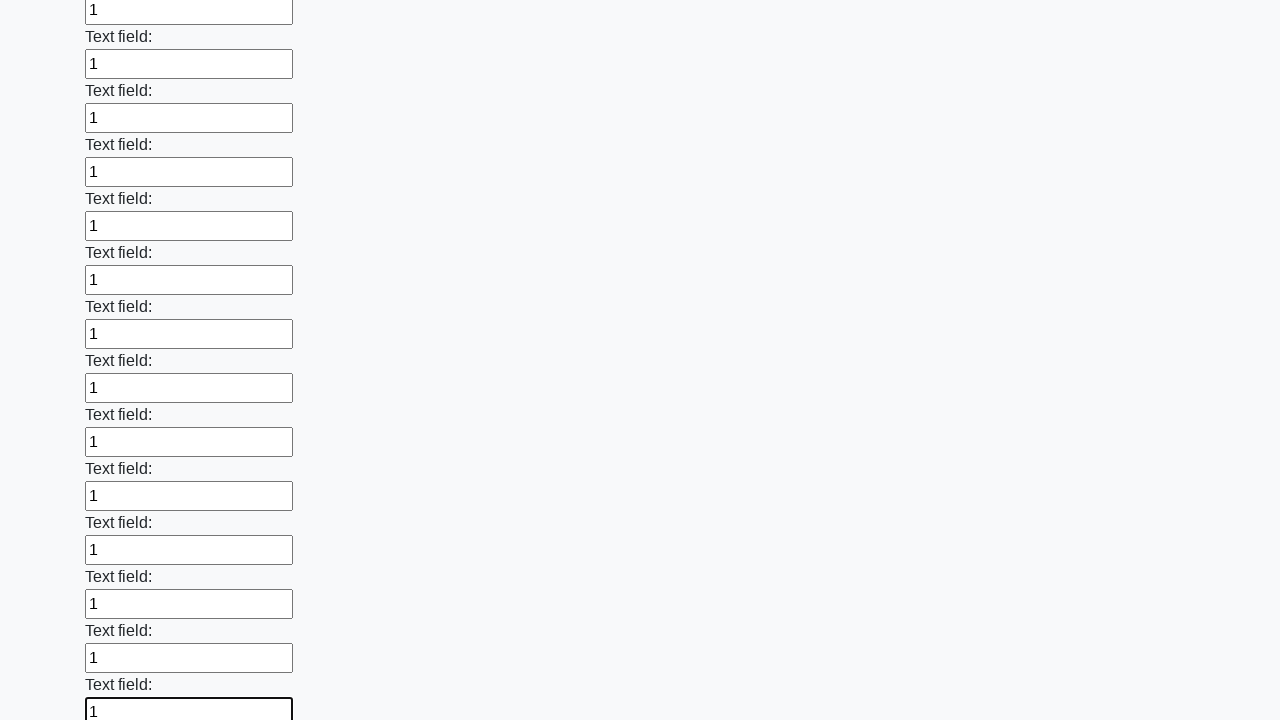

Filled text input field 84 of 100 with '1' on [type=text] >> nth=83
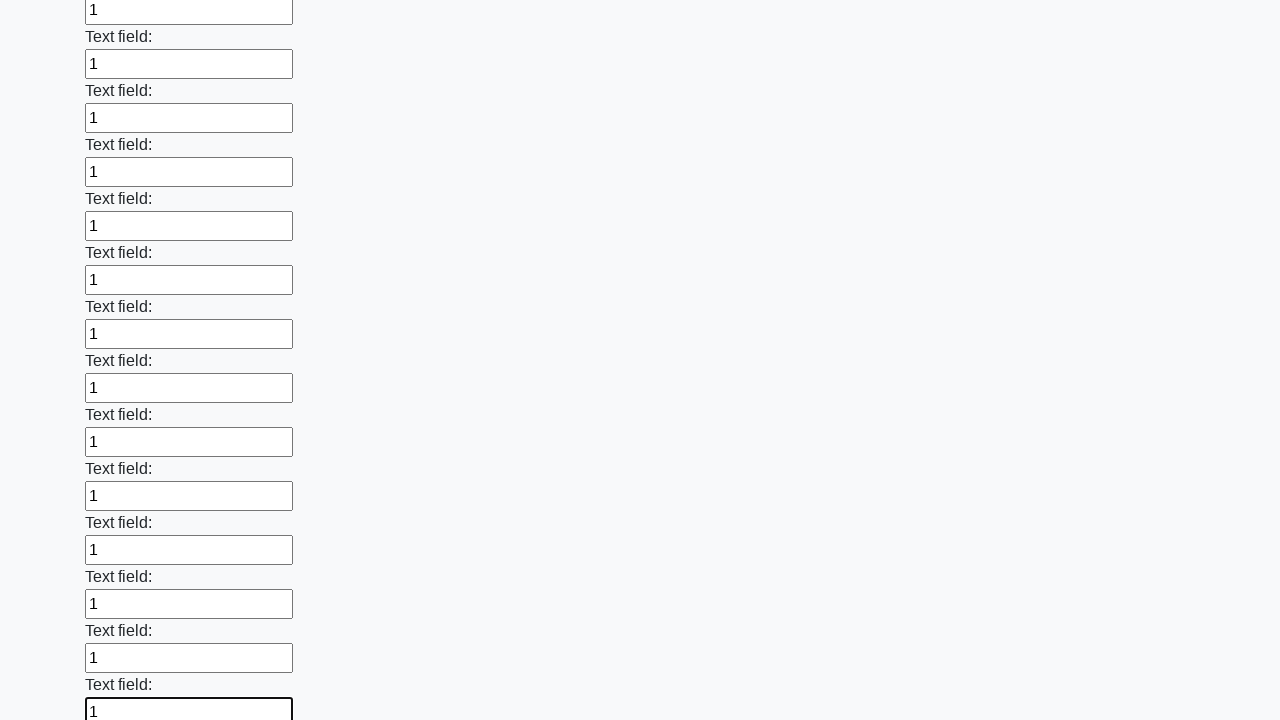

Filled text input field 85 of 100 with '1' on [type=text] >> nth=84
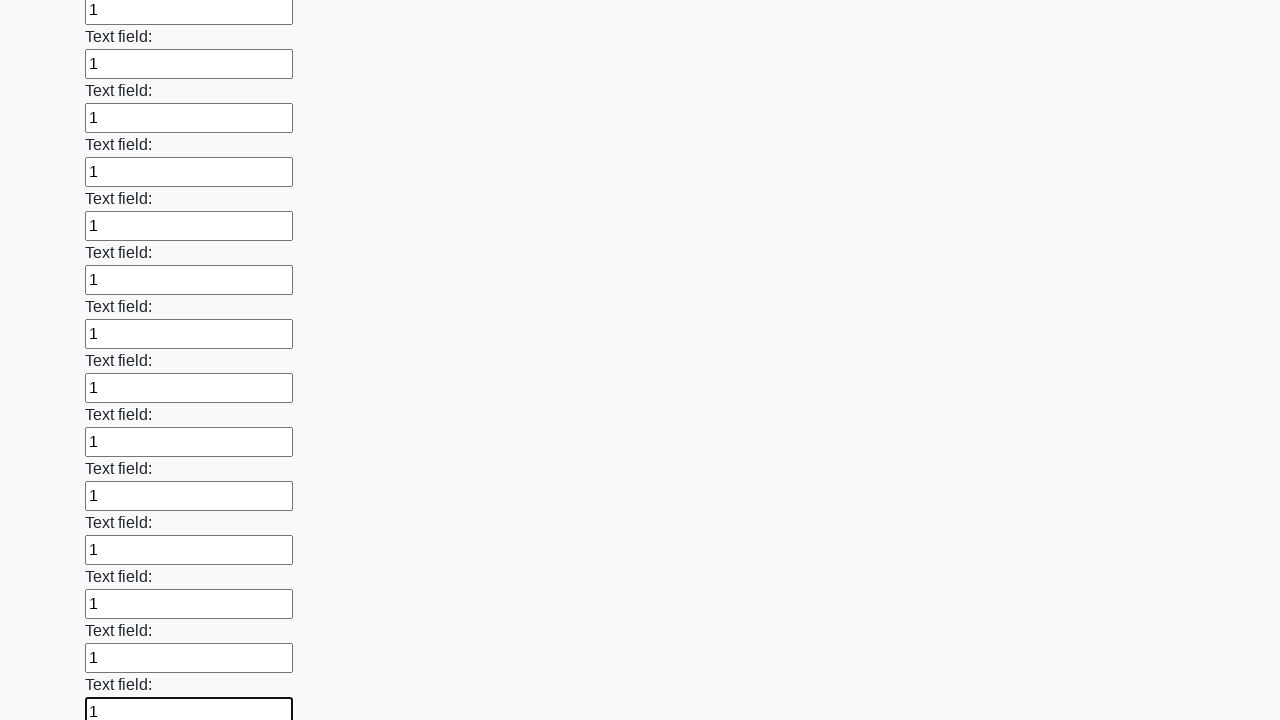

Filled text input field 86 of 100 with '1' on [type=text] >> nth=85
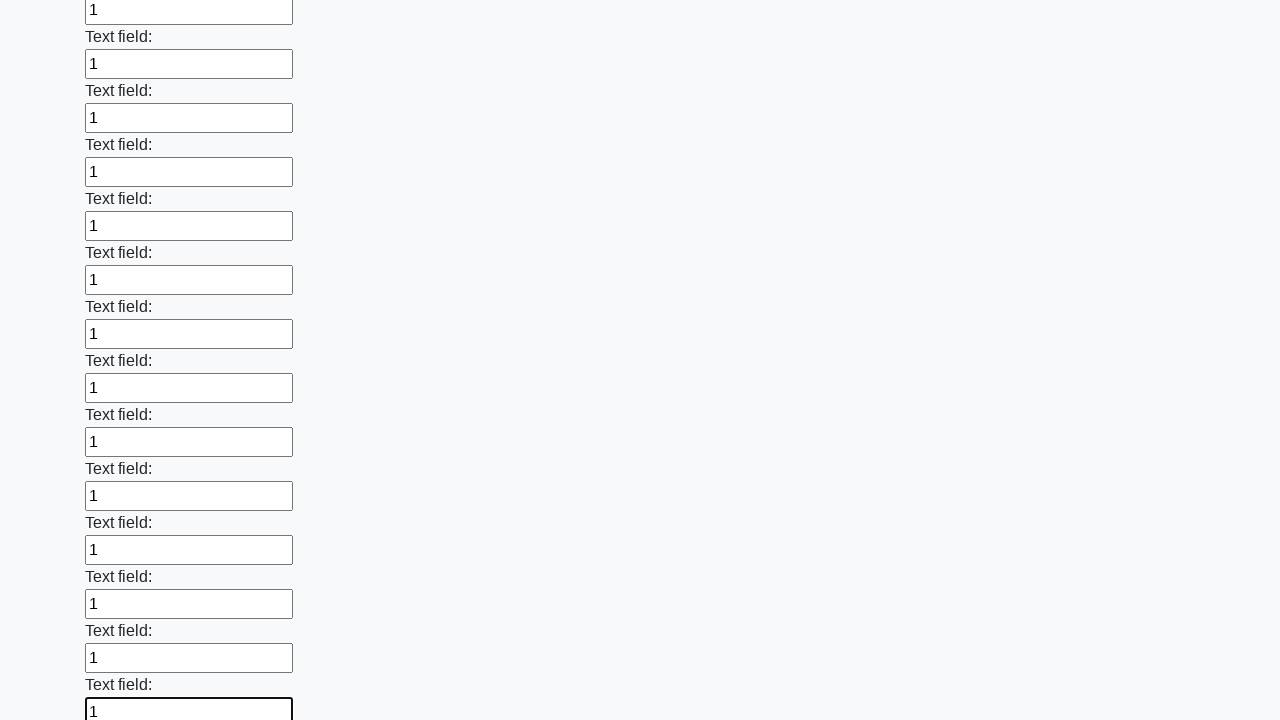

Filled text input field 87 of 100 with '1' on [type=text] >> nth=86
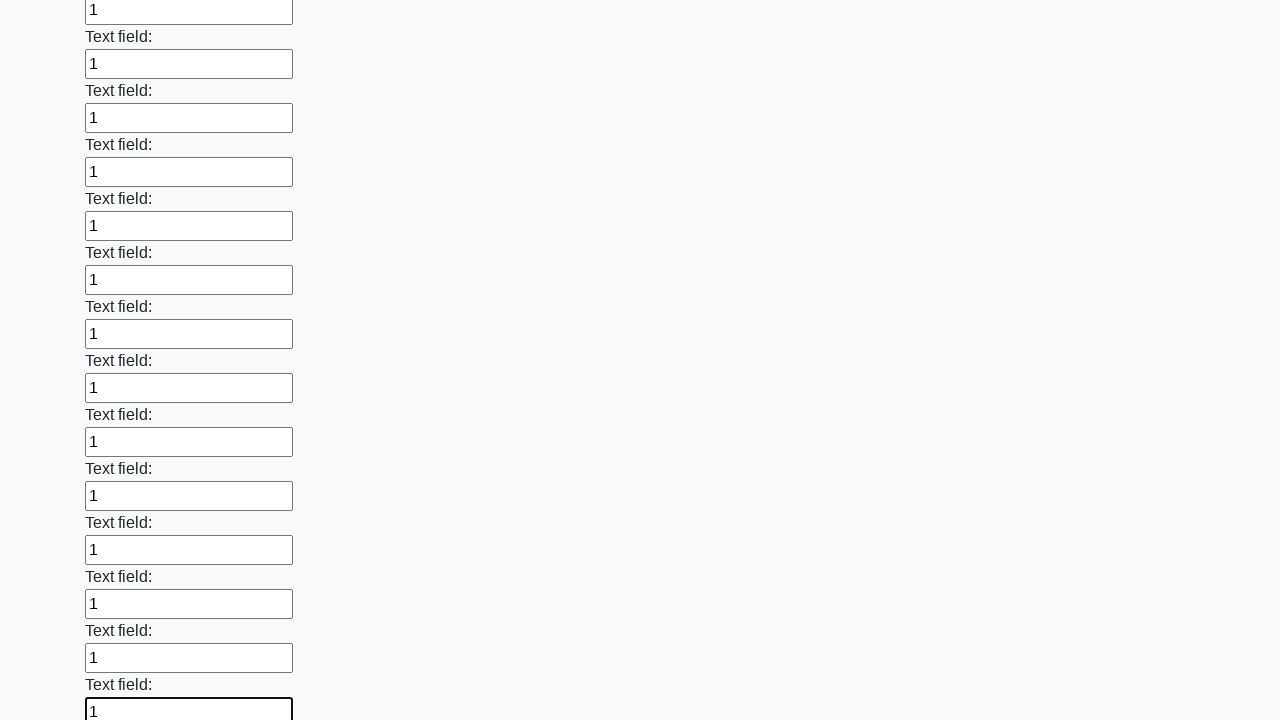

Filled text input field 88 of 100 with '1' on [type=text] >> nth=87
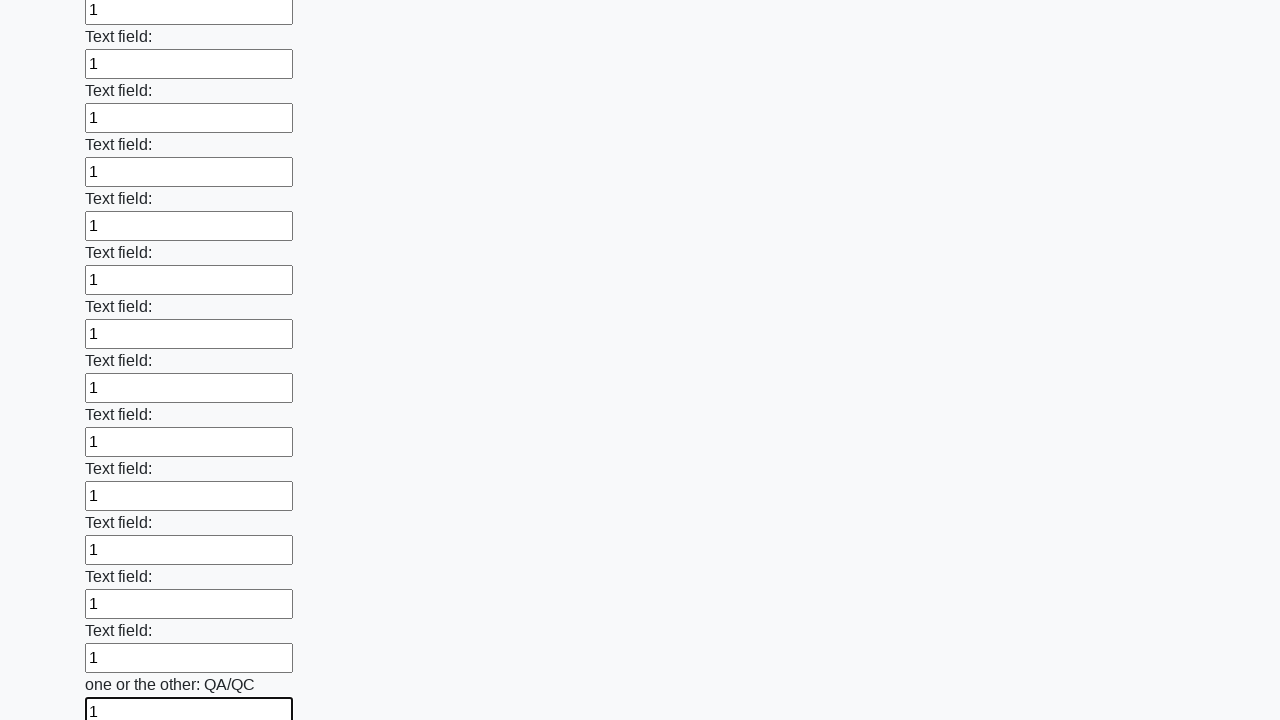

Filled text input field 89 of 100 with '1' on [type=text] >> nth=88
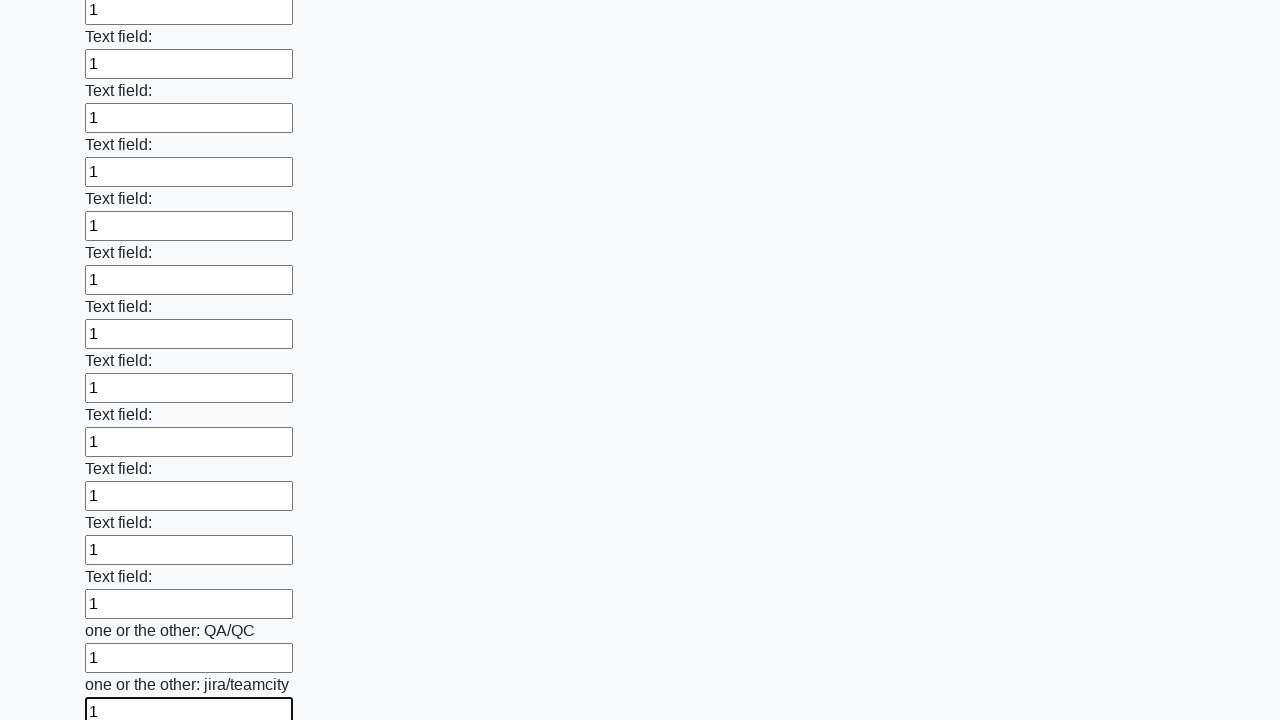

Filled text input field 90 of 100 with '1' on [type=text] >> nth=89
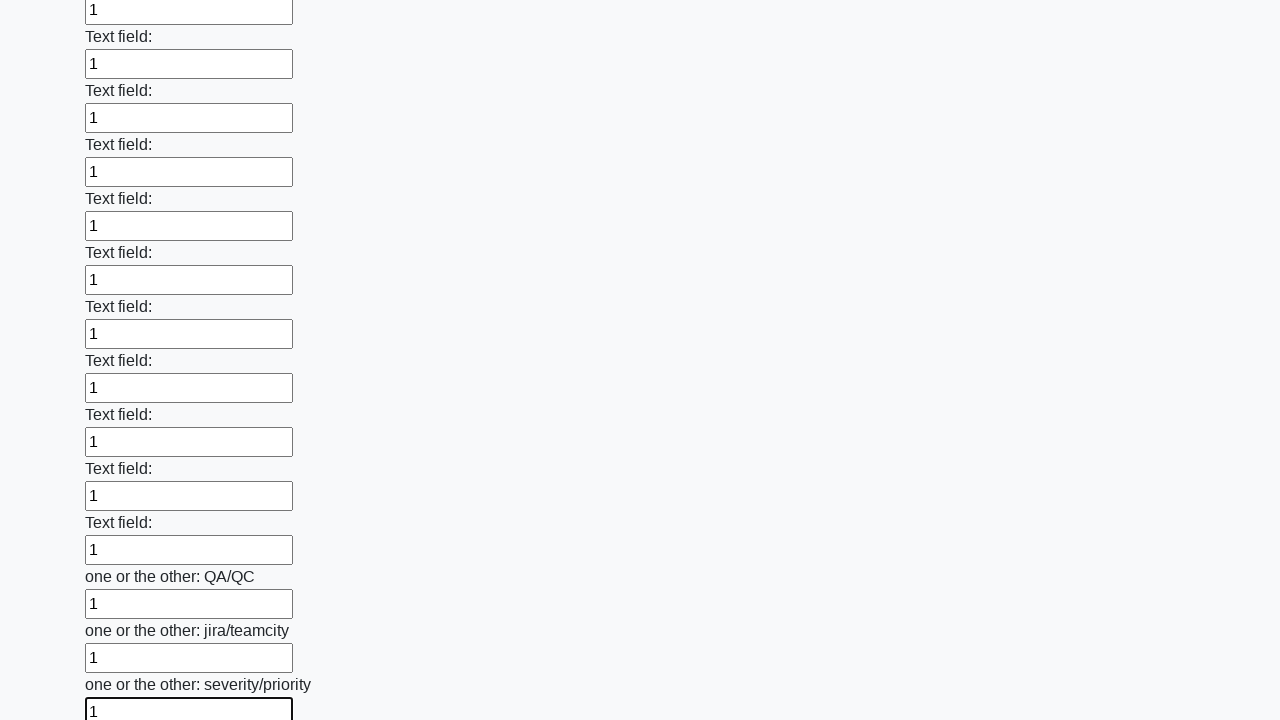

Filled text input field 91 of 100 with '1' on [type=text] >> nth=90
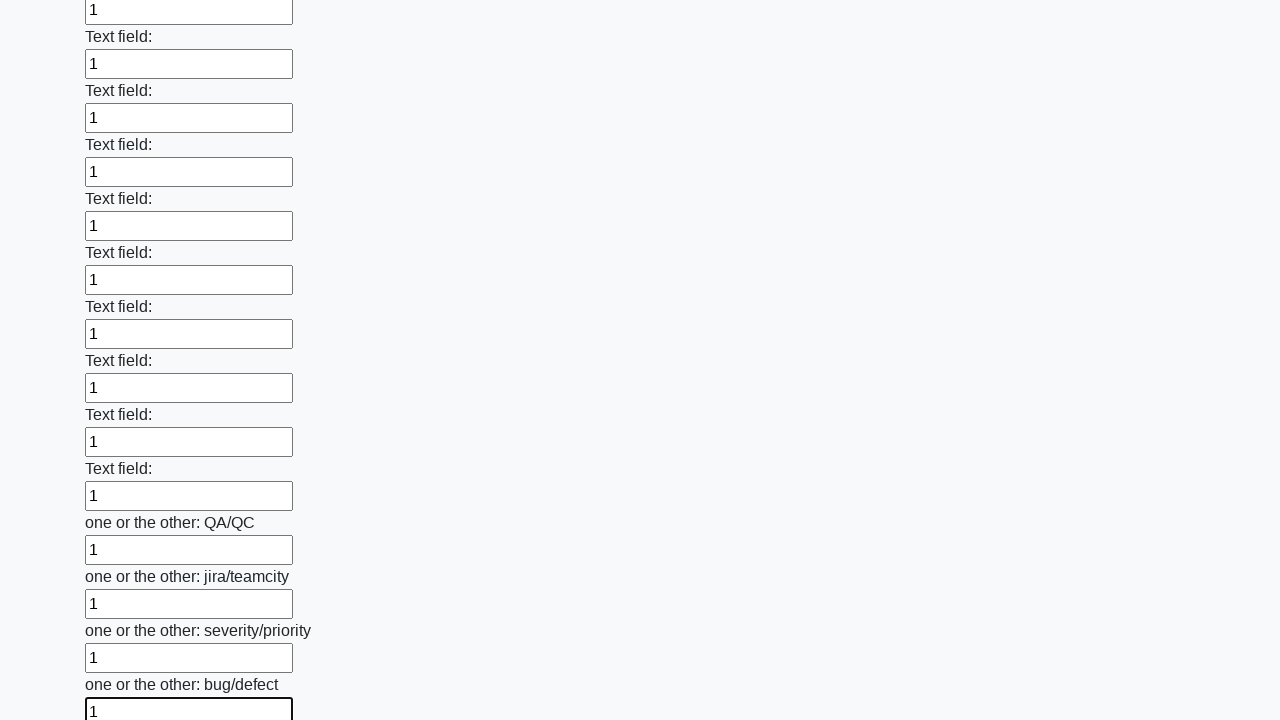

Filled text input field 92 of 100 with '1' on [type=text] >> nth=91
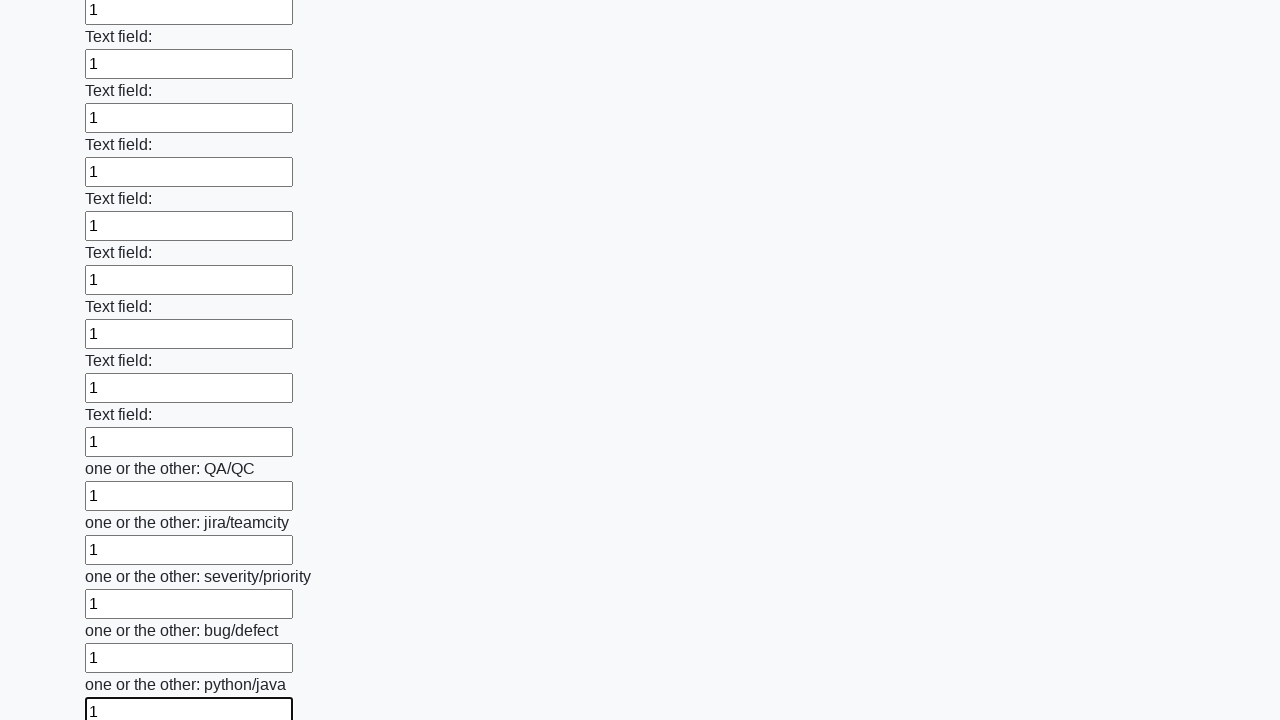

Filled text input field 93 of 100 with '1' on [type=text] >> nth=92
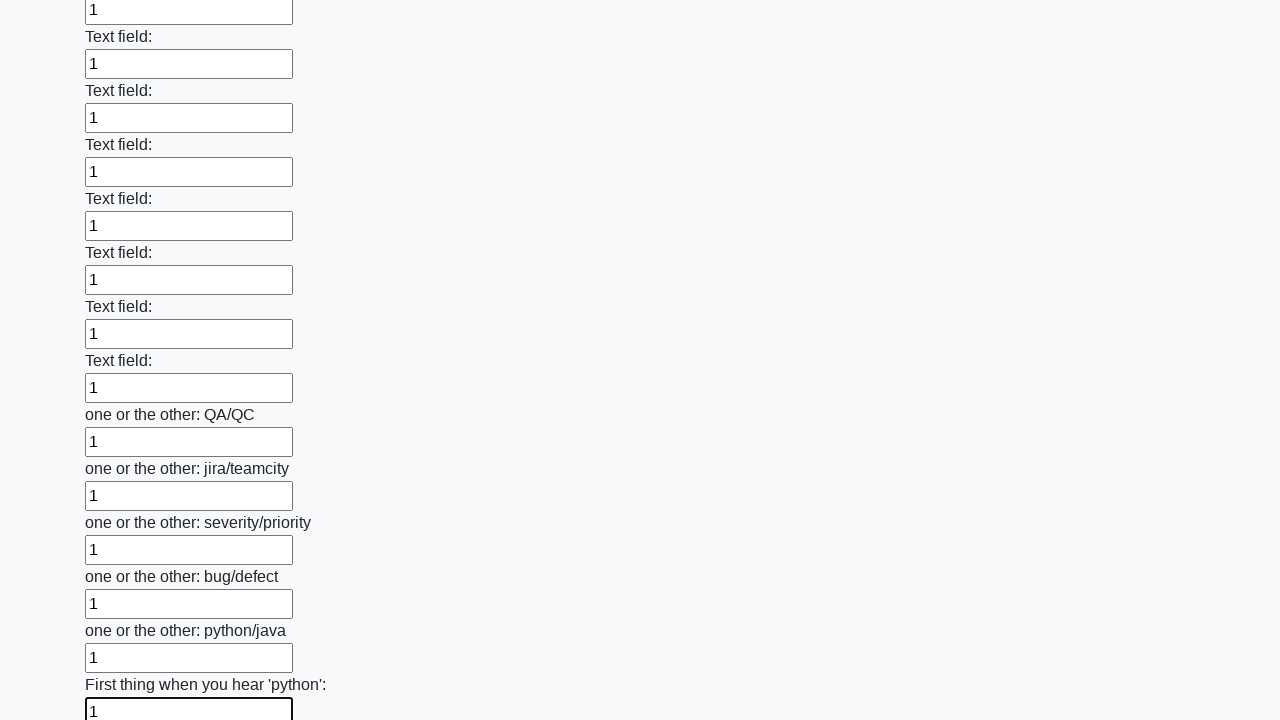

Filled text input field 94 of 100 with '1' on [type=text] >> nth=93
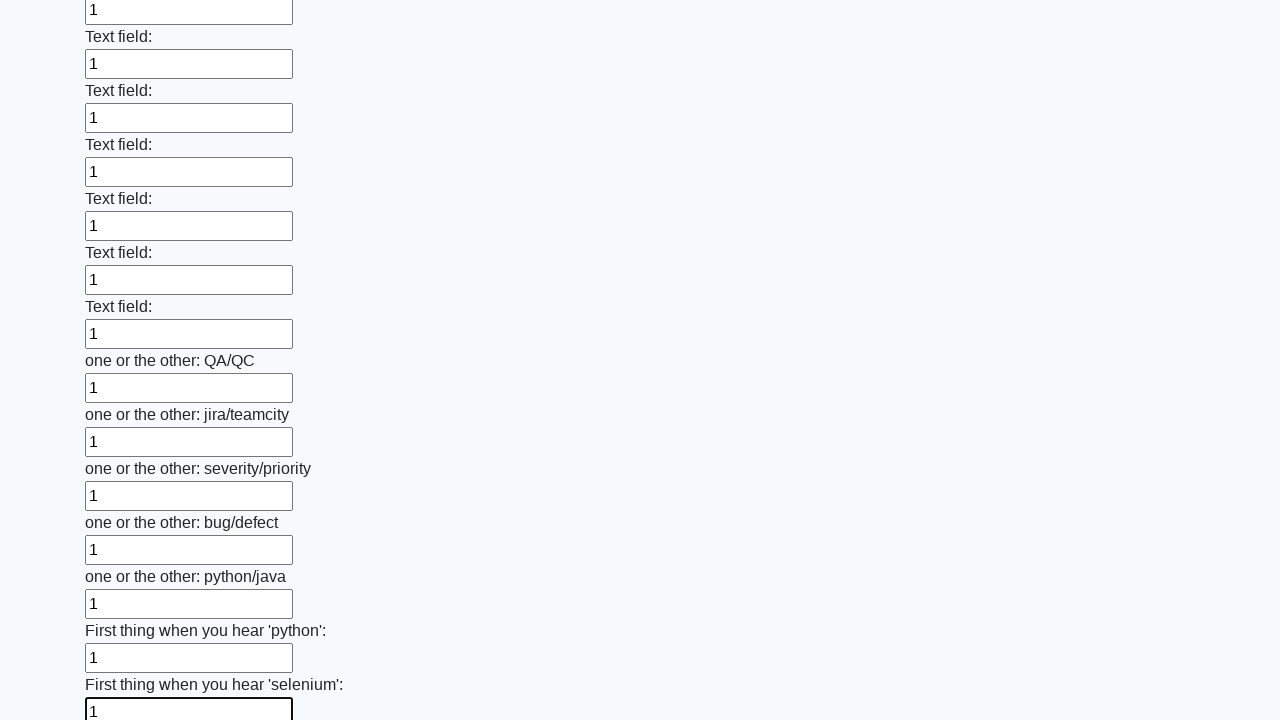

Filled text input field 95 of 100 with '1' on [type=text] >> nth=94
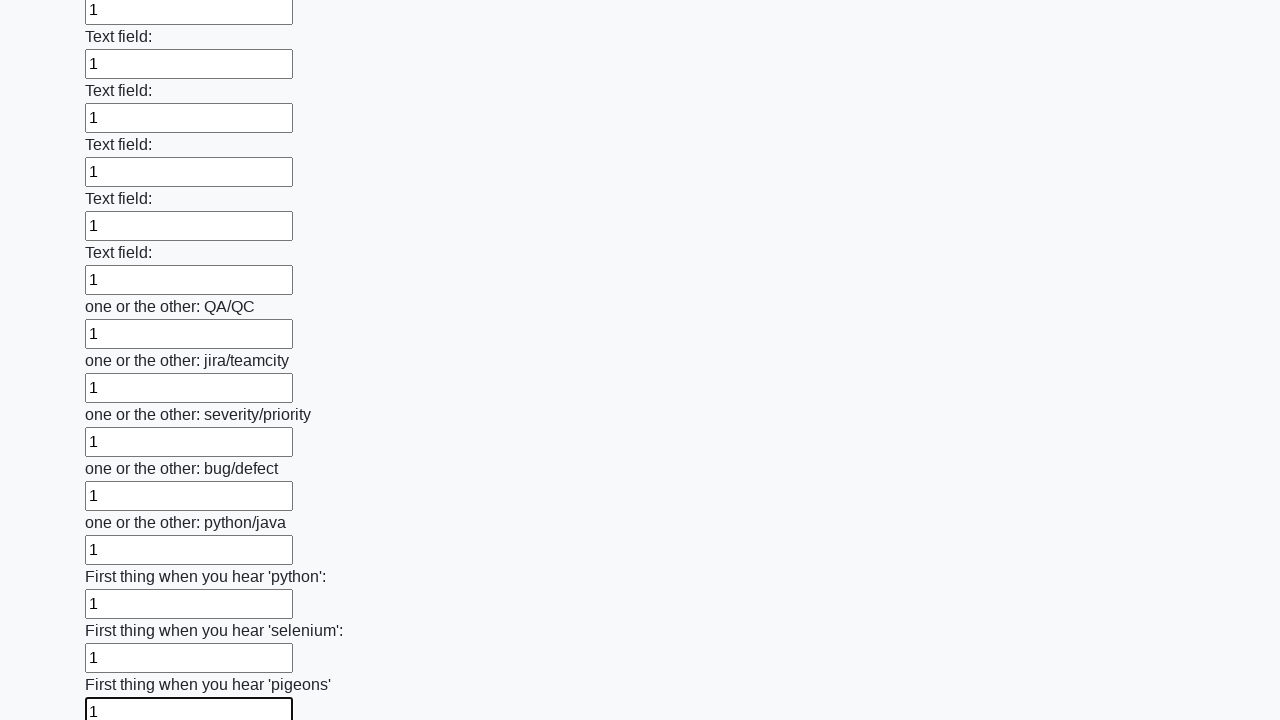

Filled text input field 96 of 100 with '1' on [type=text] >> nth=95
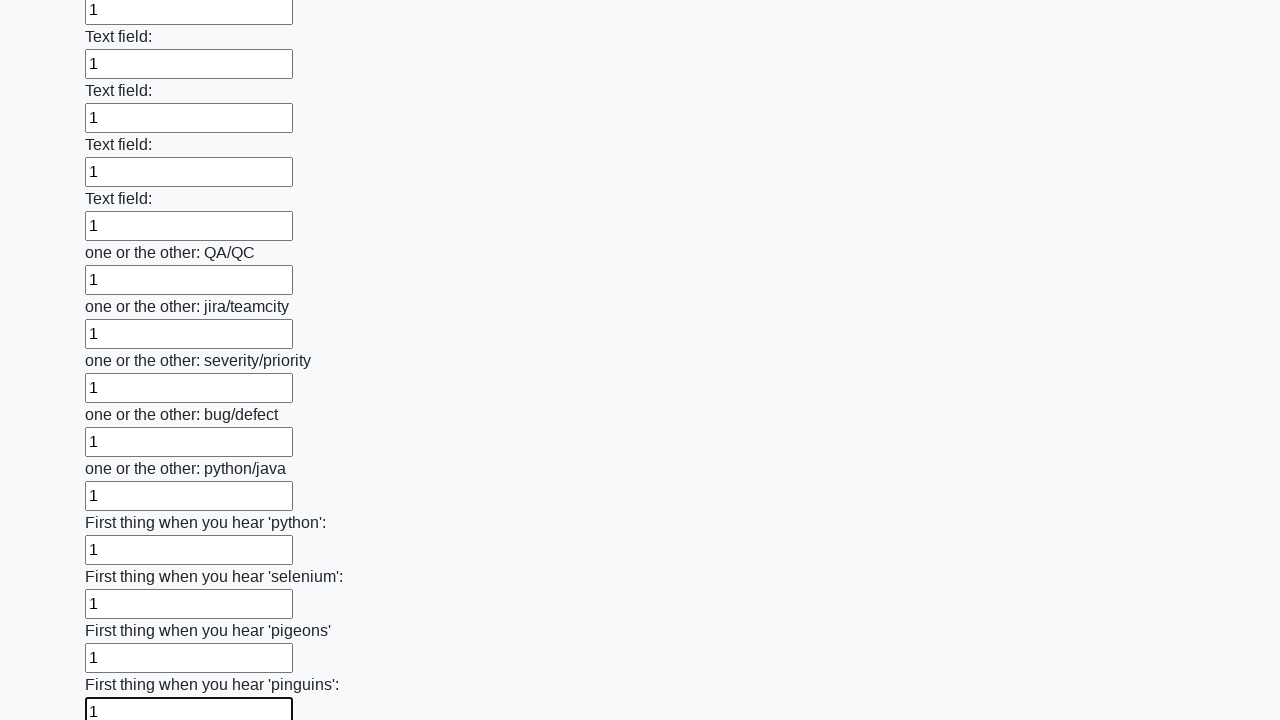

Filled text input field 97 of 100 with '1' on [type=text] >> nth=96
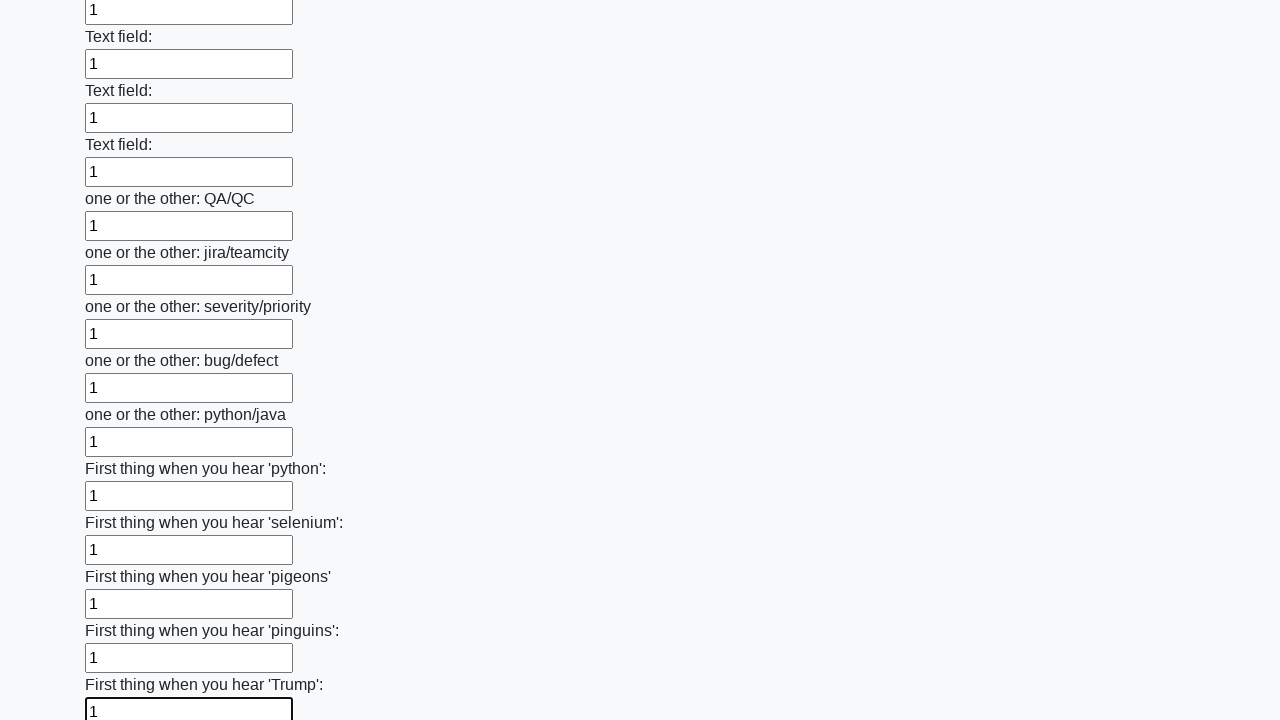

Filled text input field 98 of 100 with '1' on [type=text] >> nth=97
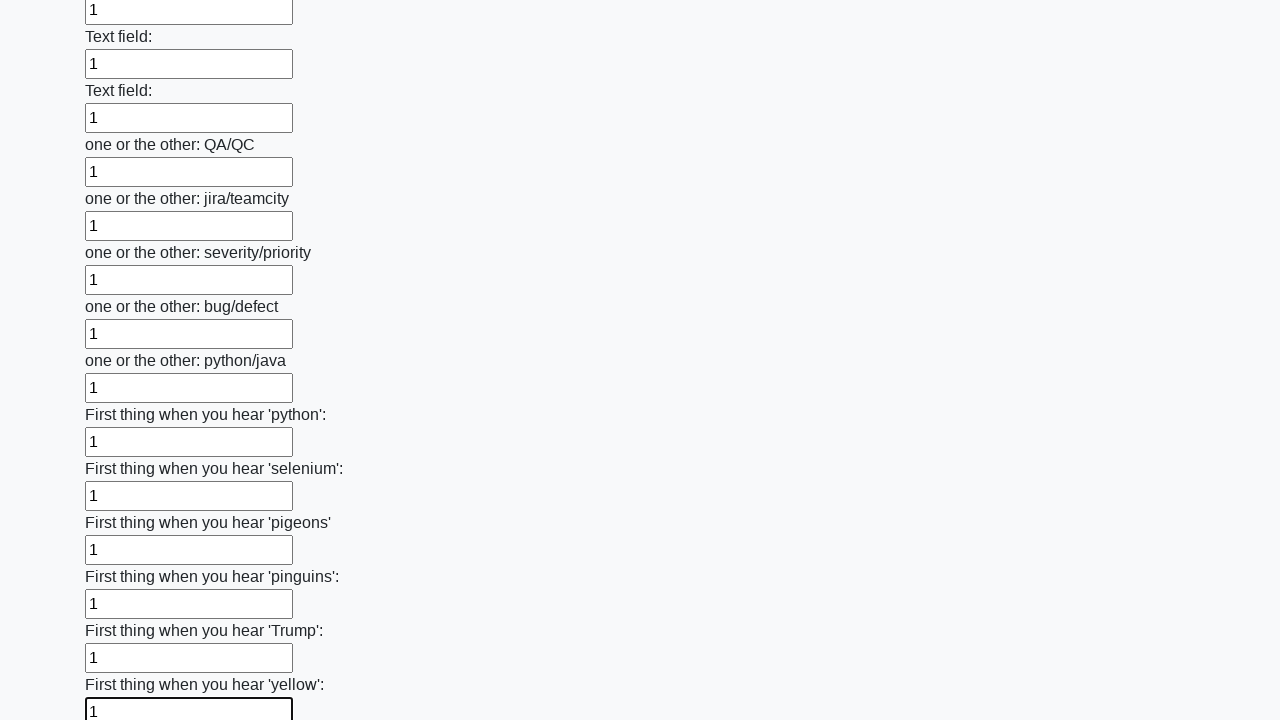

Filled text input field 99 of 100 with '1' on [type=text] >> nth=98
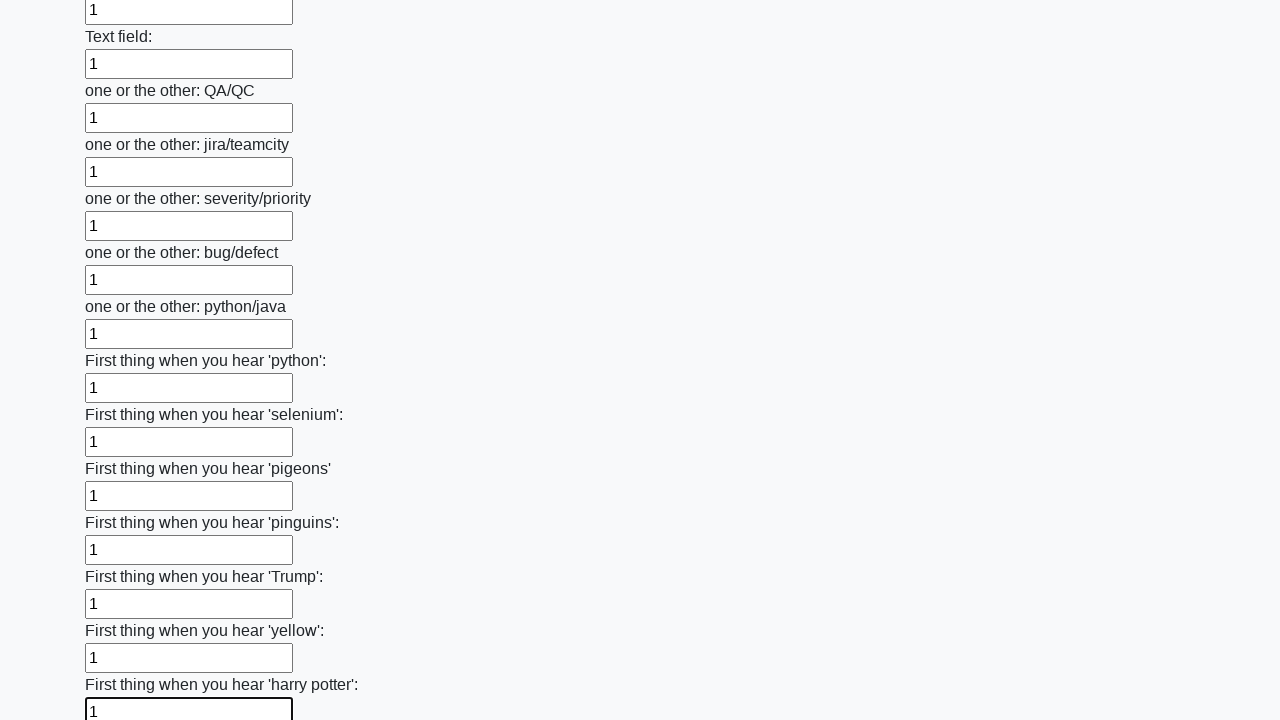

Filled text input field 100 of 100 with '1' on [type=text] >> nth=99
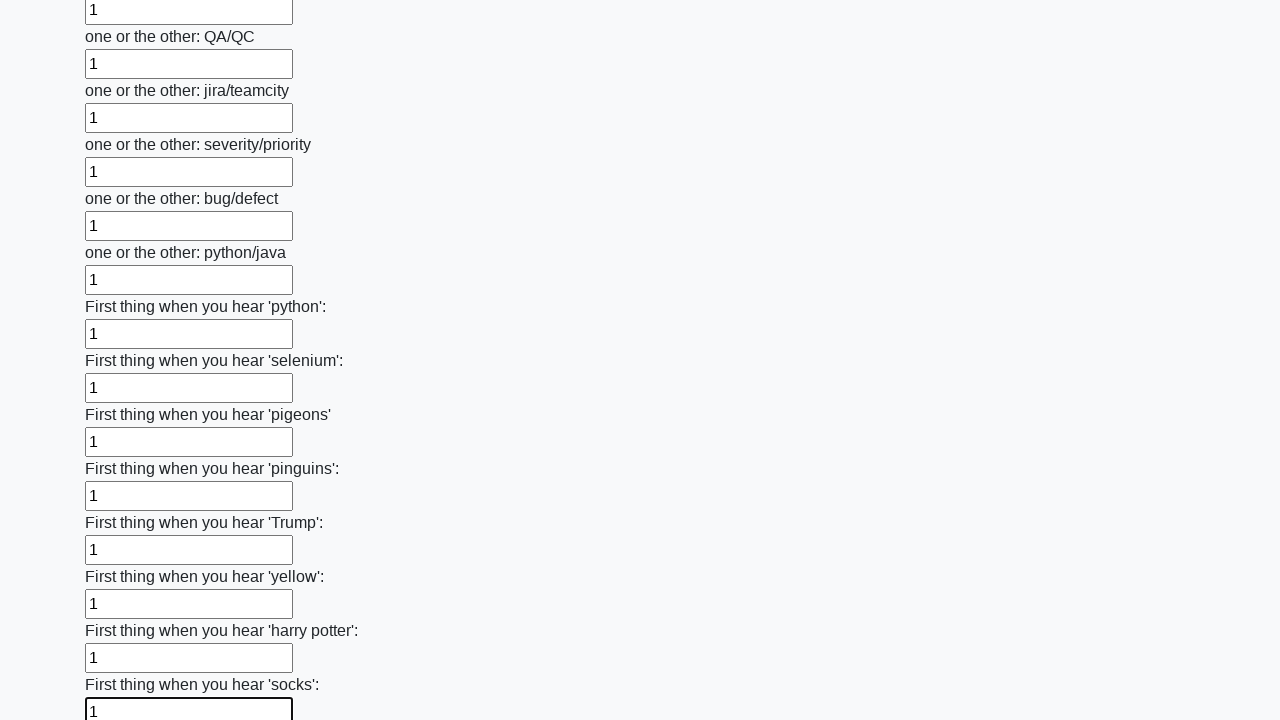

Clicked the submit button at (123, 611) on button.btn
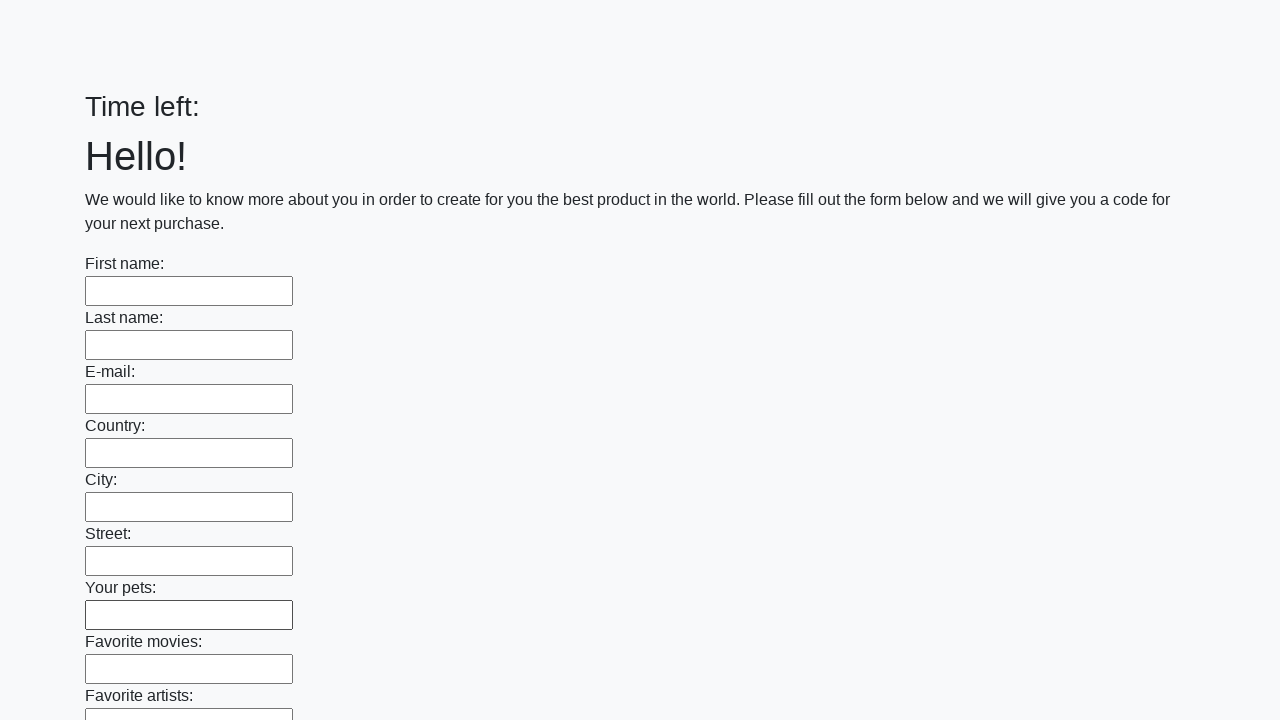

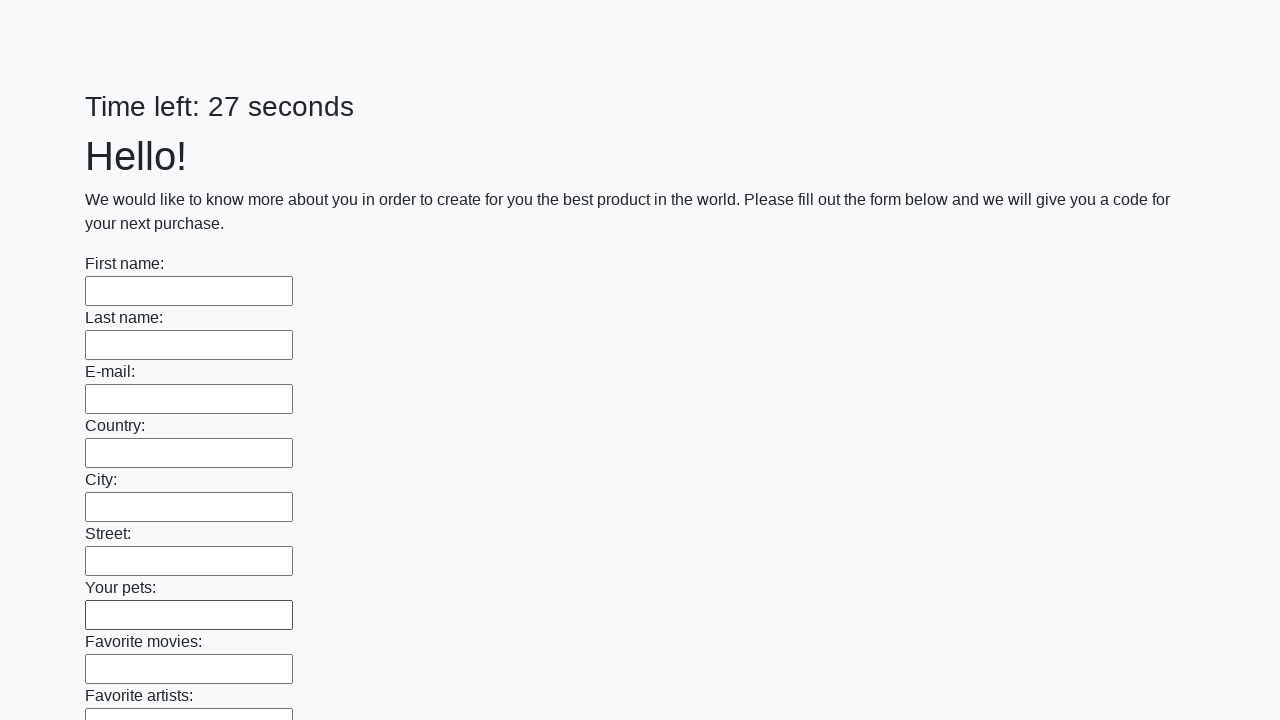